Navigates to a law firm's lawyer directory page and performs infinite scroll to load all lawyer entries on the page.

Starting URL: https://www.kirkland.com/lawyers?office=2ef6b233-eaab-45eb-b2a8-7115bbe6a5f4

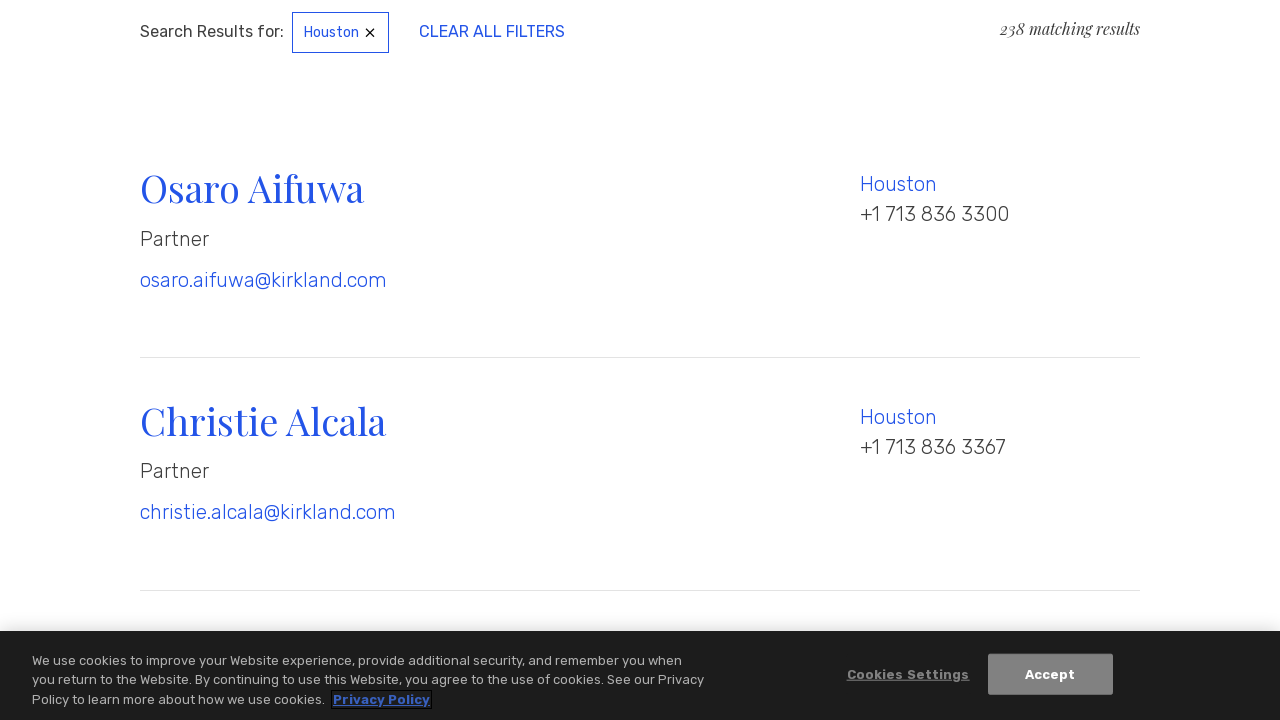

Waited for lawyer results to load (person-result__main selector)
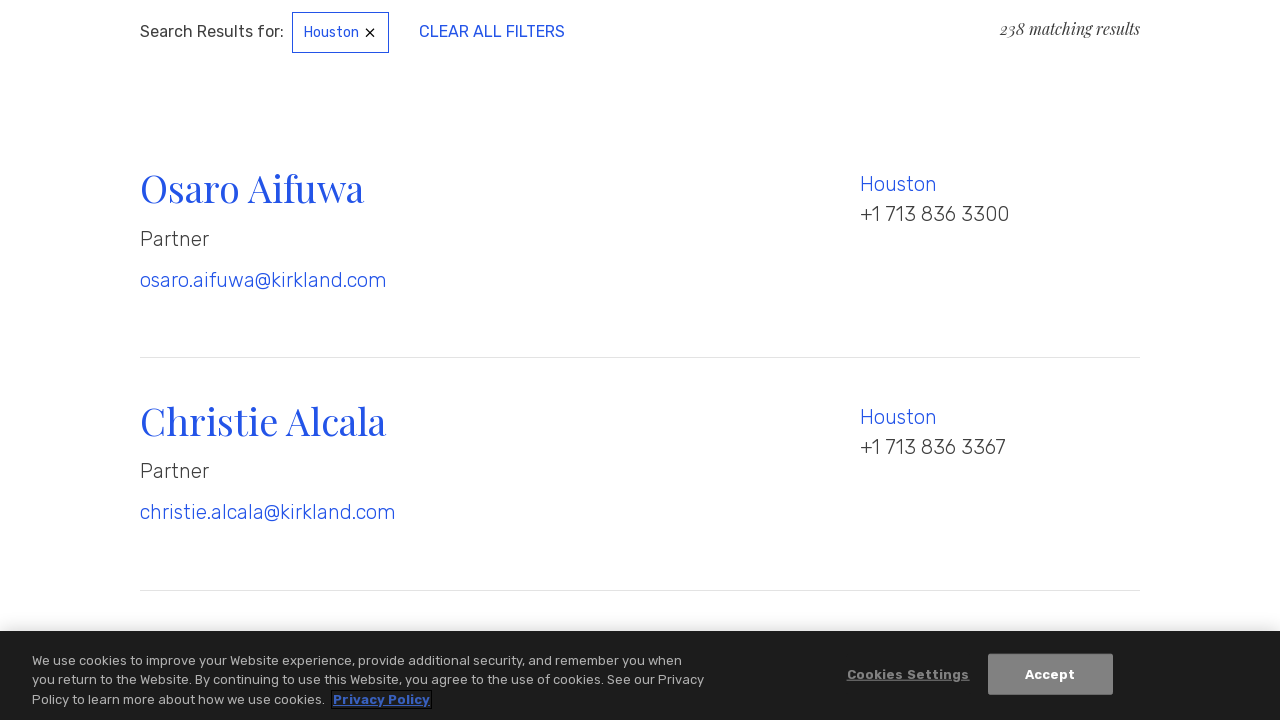

Retrieved initial scroll height
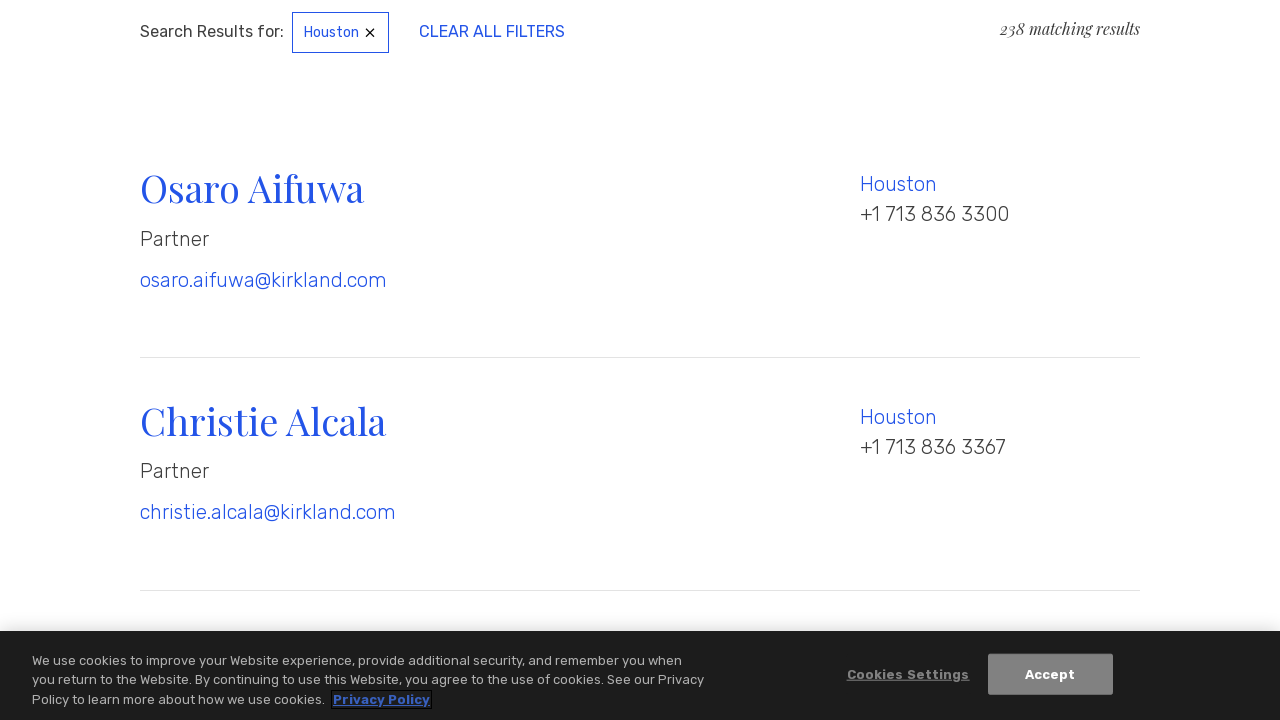

Scrolled to bottom of page
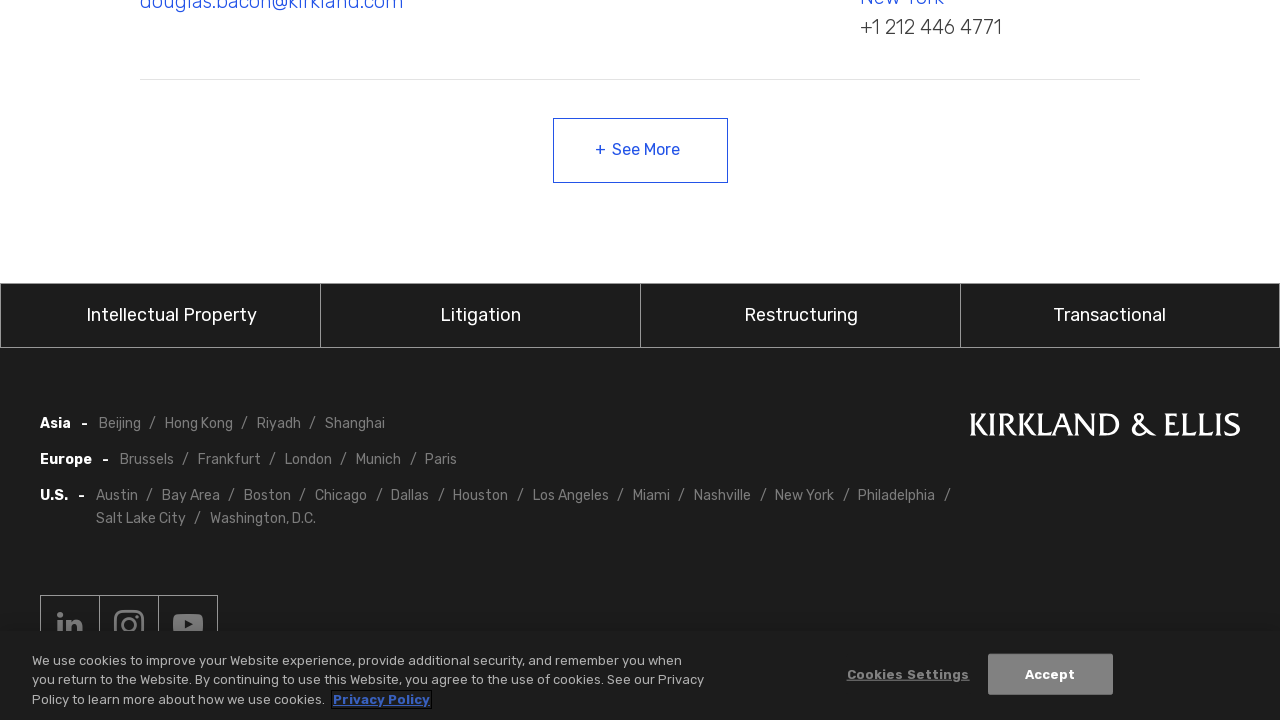

Waited 1500ms for new content to load
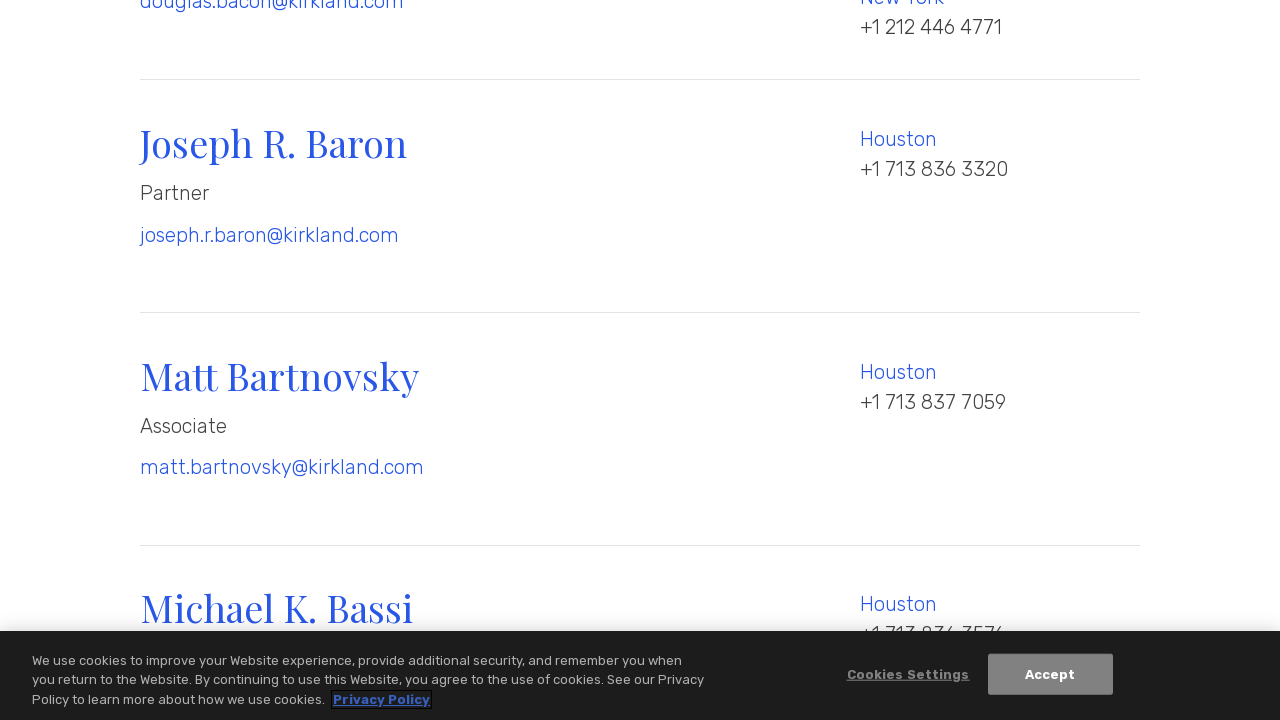

Retrieved new scroll height after loading
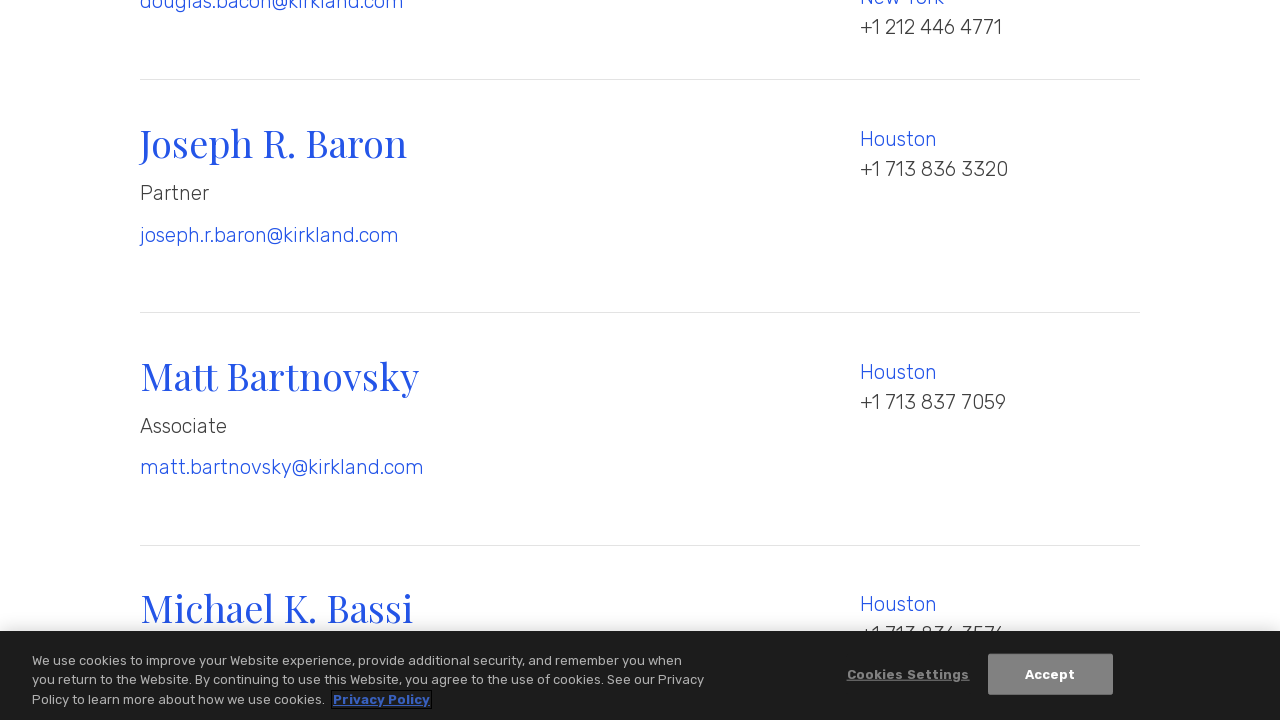

Scrolled to bottom of page
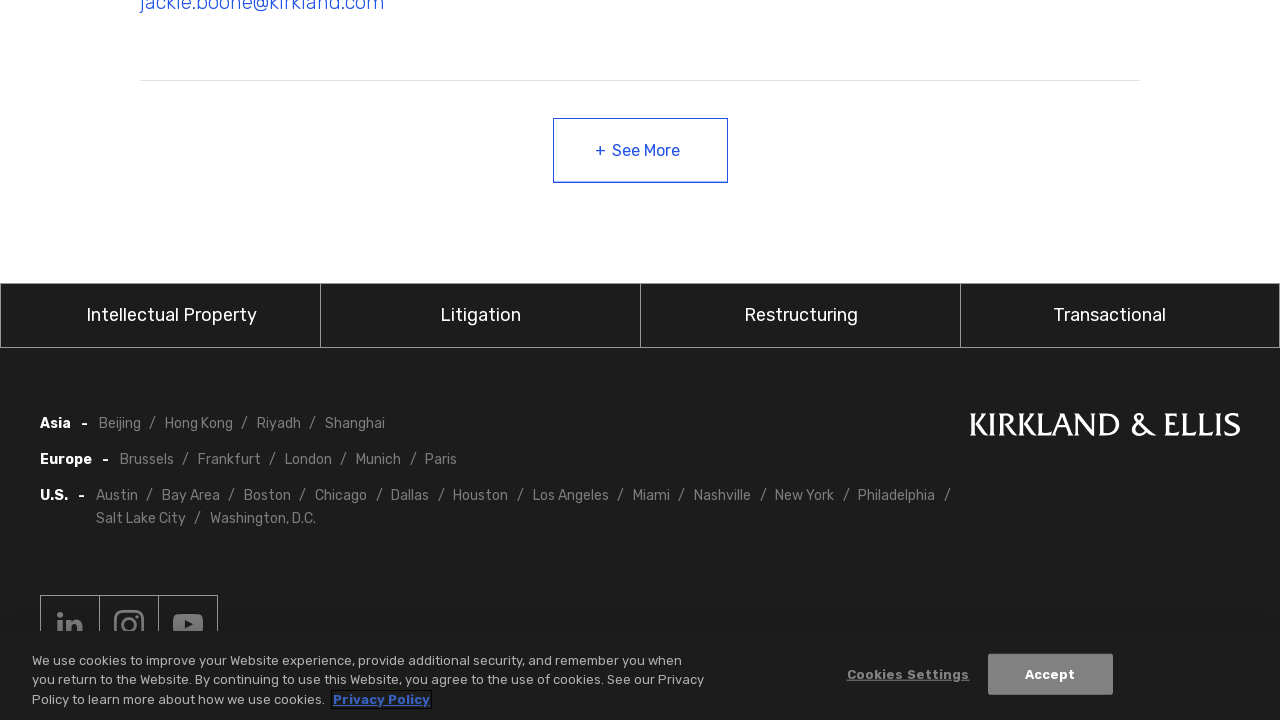

Waited 1500ms for new content to load
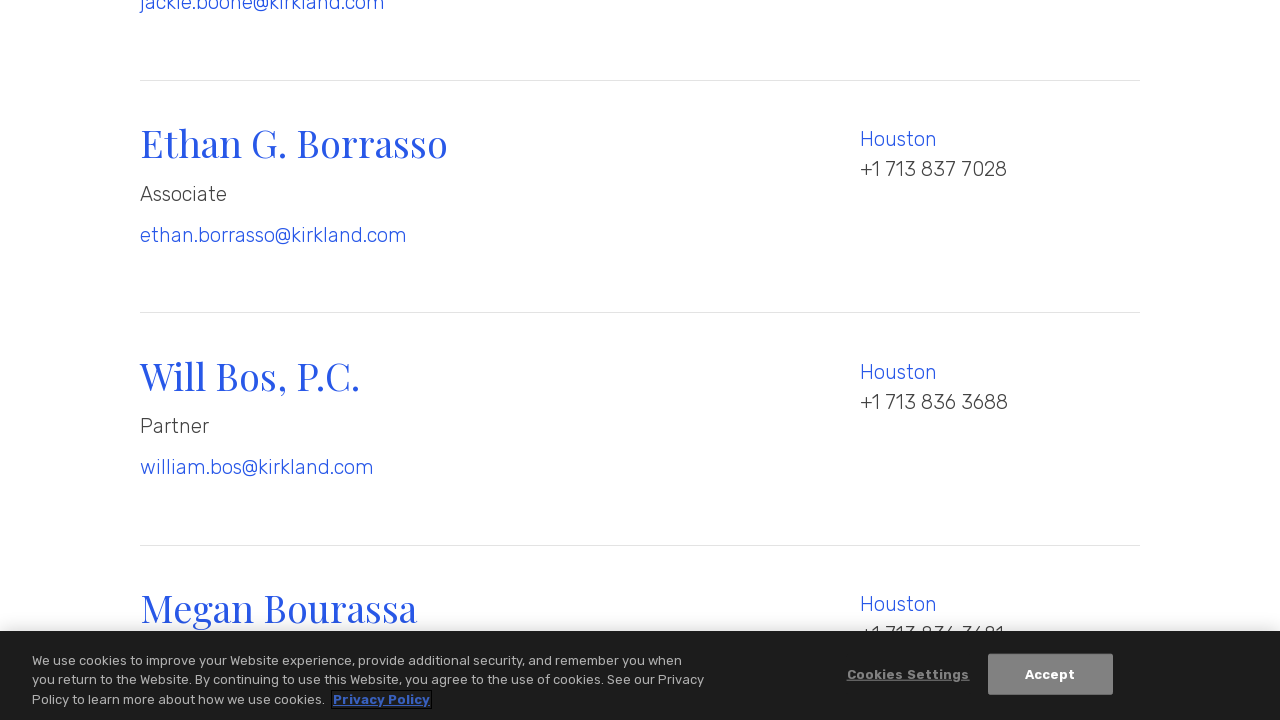

Retrieved new scroll height after loading
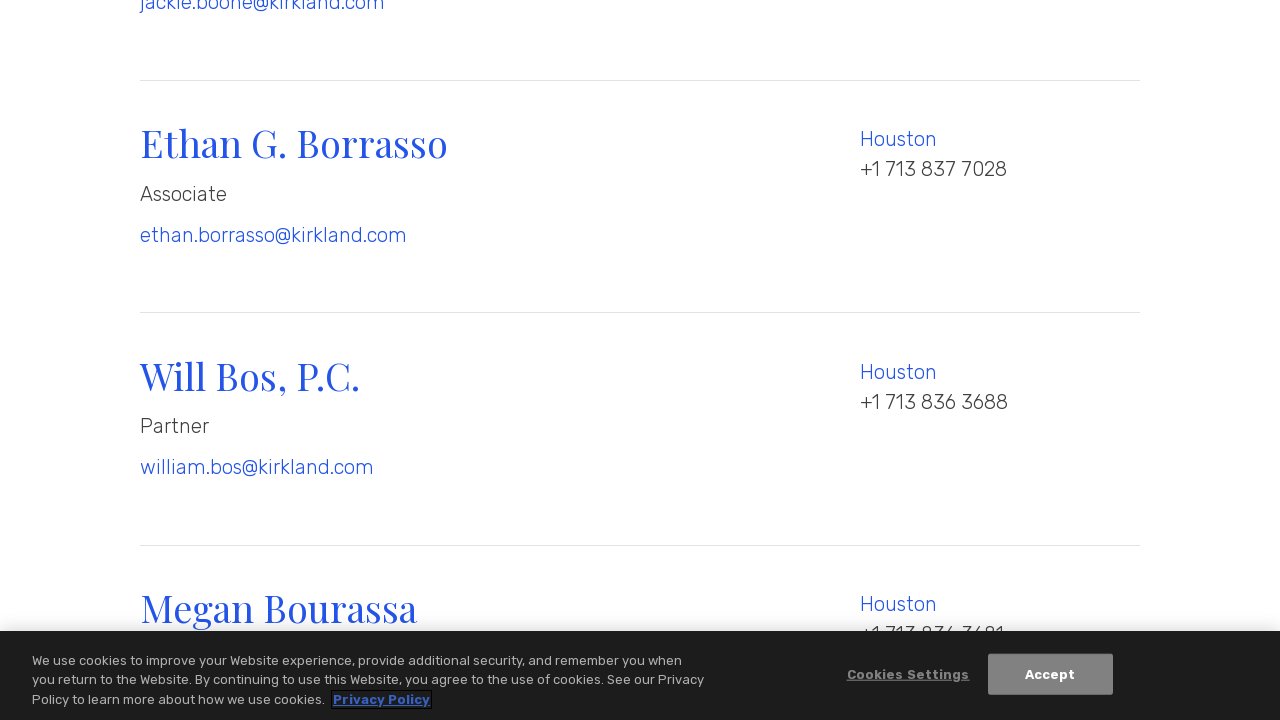

Scrolled to bottom of page
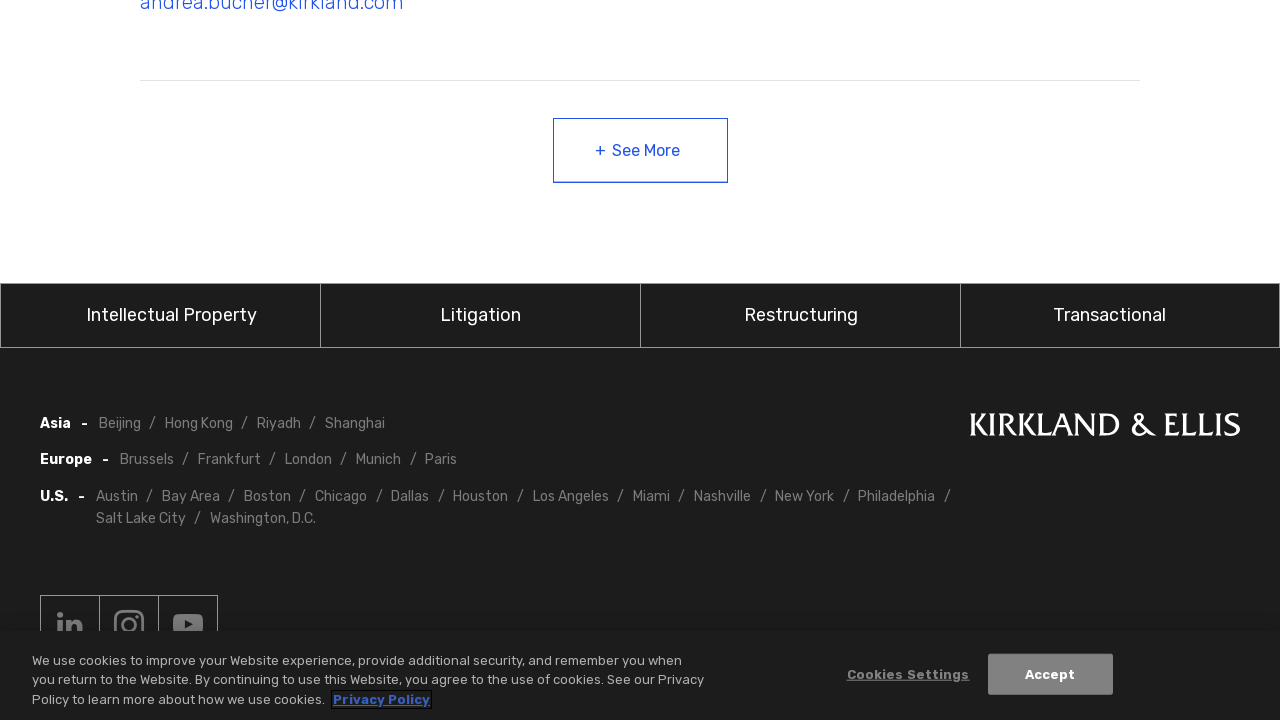

Waited 1500ms for new content to load
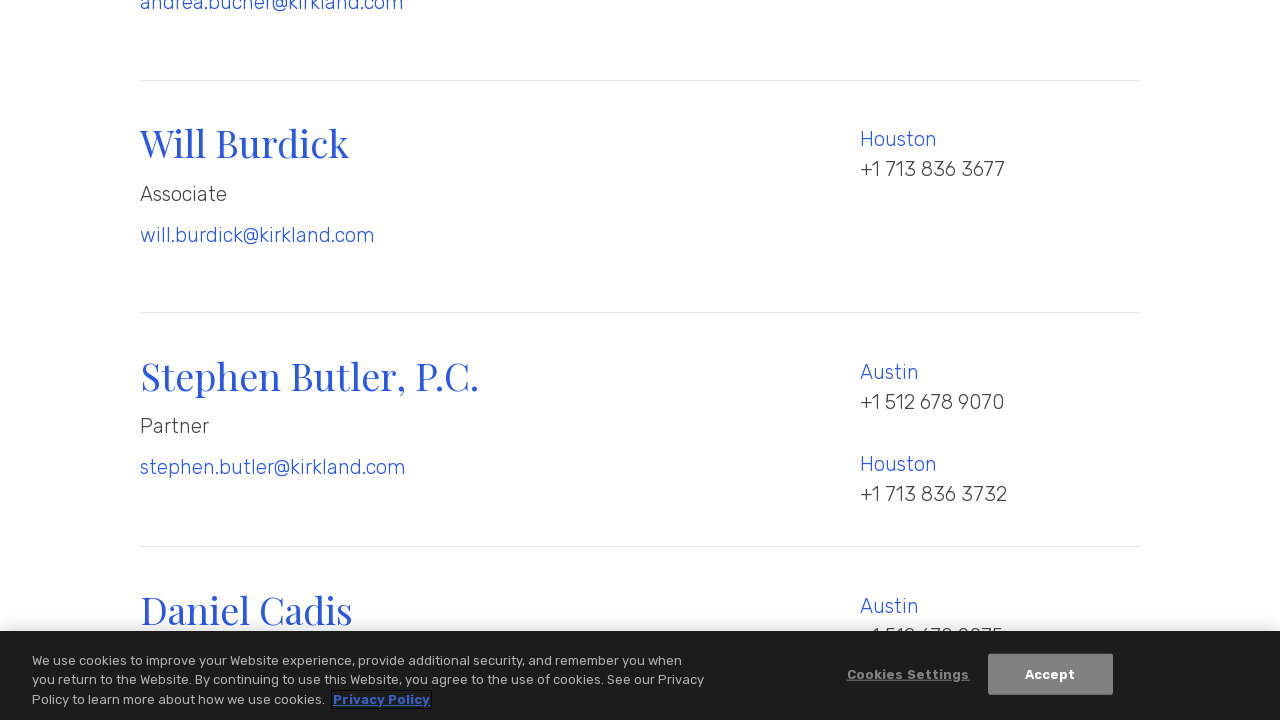

Retrieved new scroll height after loading
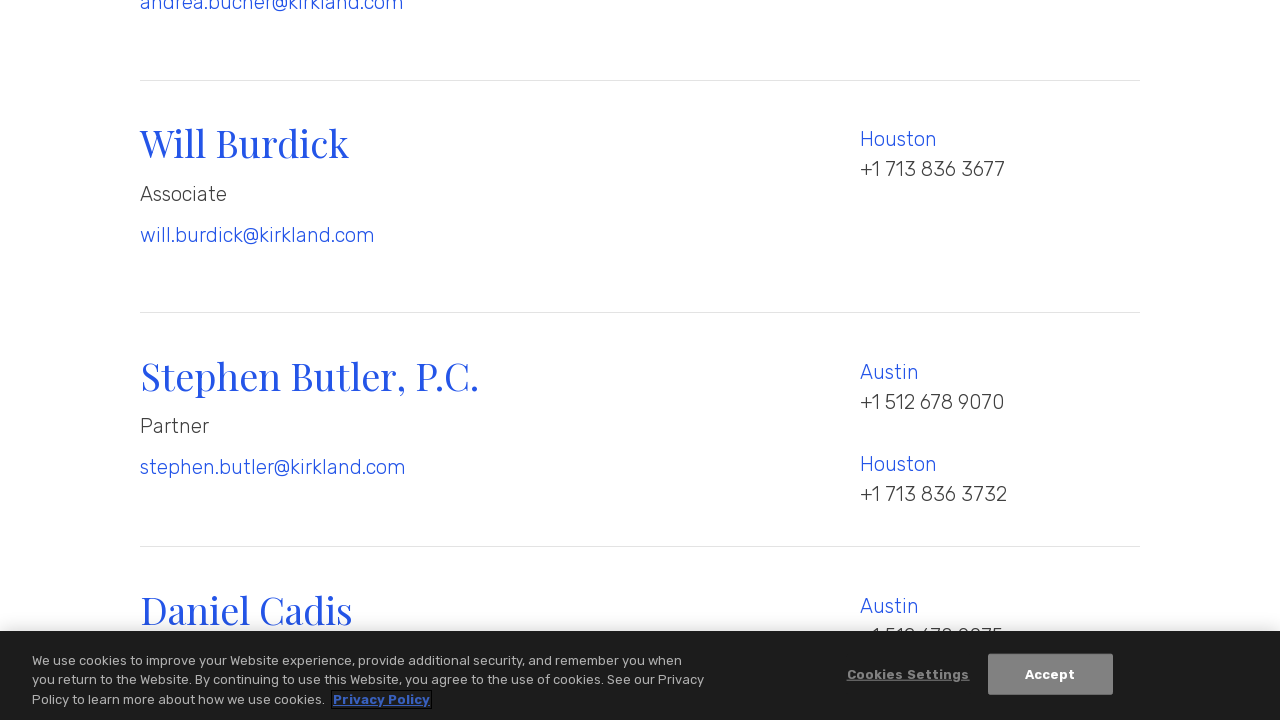

Scrolled to bottom of page
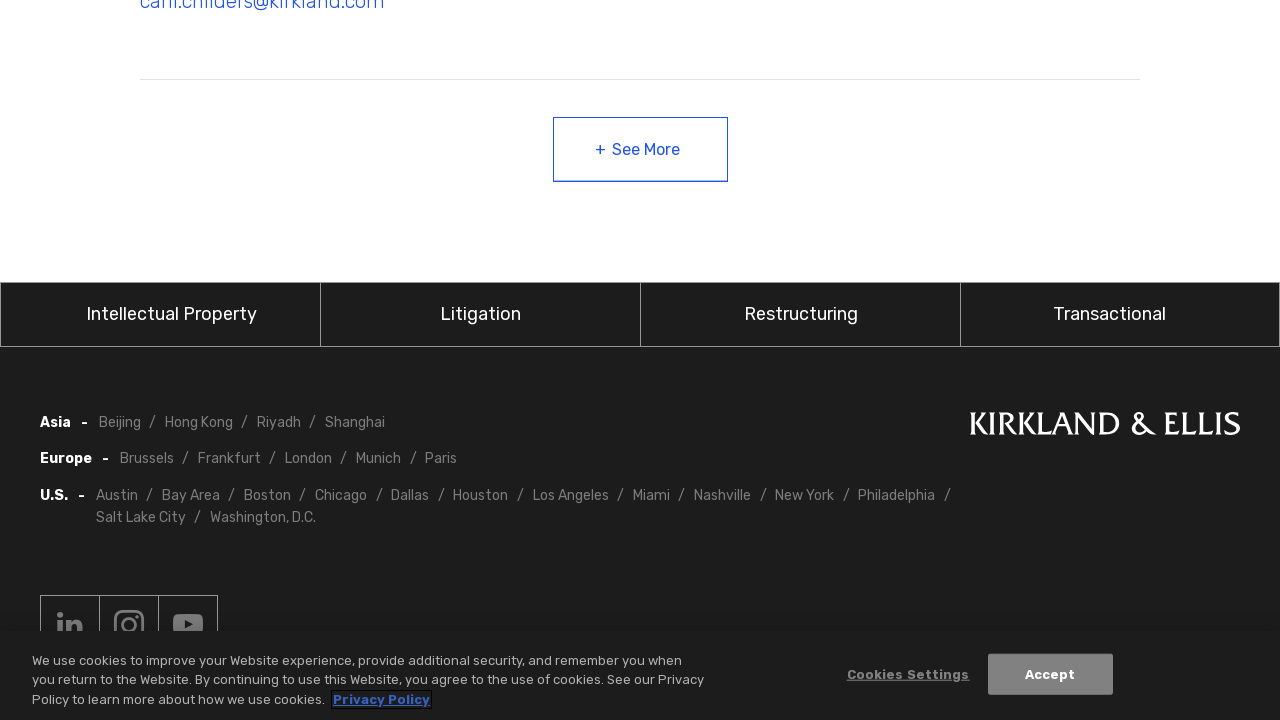

Waited 1500ms for new content to load
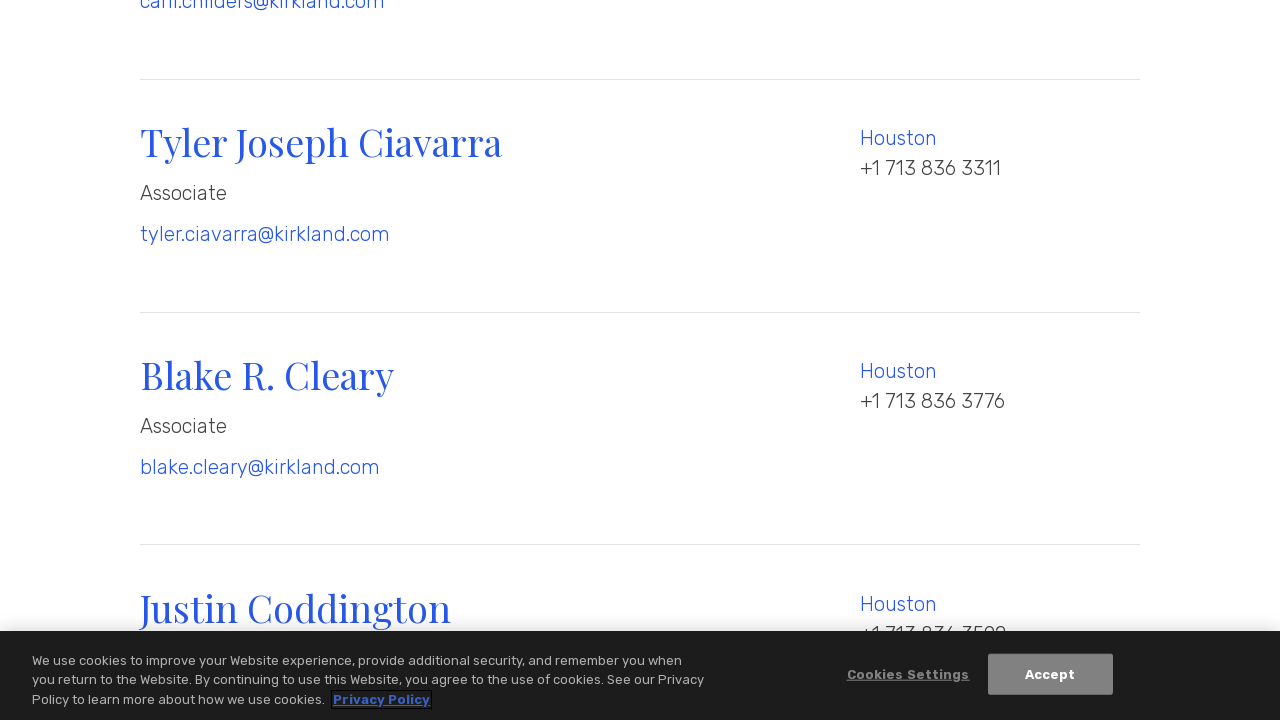

Retrieved new scroll height after loading
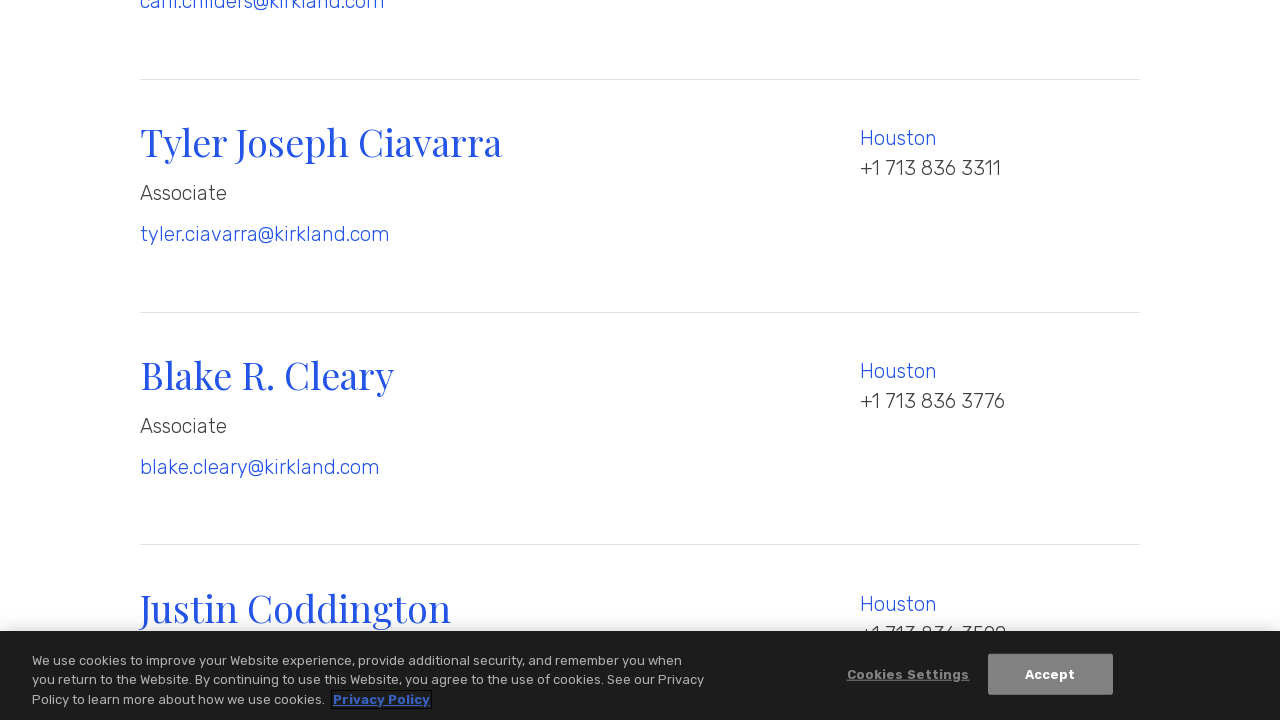

Scrolled to bottom of page
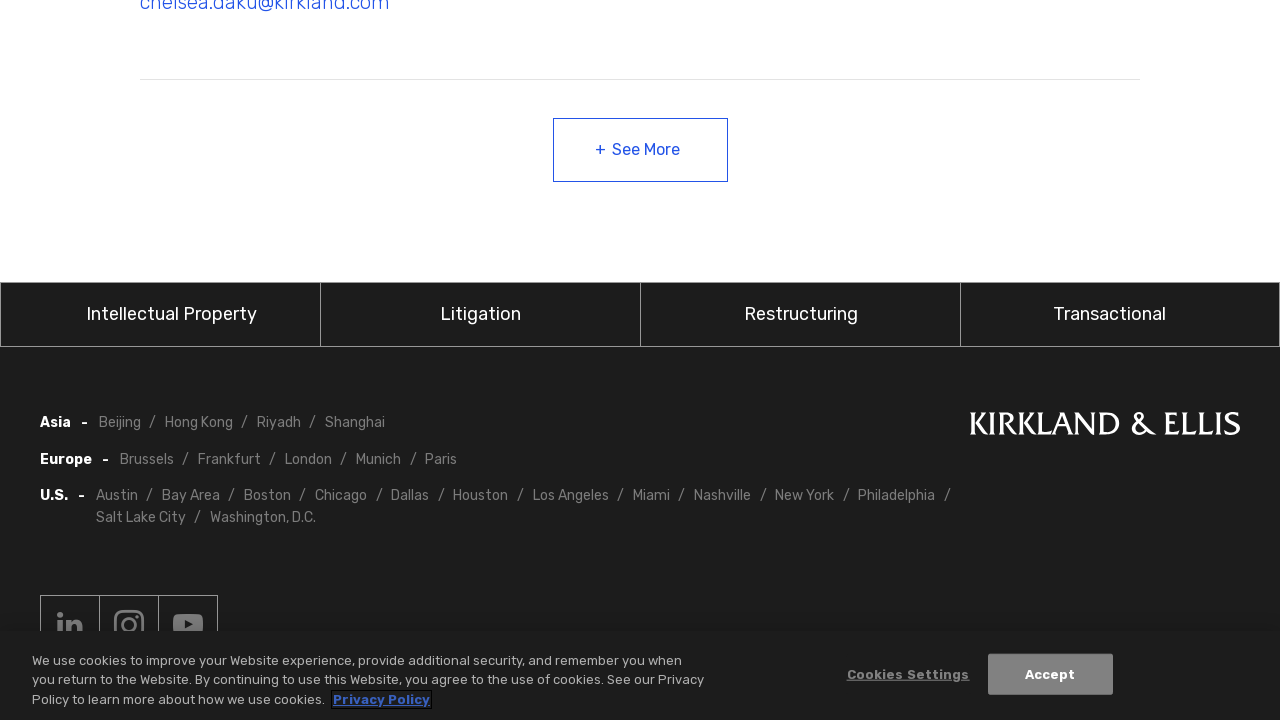

Waited 1500ms for new content to load
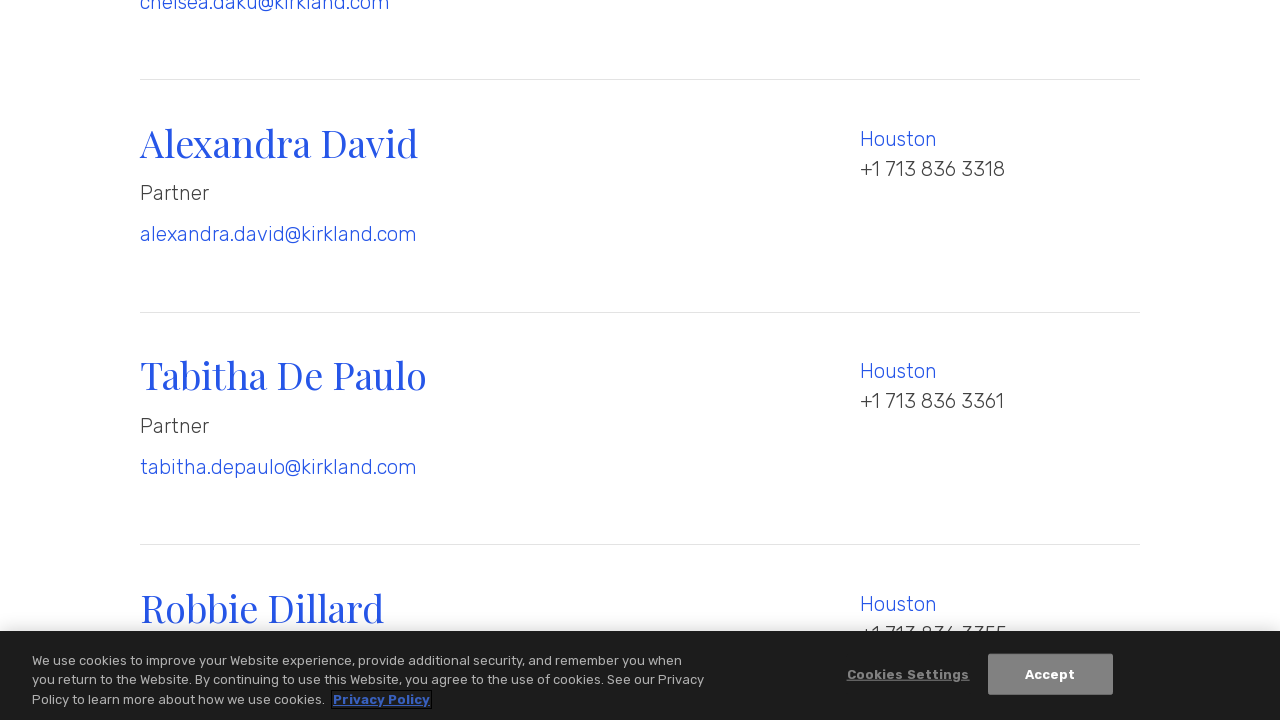

Retrieved new scroll height after loading
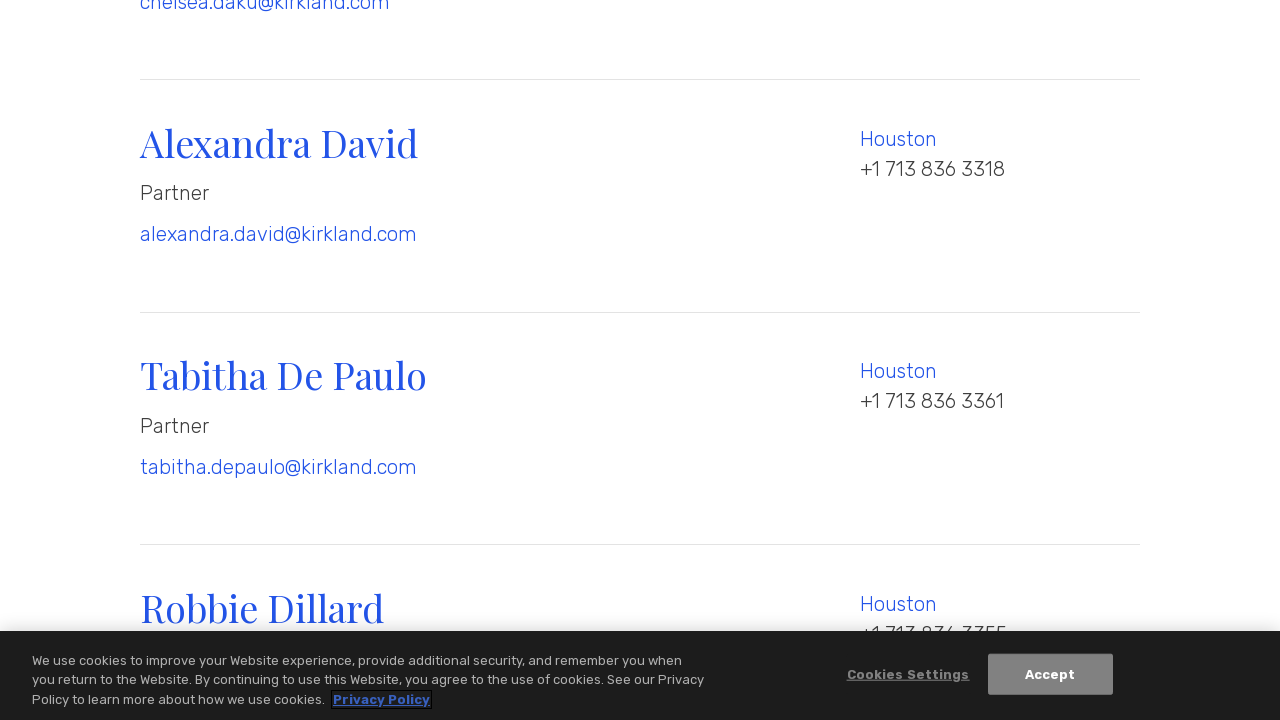

Scrolled to bottom of page
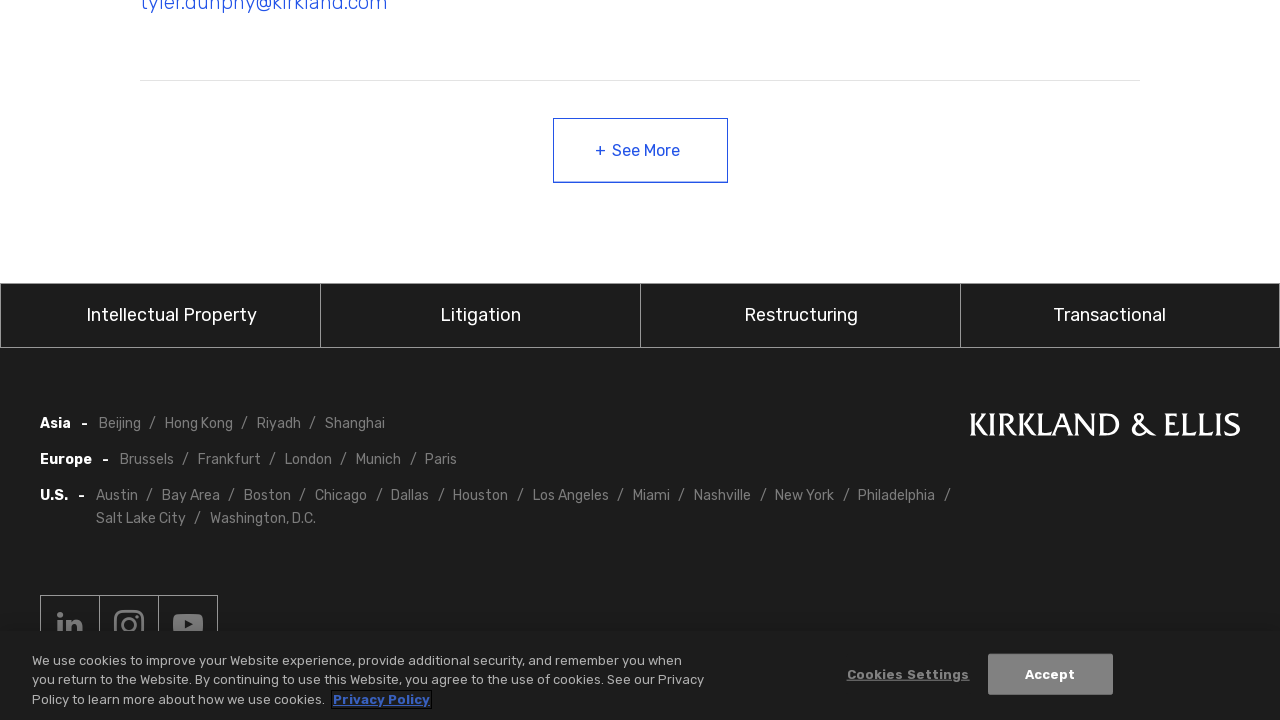

Waited 1500ms for new content to load
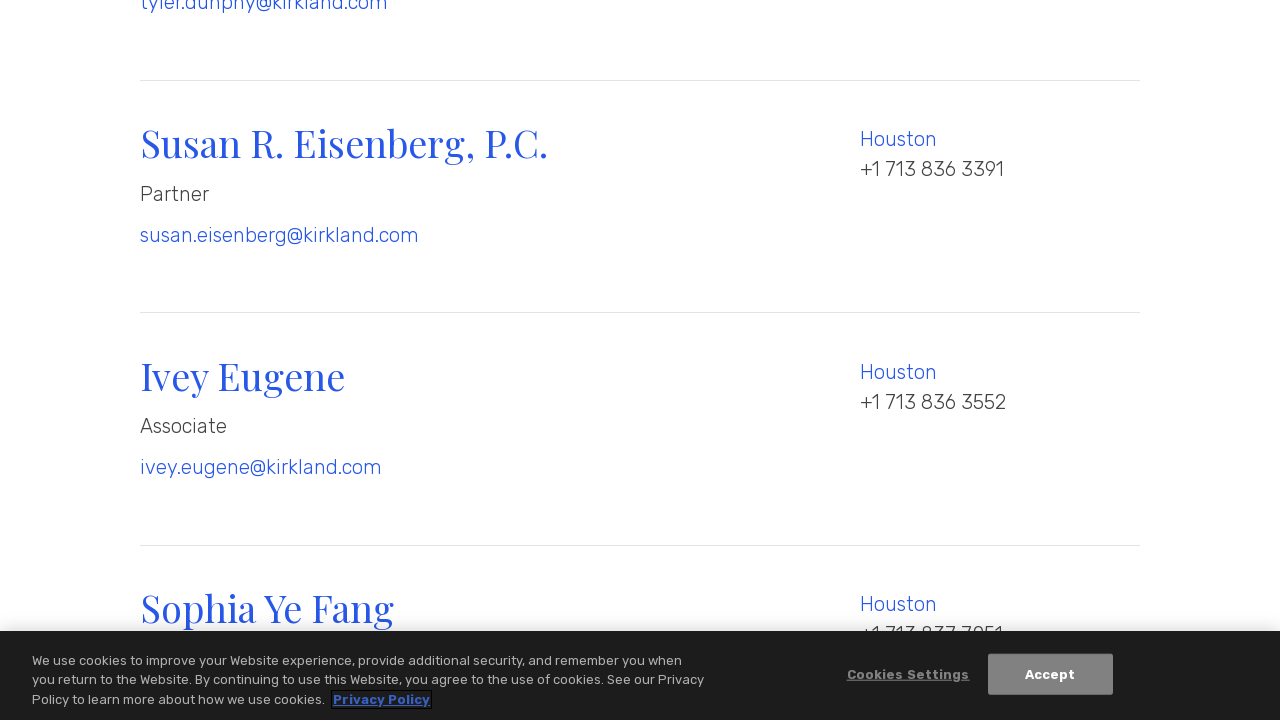

Retrieved new scroll height after loading
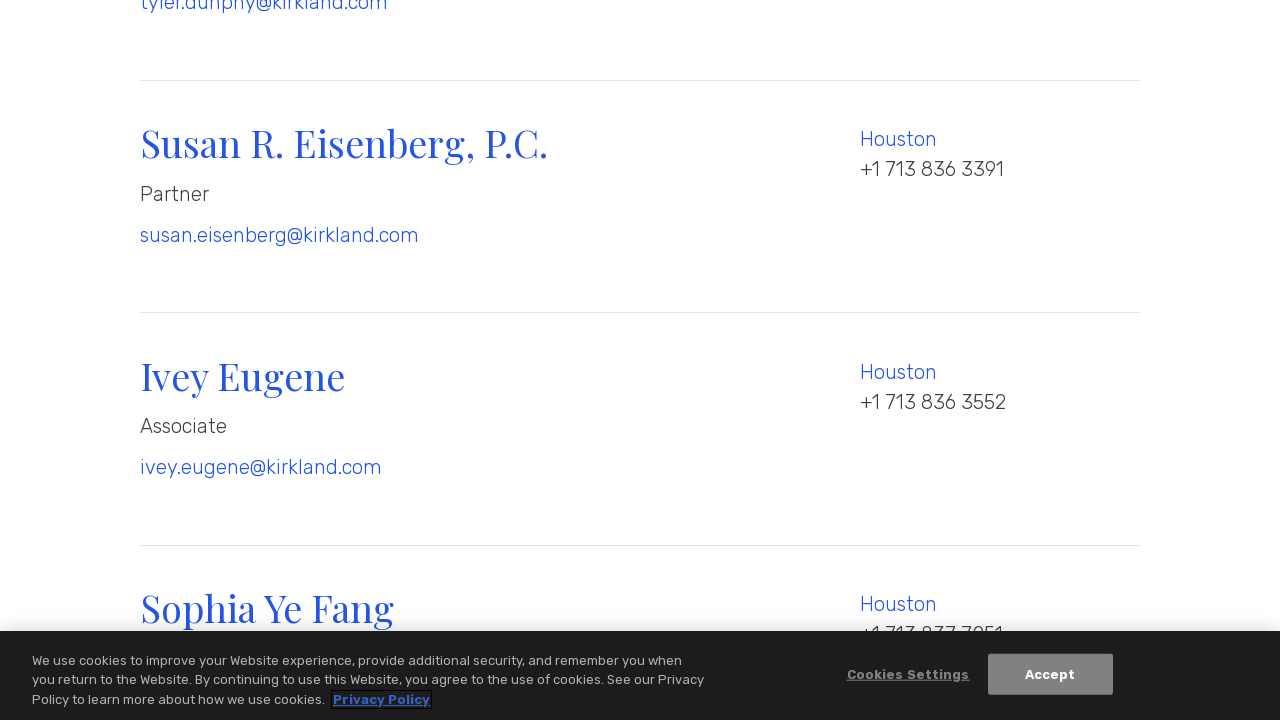

Scrolled to bottom of page
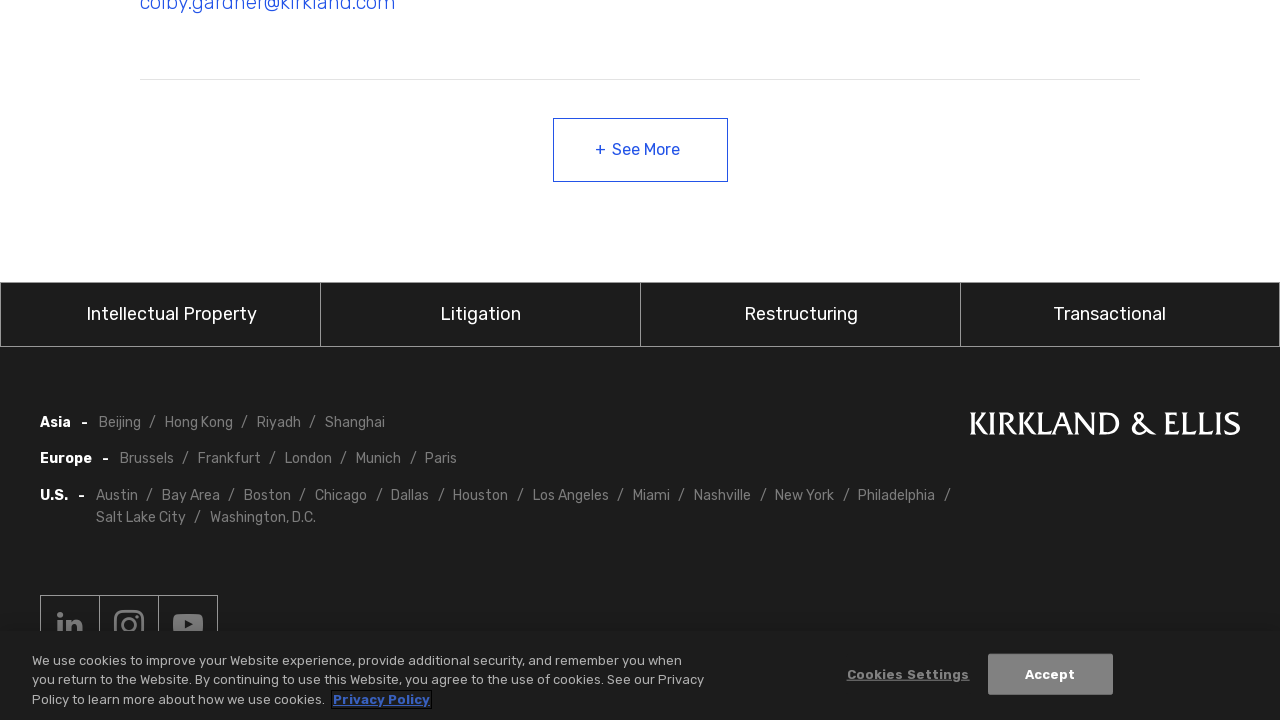

Waited 1500ms for new content to load
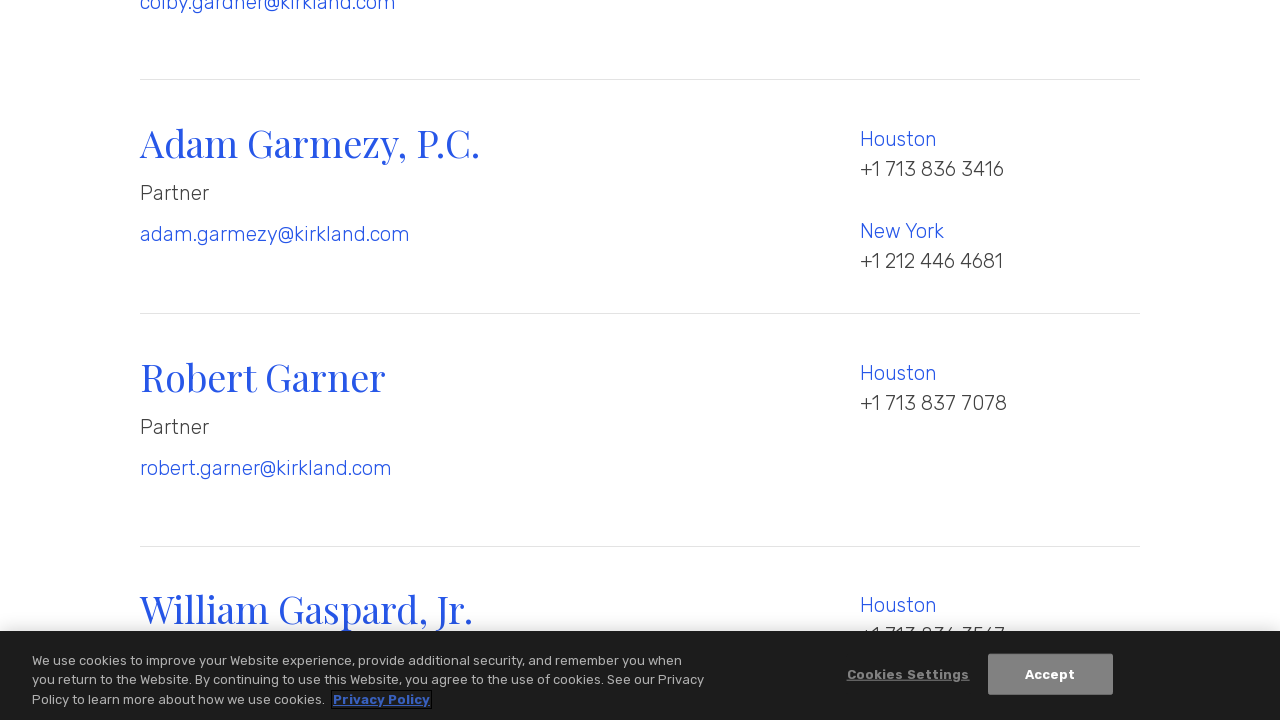

Retrieved new scroll height after loading
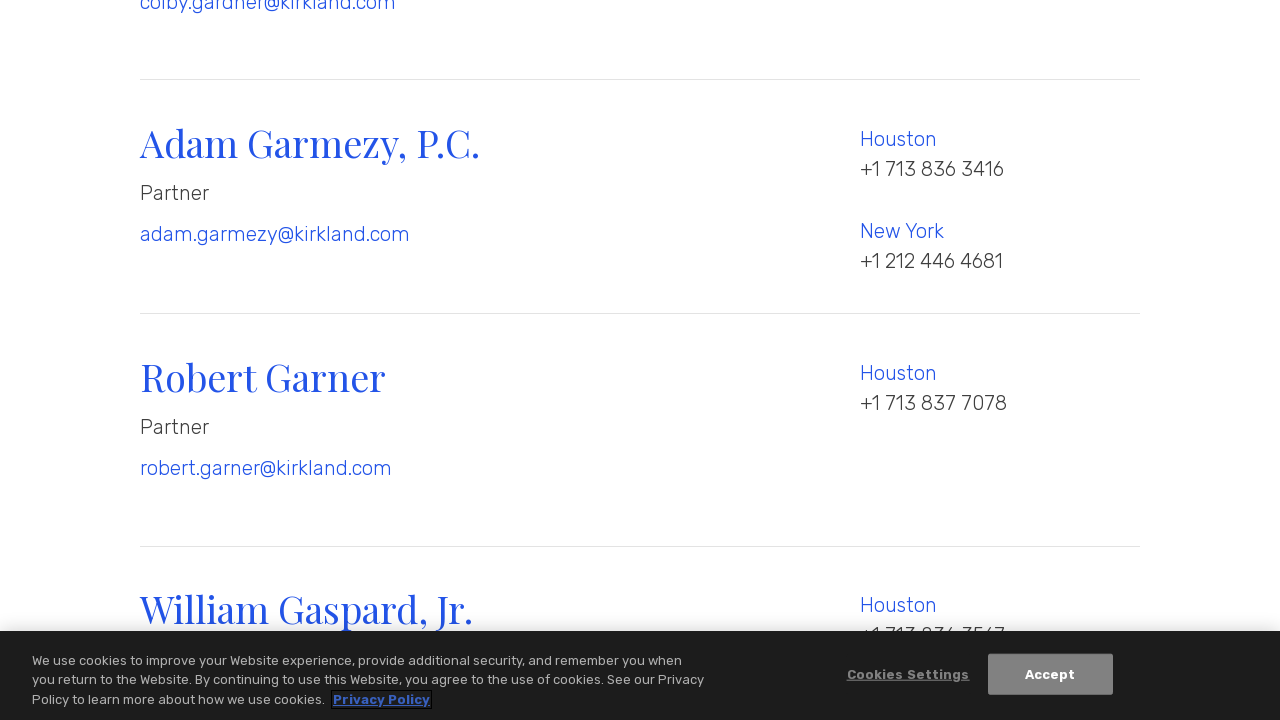

Scrolled to bottom of page
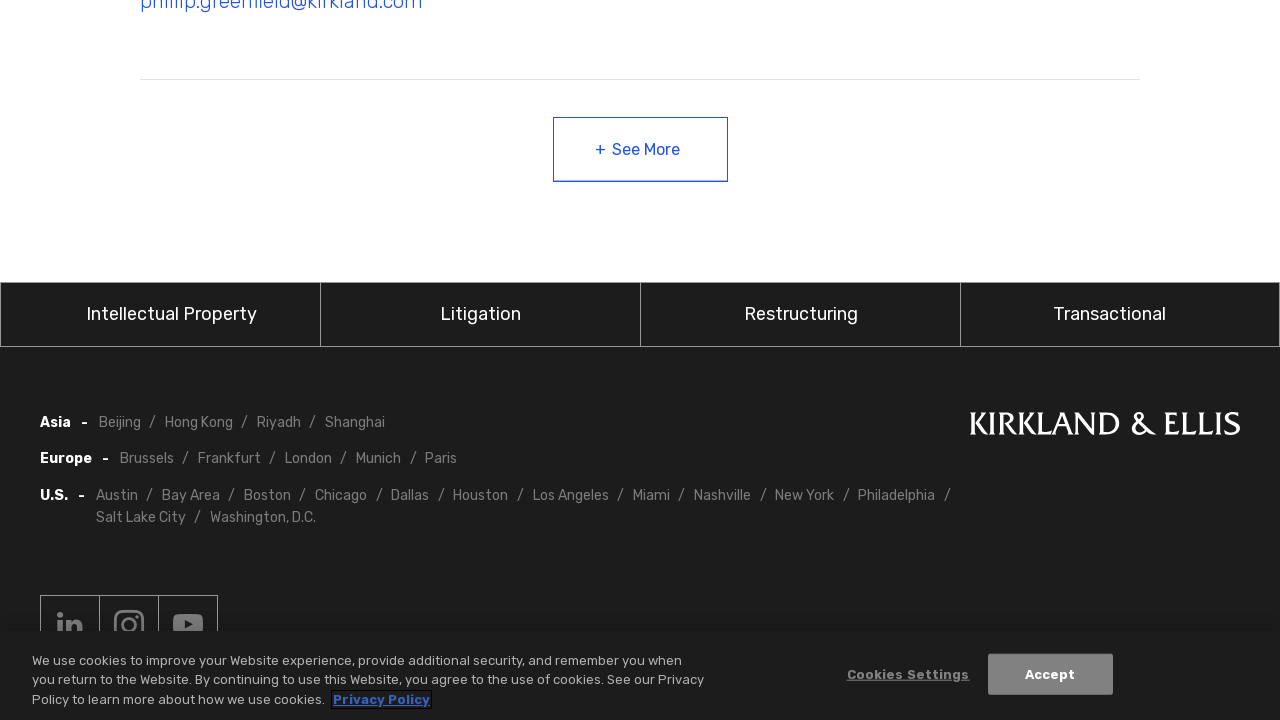

Waited 1500ms for new content to load
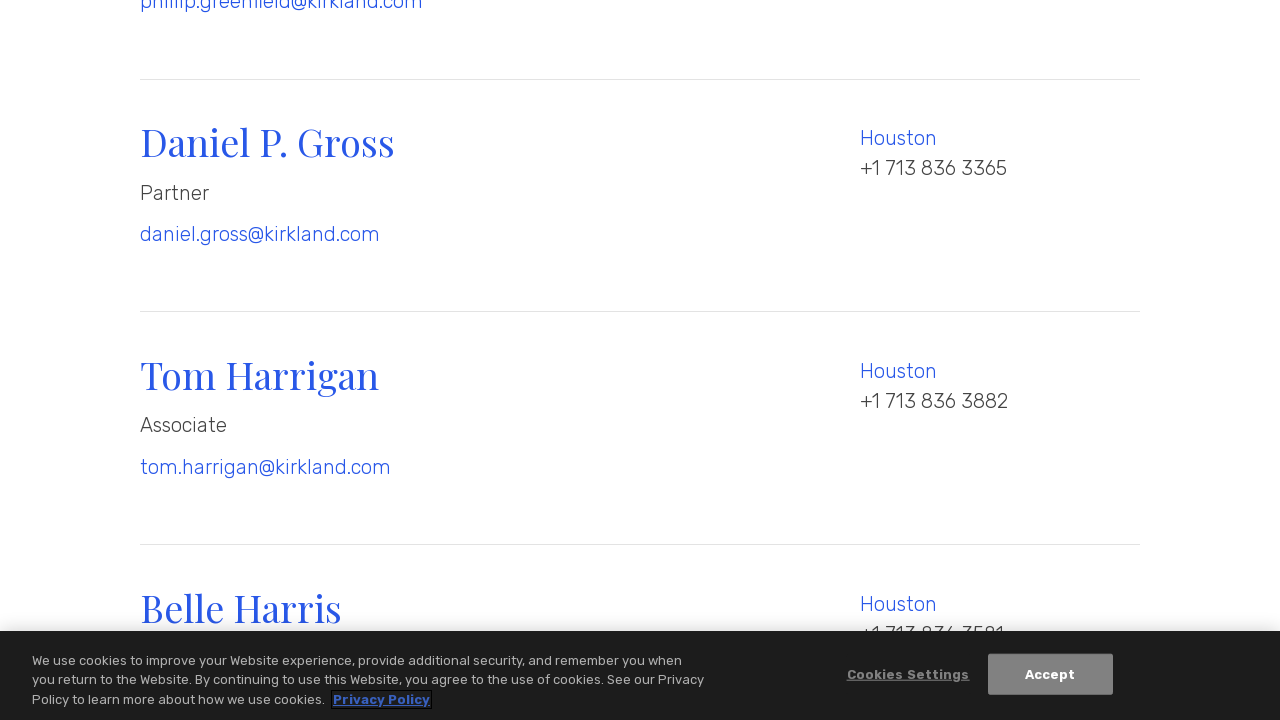

Retrieved new scroll height after loading
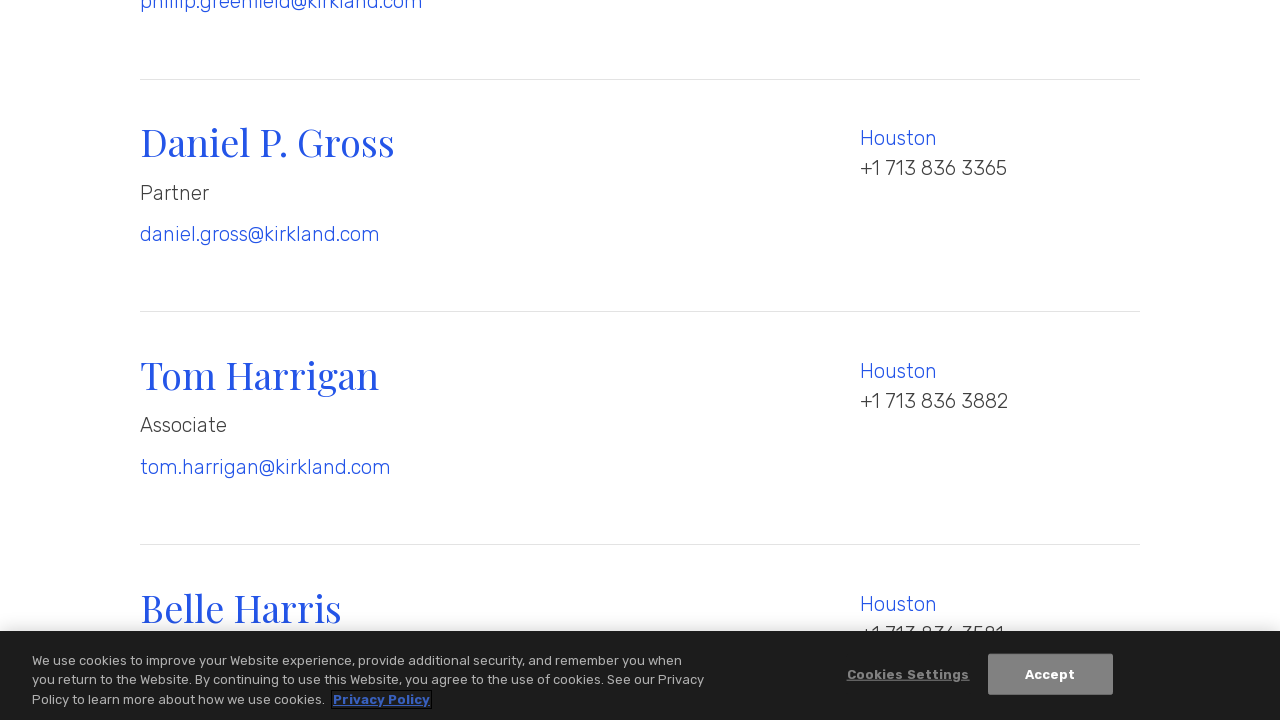

Scrolled to bottom of page
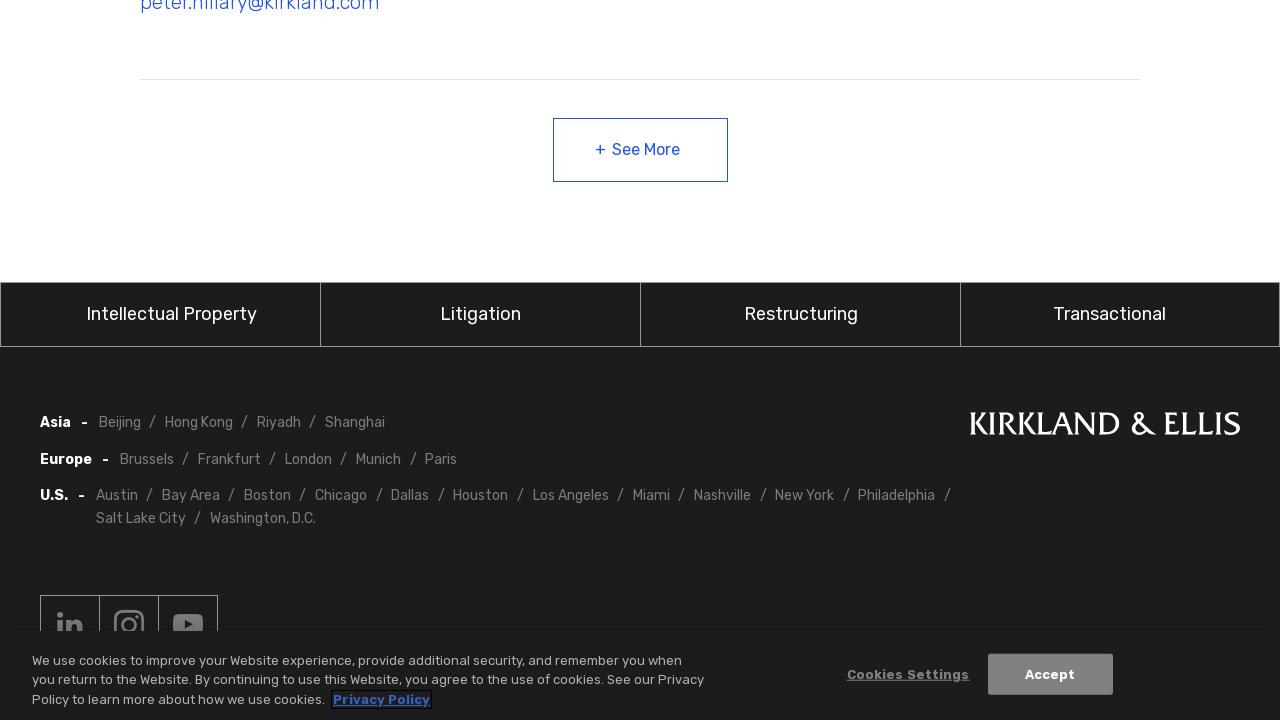

Waited 1500ms for new content to load
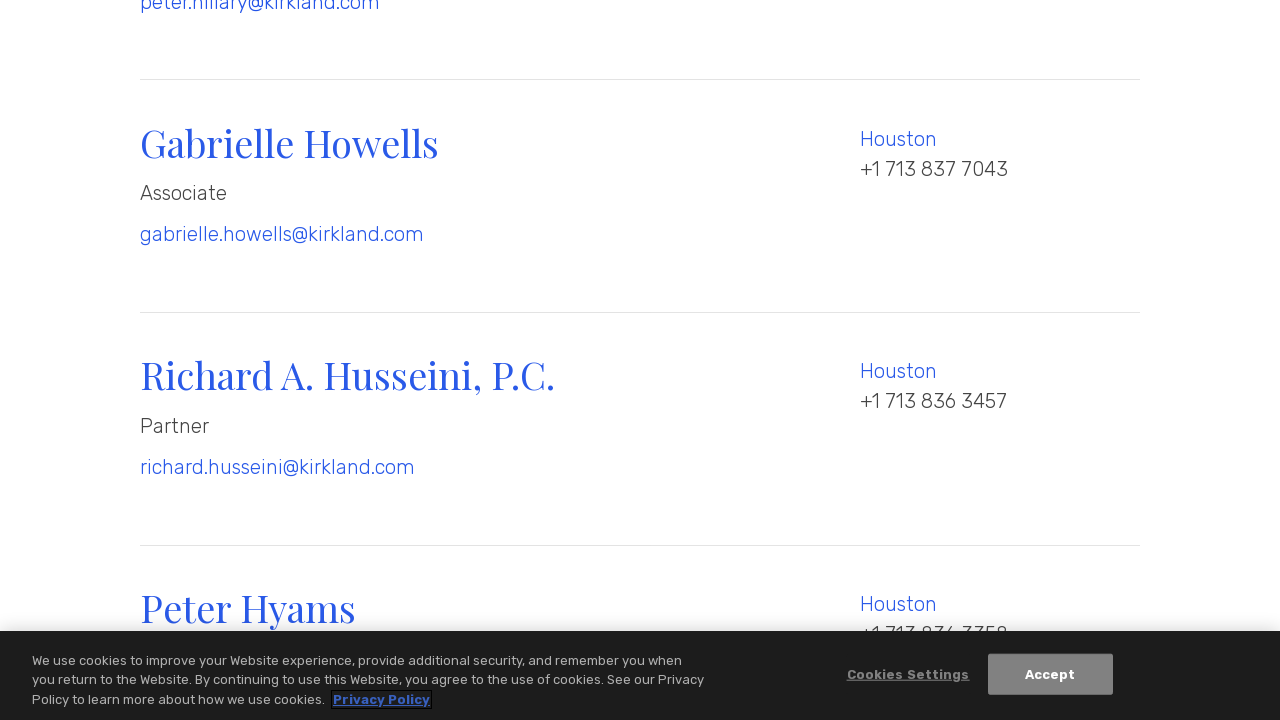

Retrieved new scroll height after loading
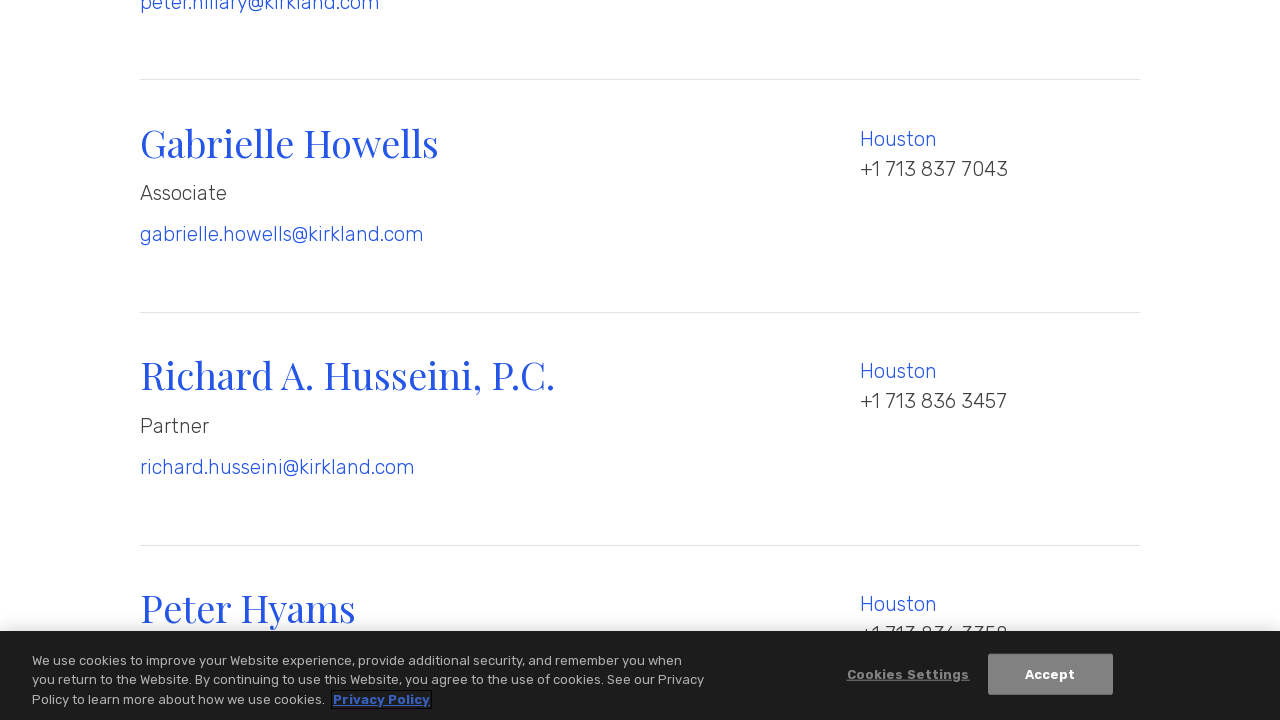

Scrolled to bottom of page
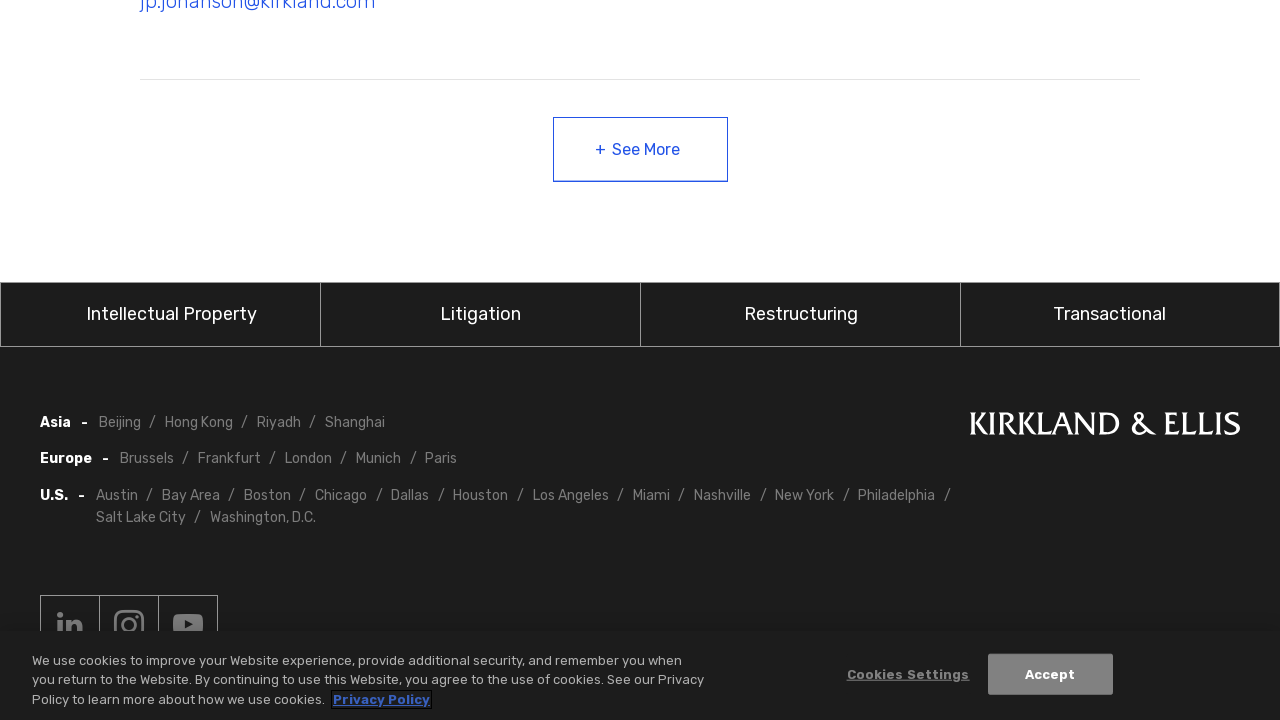

Waited 1500ms for new content to load
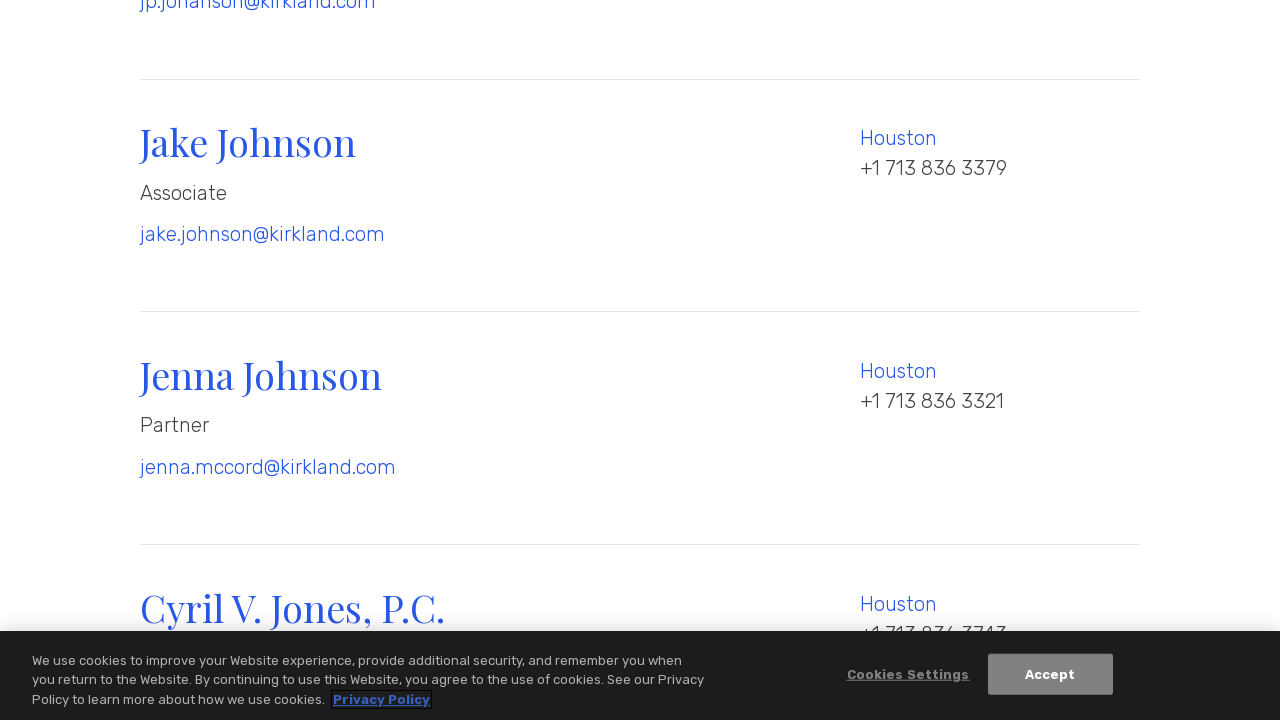

Retrieved new scroll height after loading
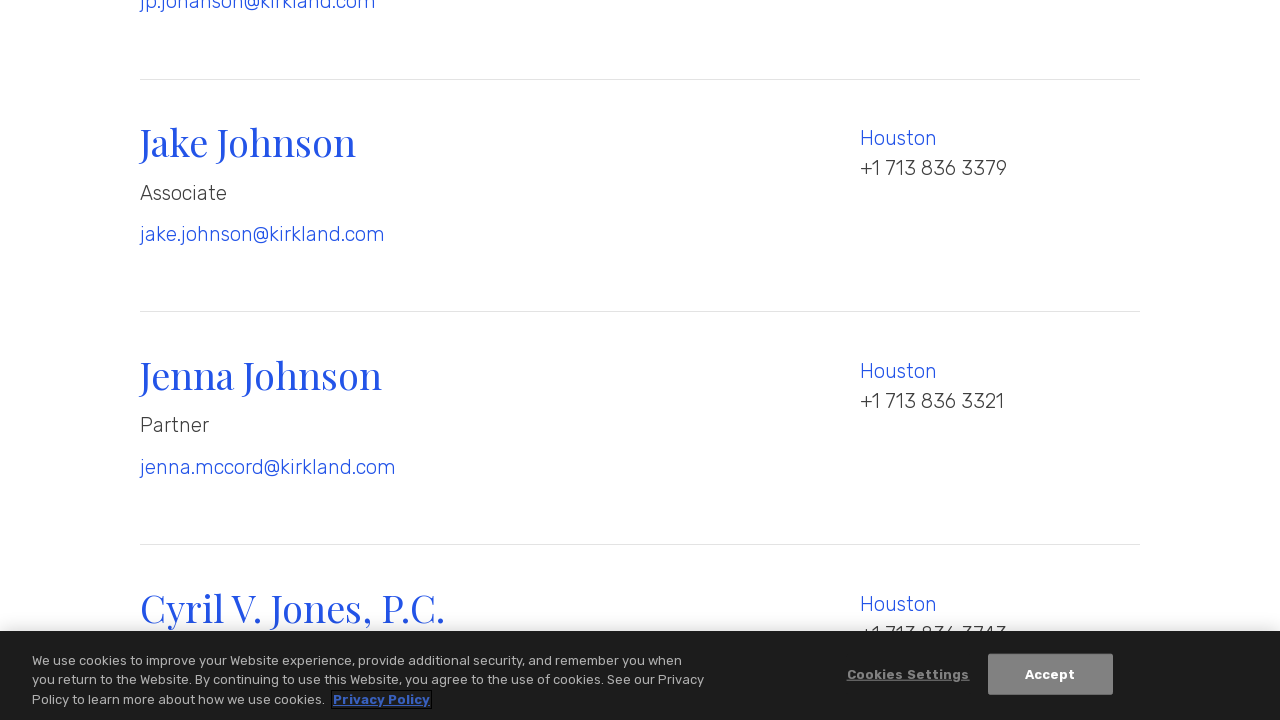

Scrolled to bottom of page
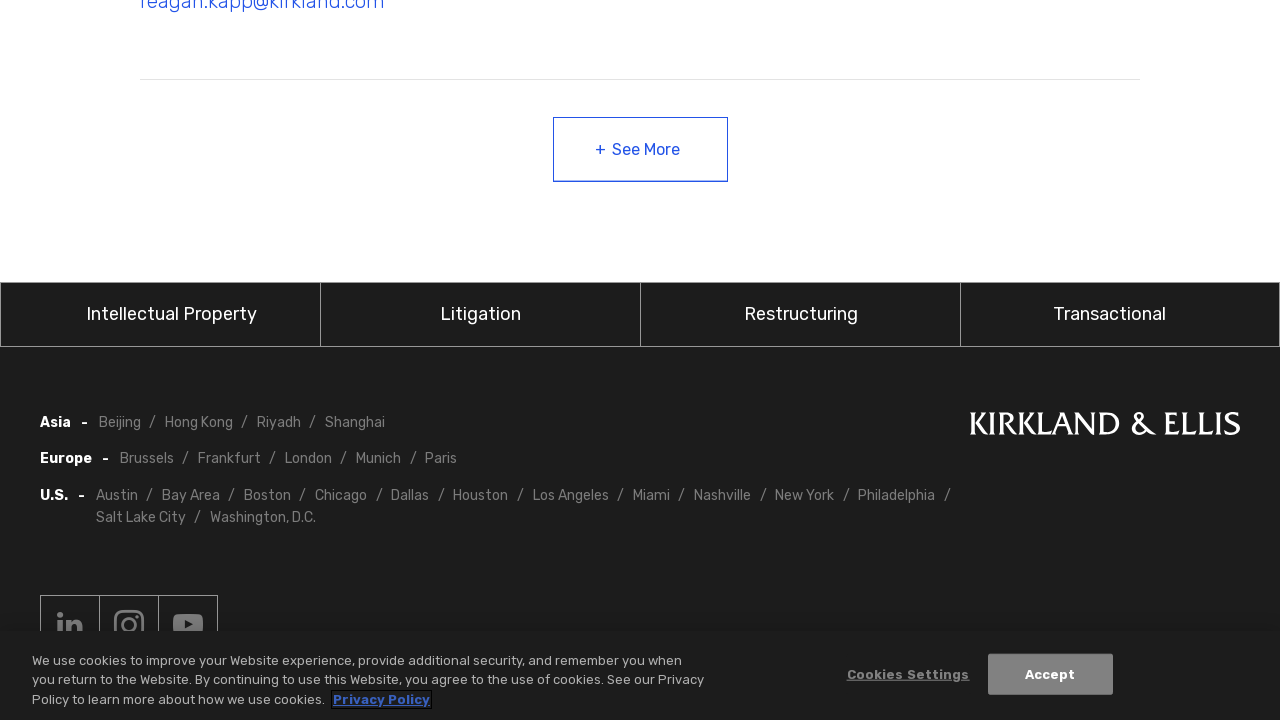

Waited 1500ms for new content to load
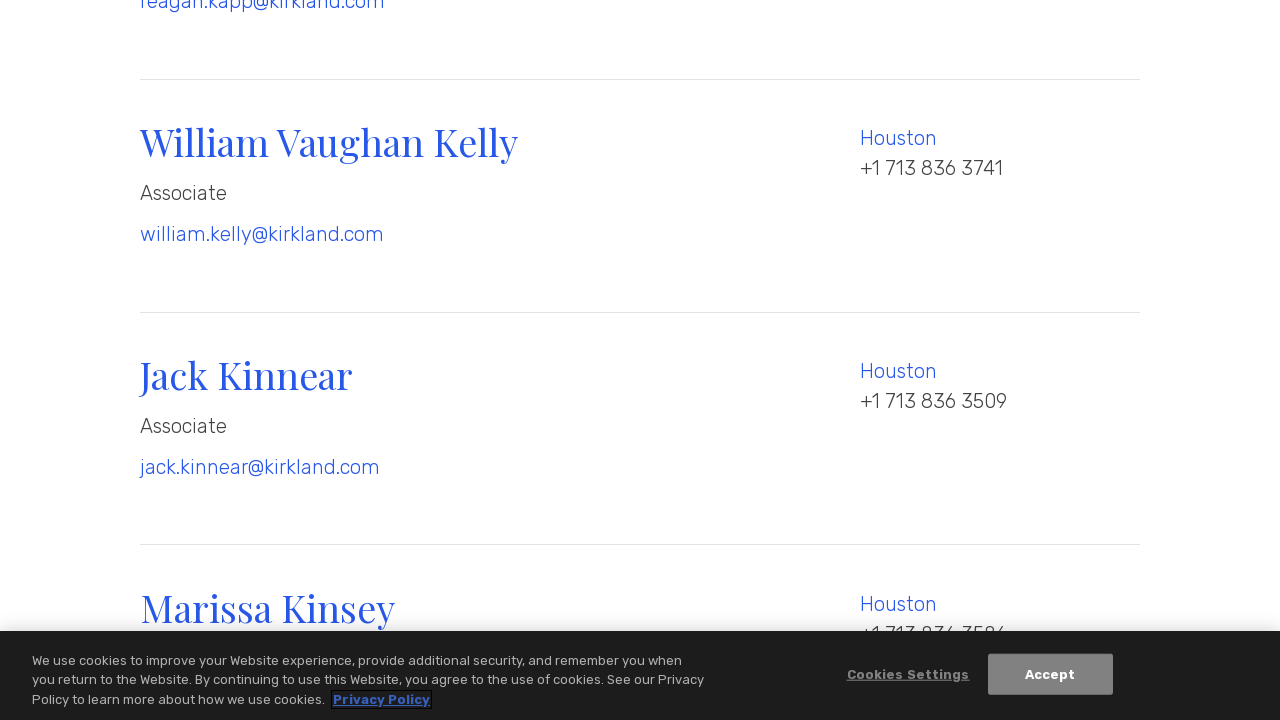

Retrieved new scroll height after loading
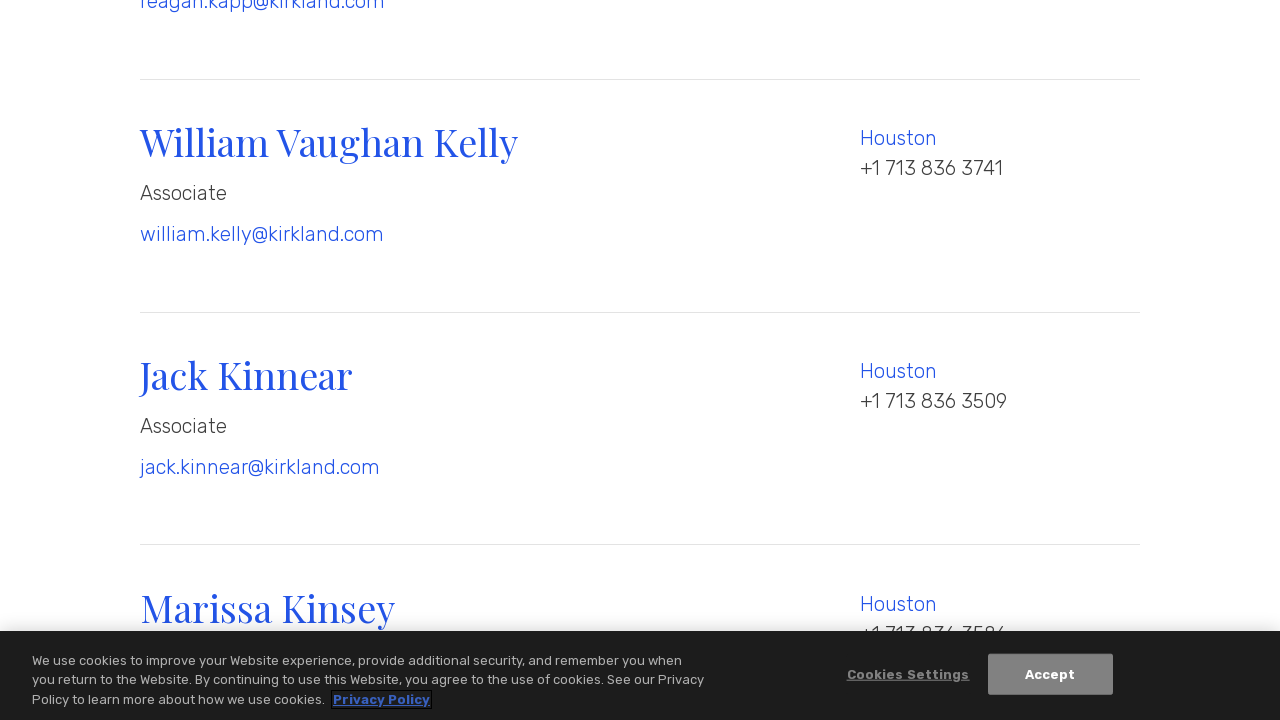

Scrolled to bottom of page
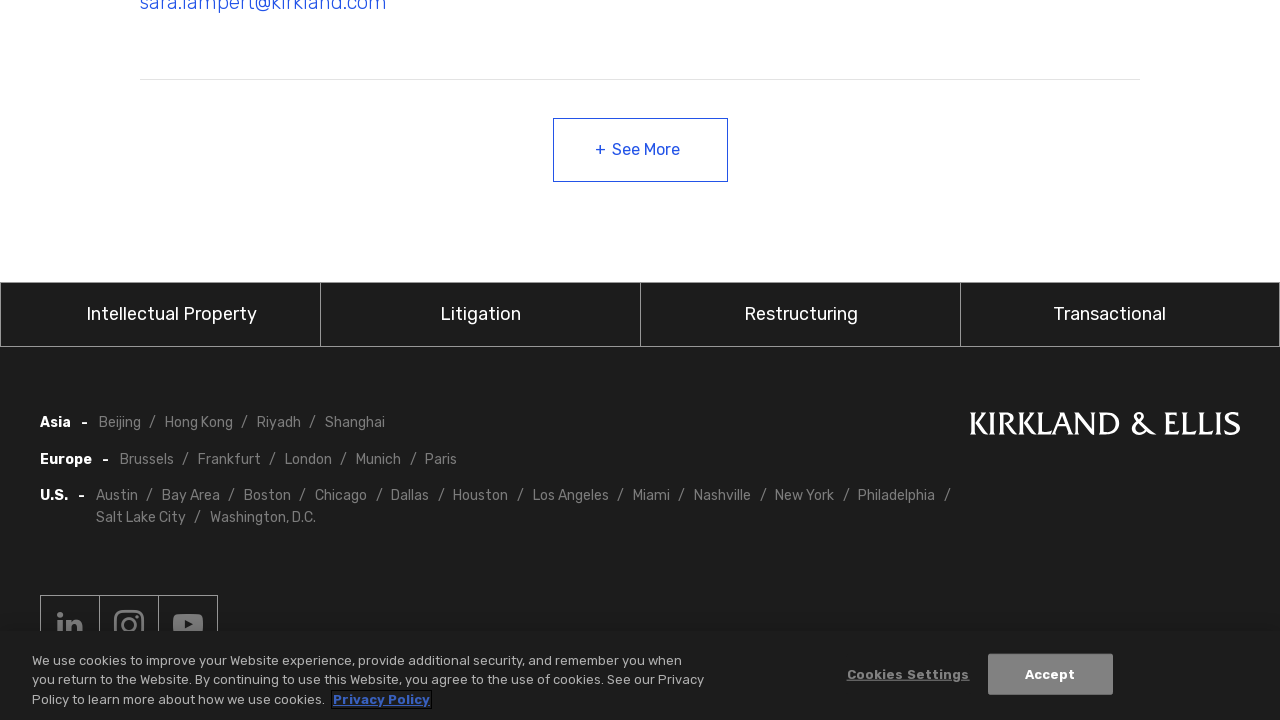

Waited 1500ms for new content to load
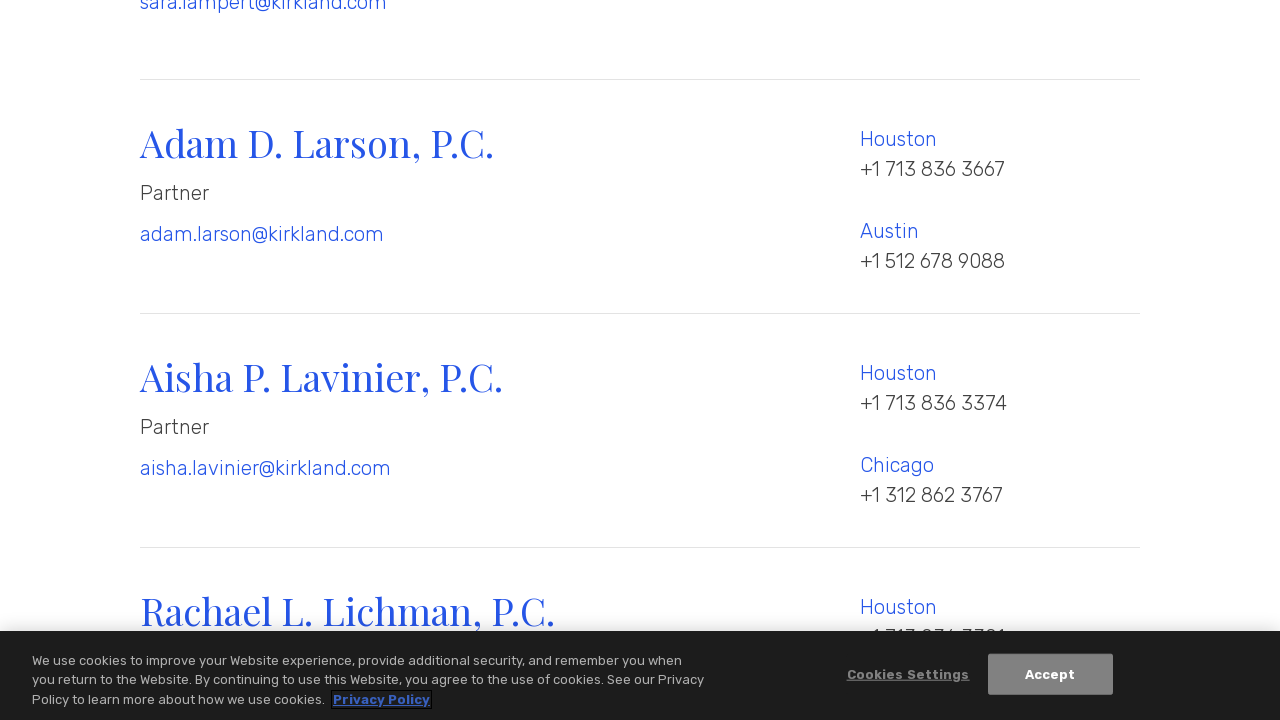

Retrieved new scroll height after loading
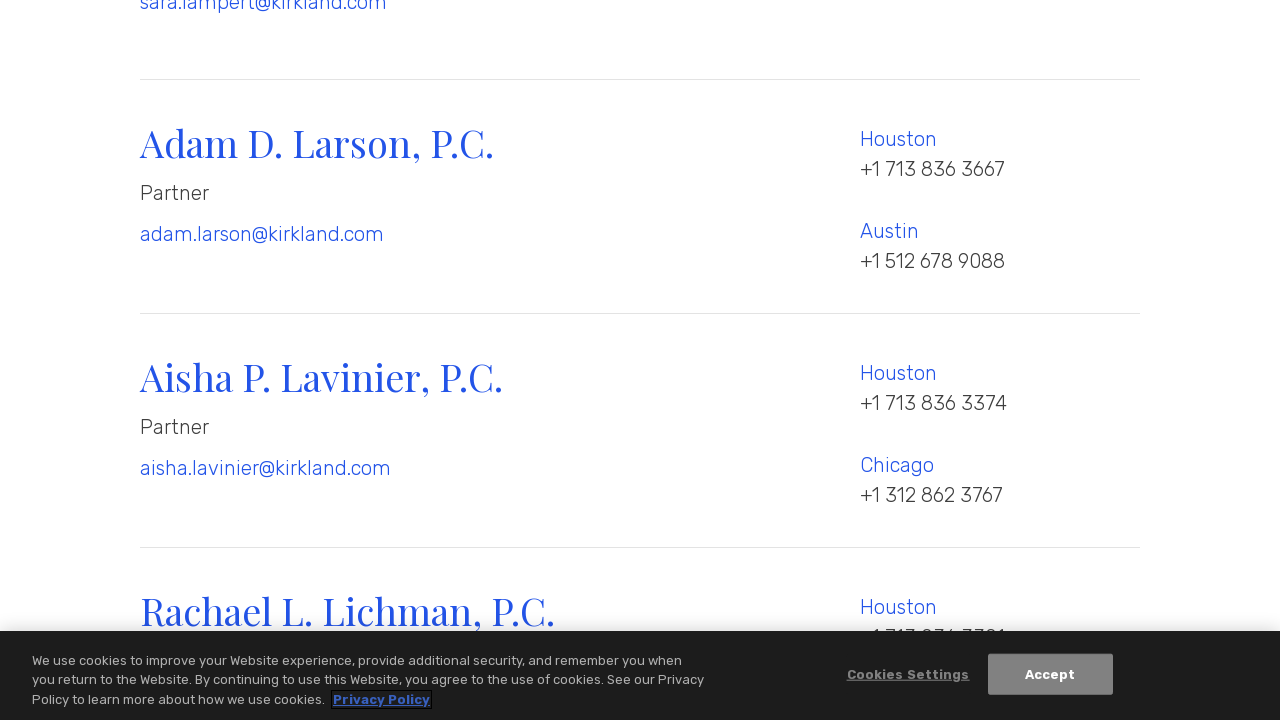

Scrolled to bottom of page
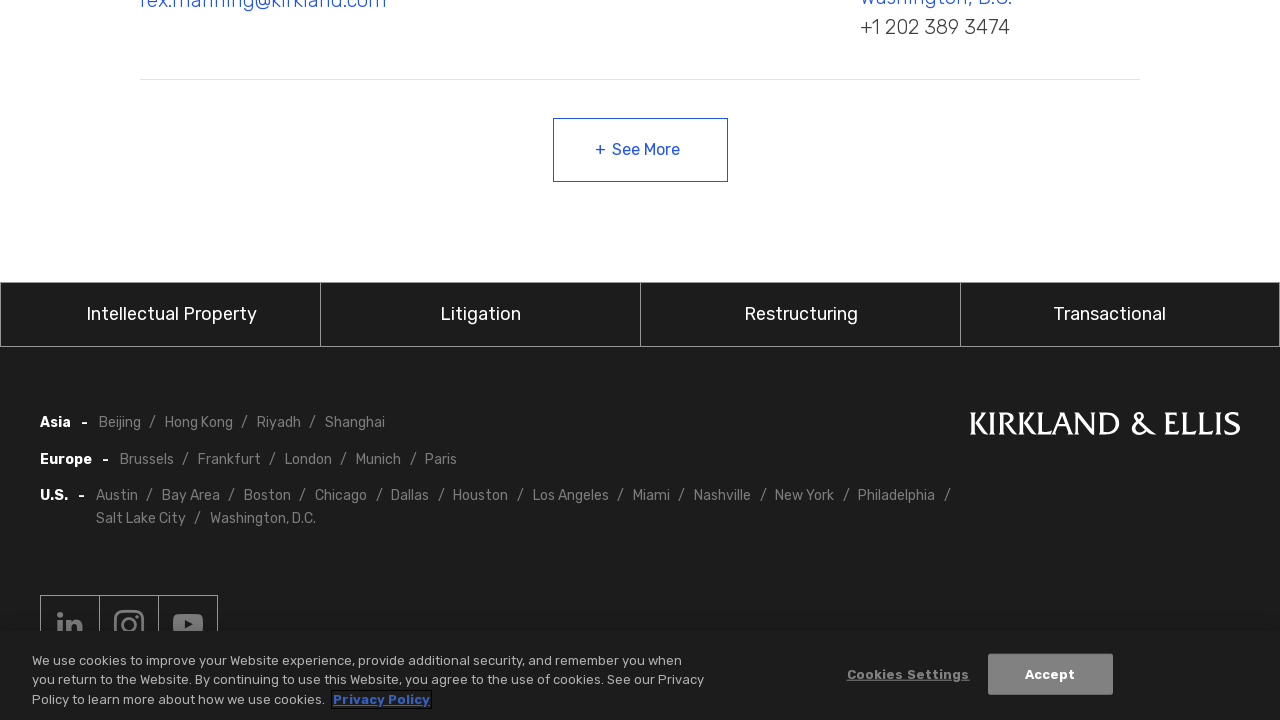

Waited 1500ms for new content to load
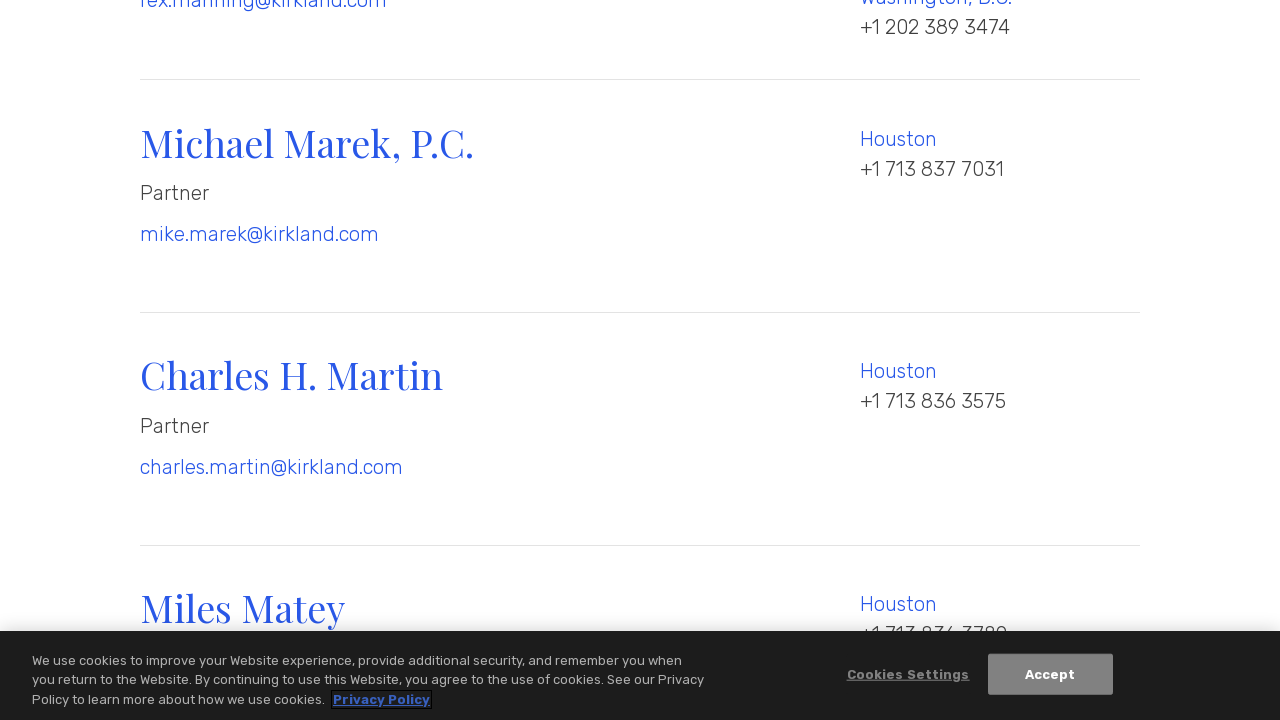

Retrieved new scroll height after loading
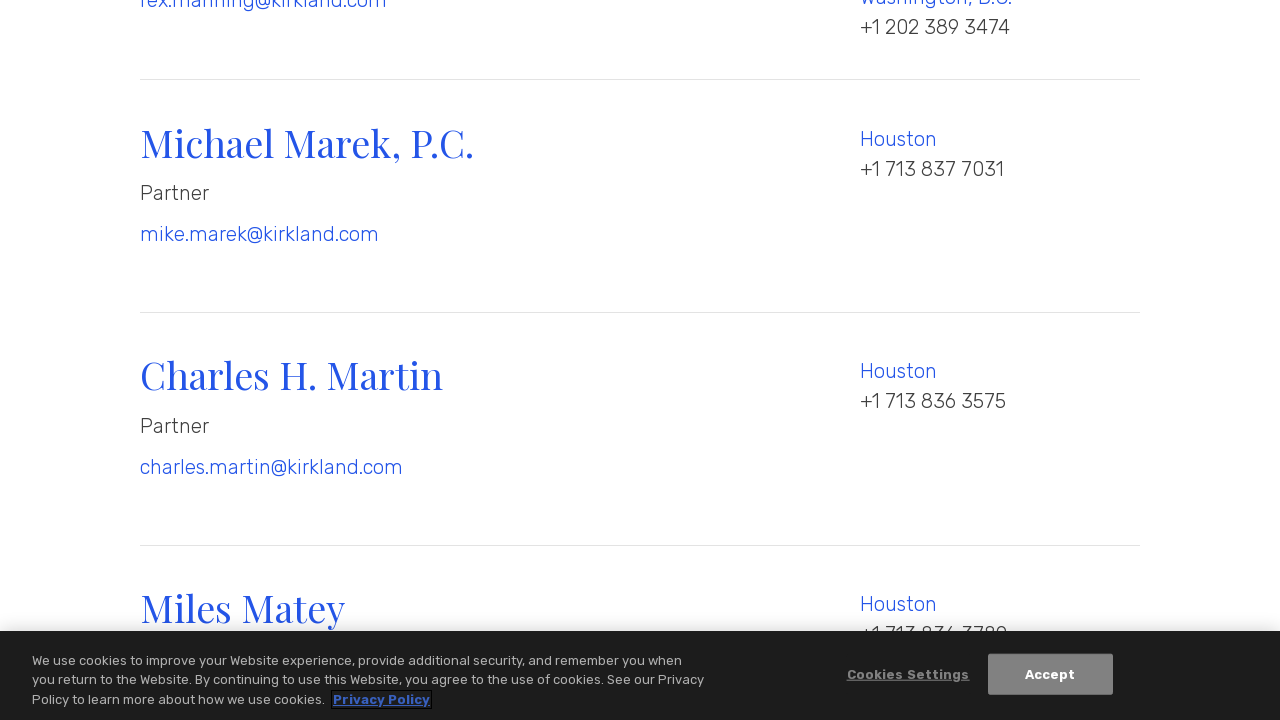

Scrolled to bottom of page
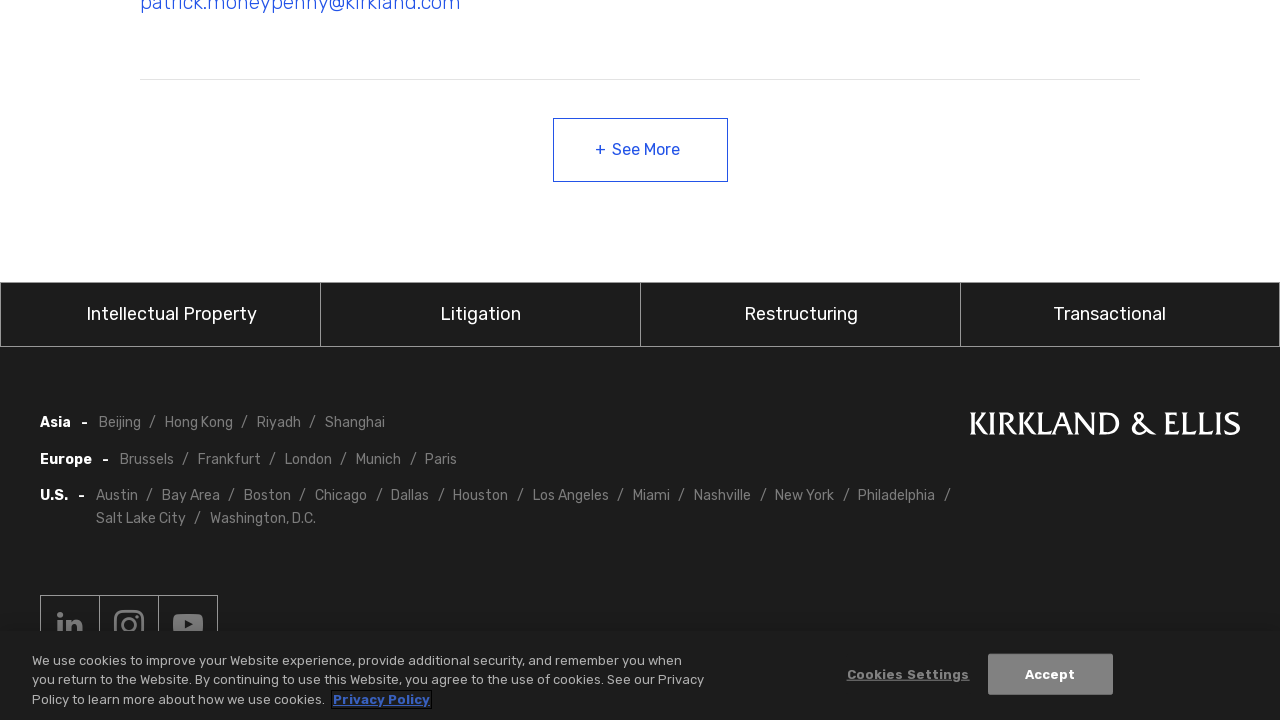

Waited 1500ms for new content to load
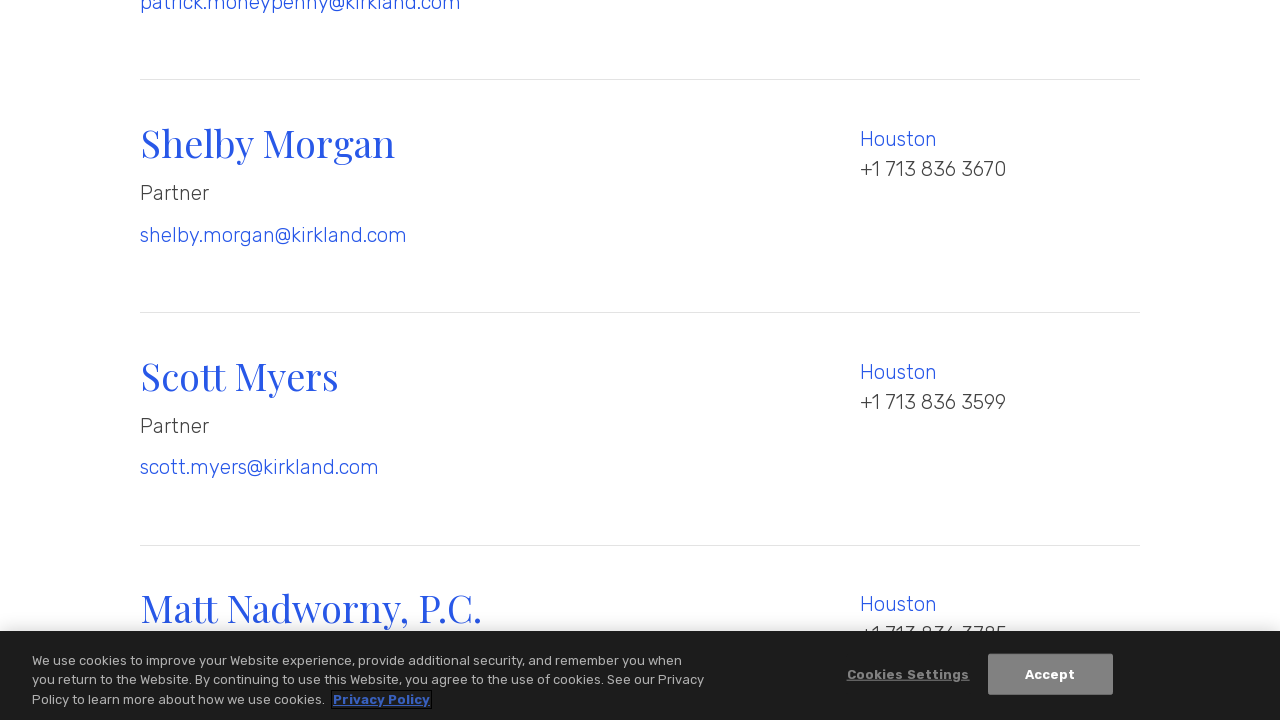

Retrieved new scroll height after loading
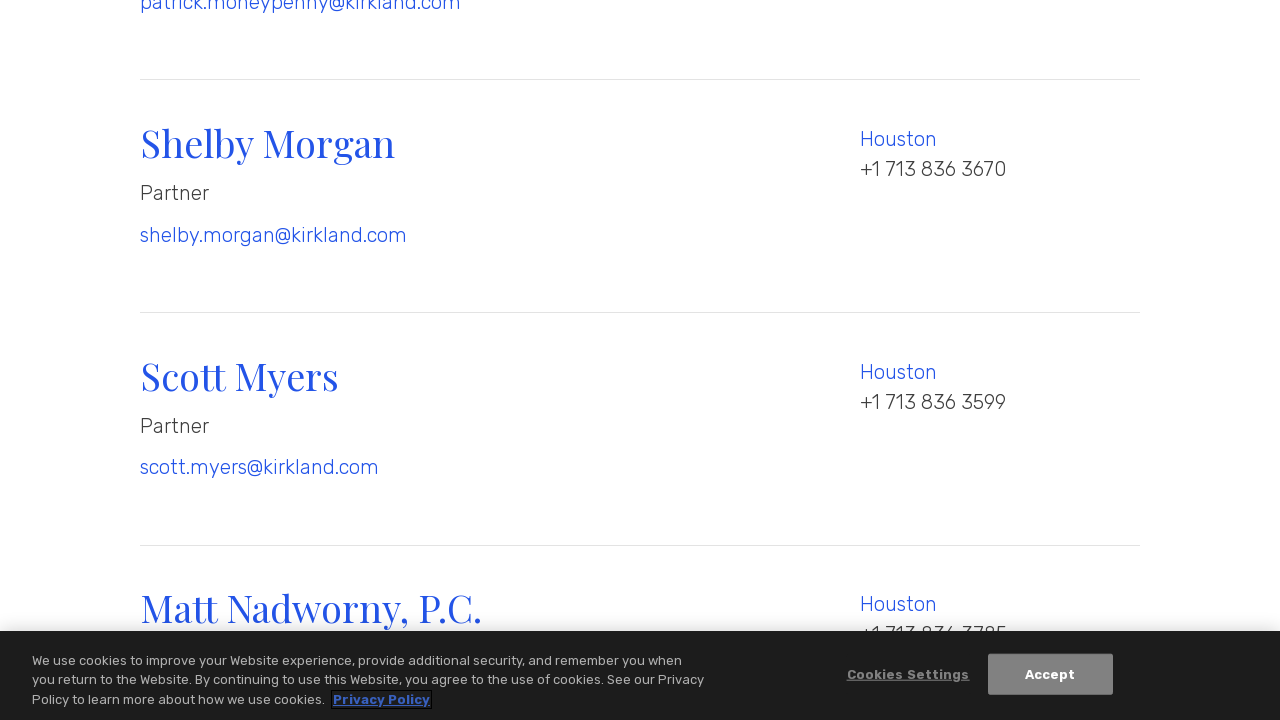

Scrolled to bottom of page
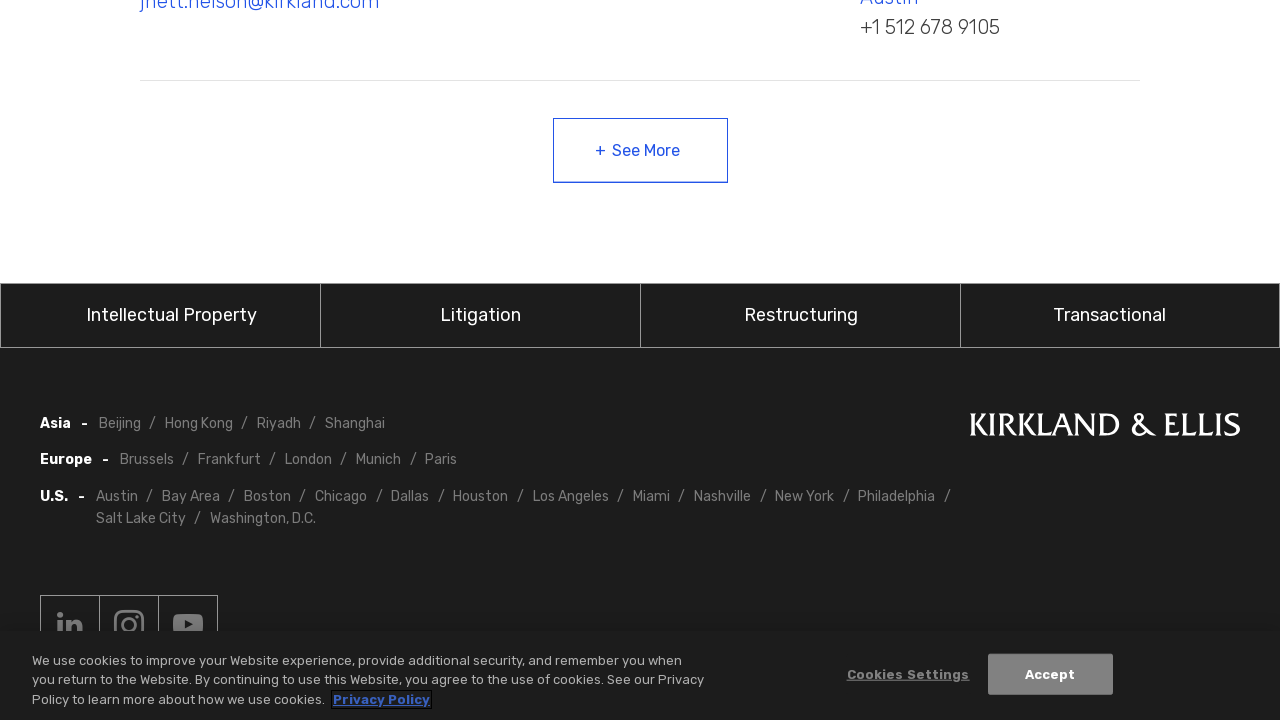

Waited 1500ms for new content to load
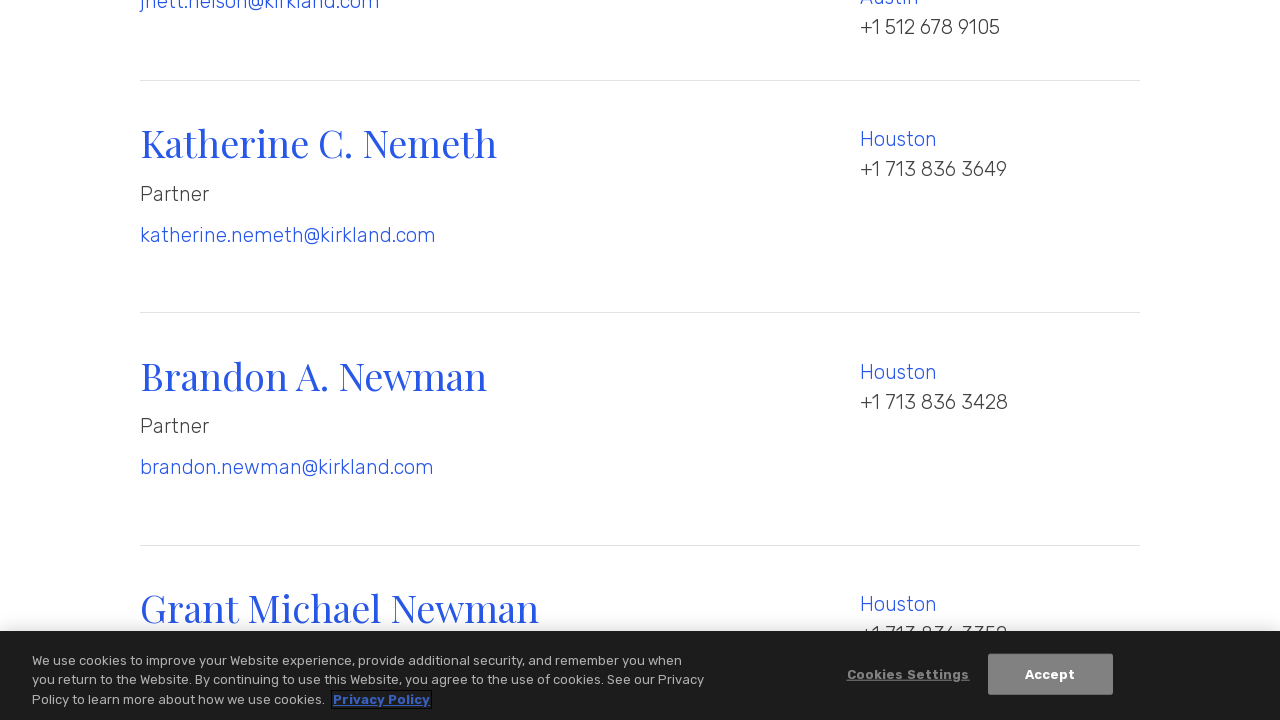

Retrieved new scroll height after loading
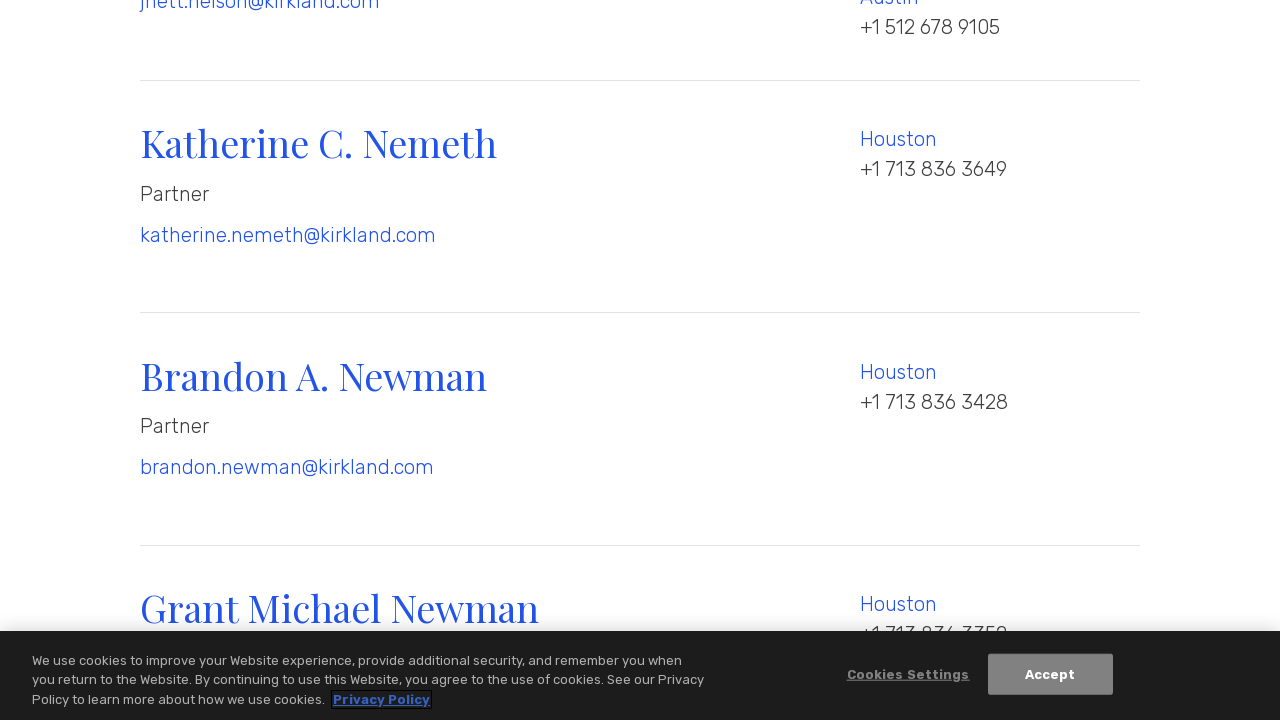

Scrolled to bottom of page
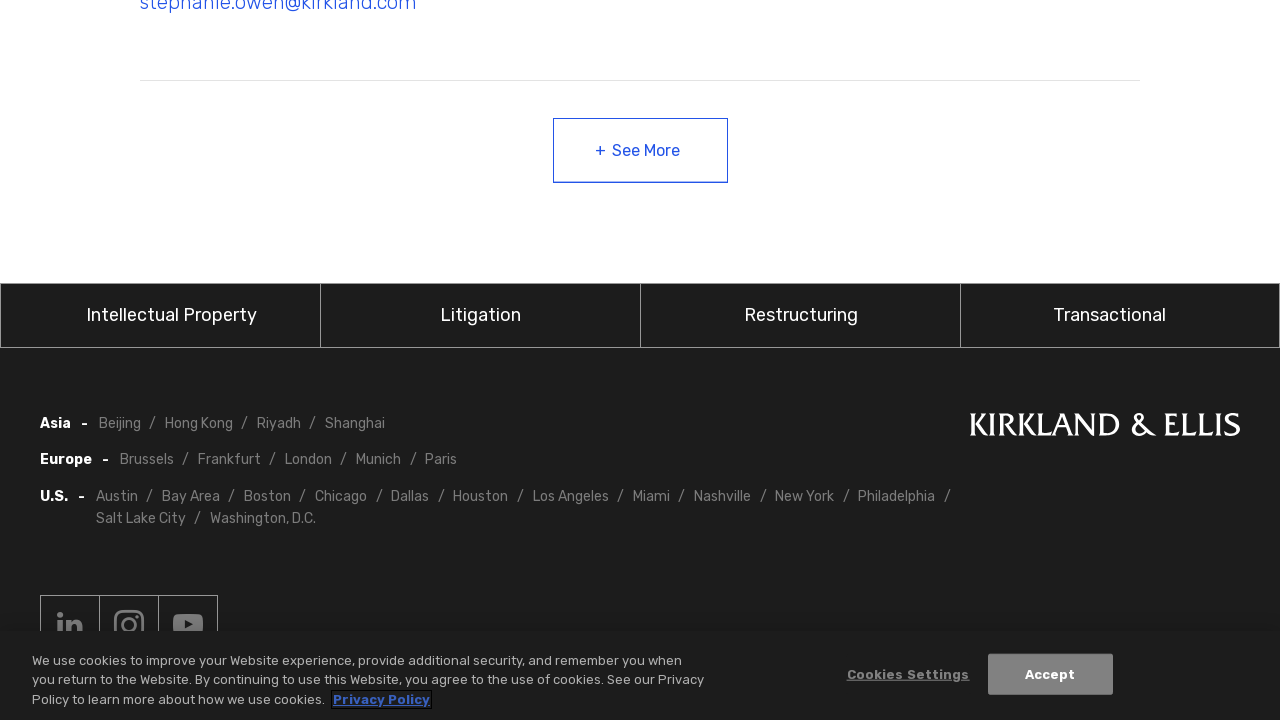

Waited 1500ms for new content to load
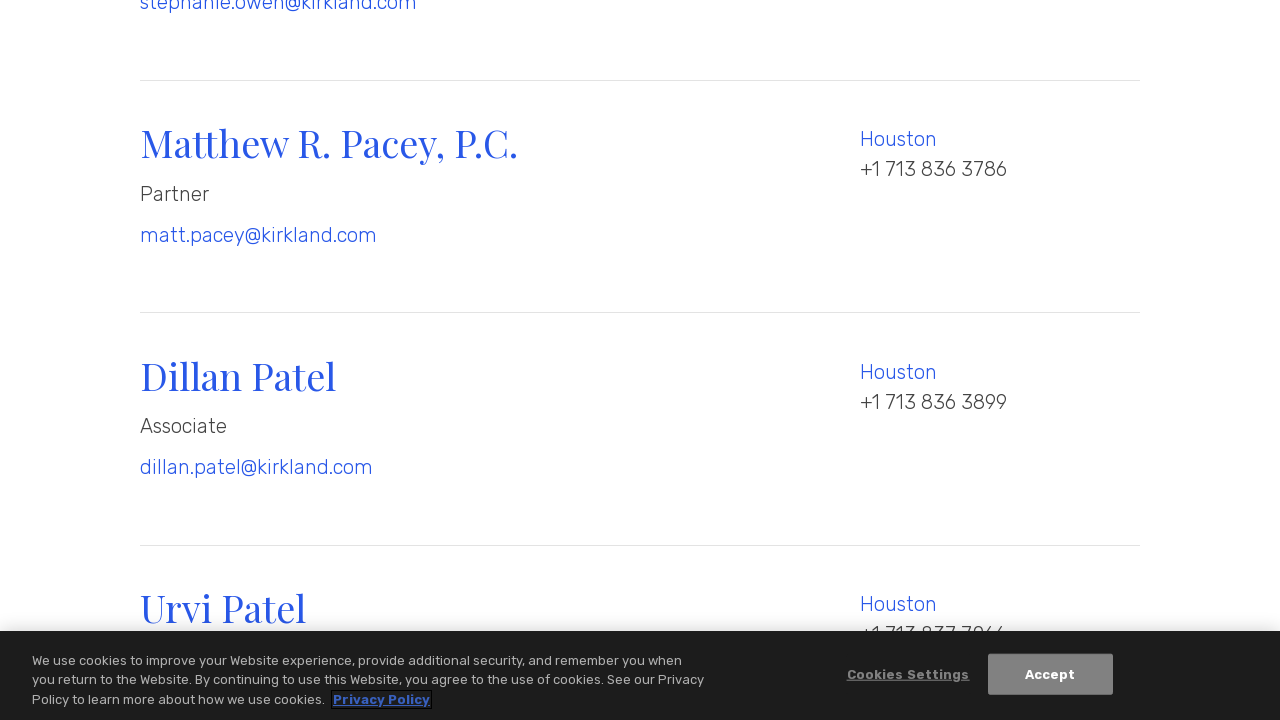

Retrieved new scroll height after loading
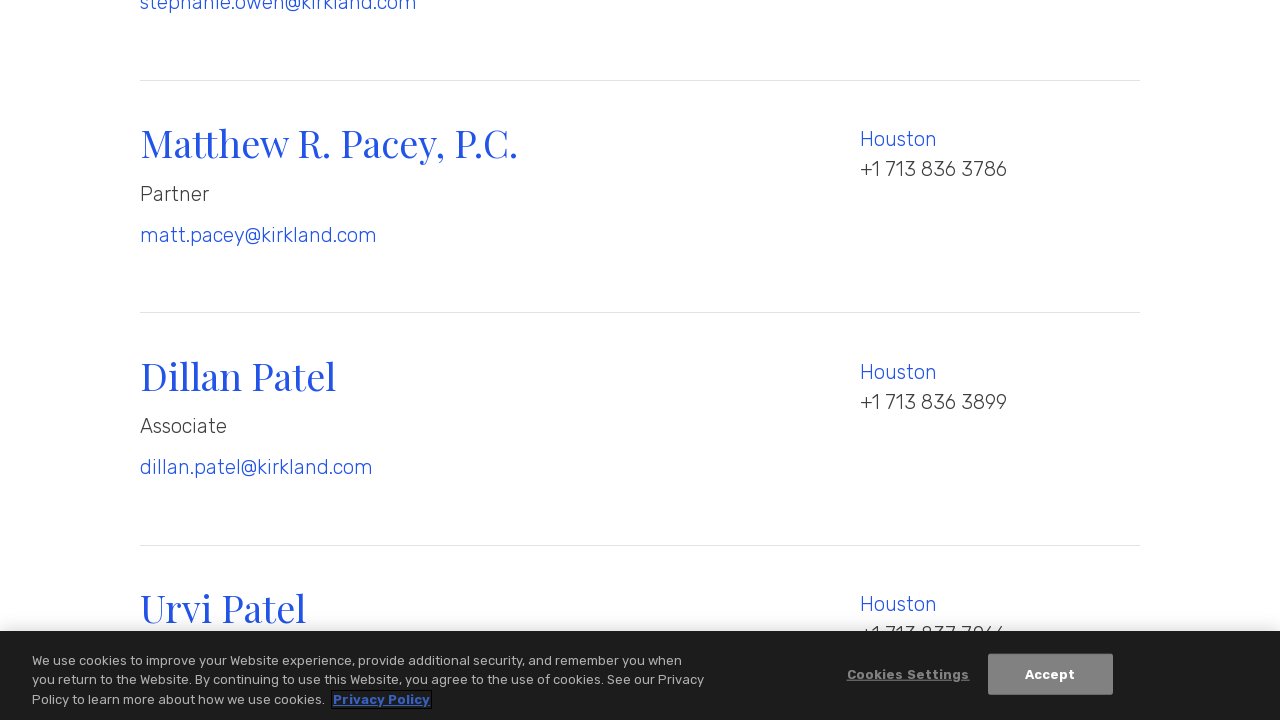

Scrolled to bottom of page
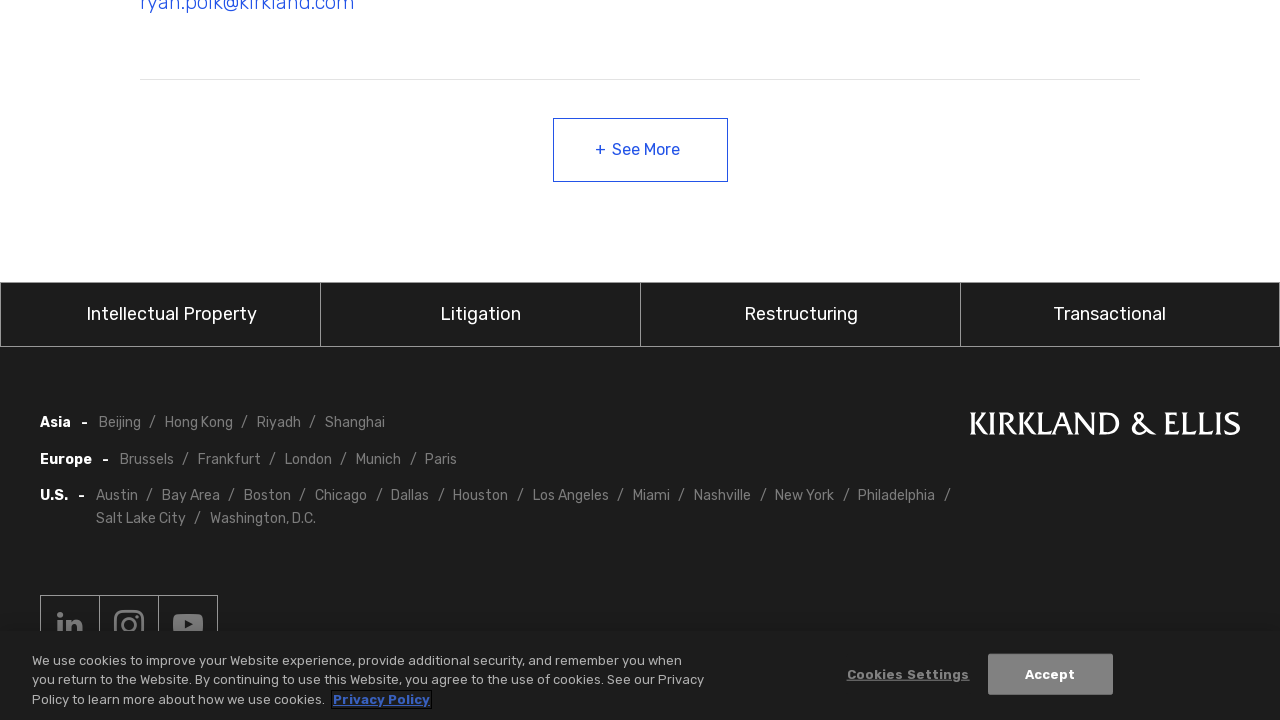

Waited 1500ms for new content to load
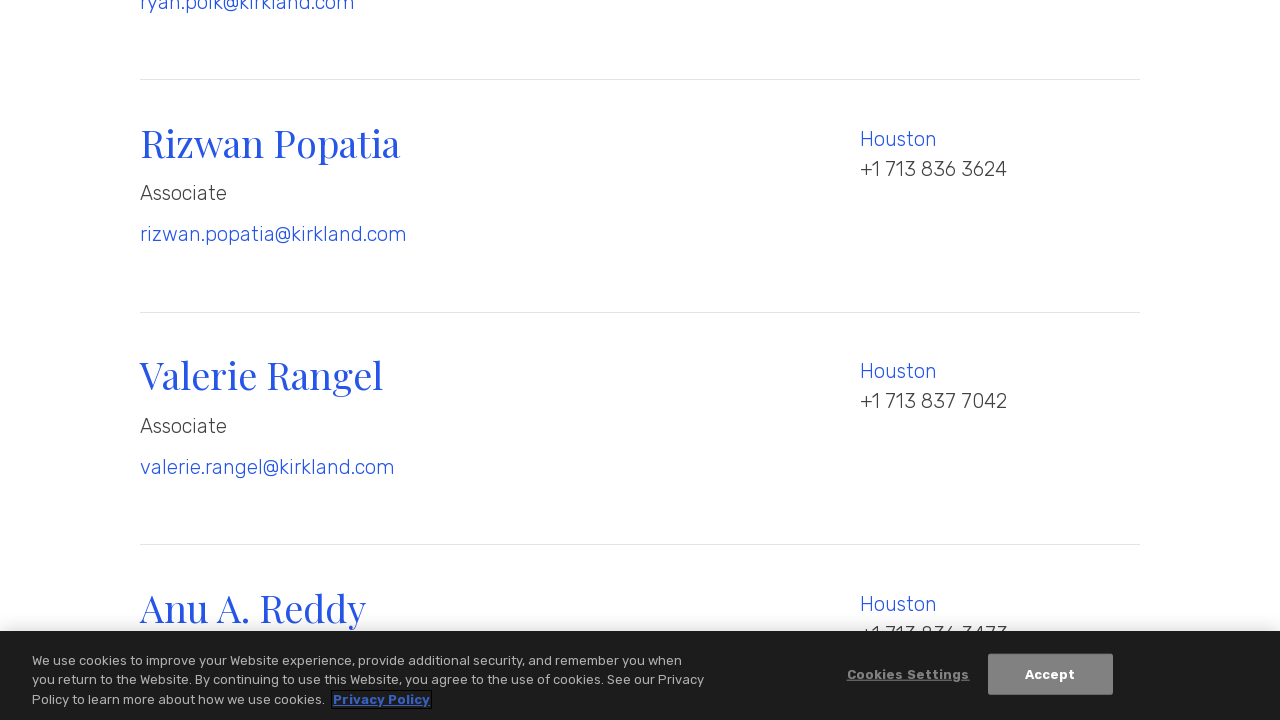

Retrieved new scroll height after loading
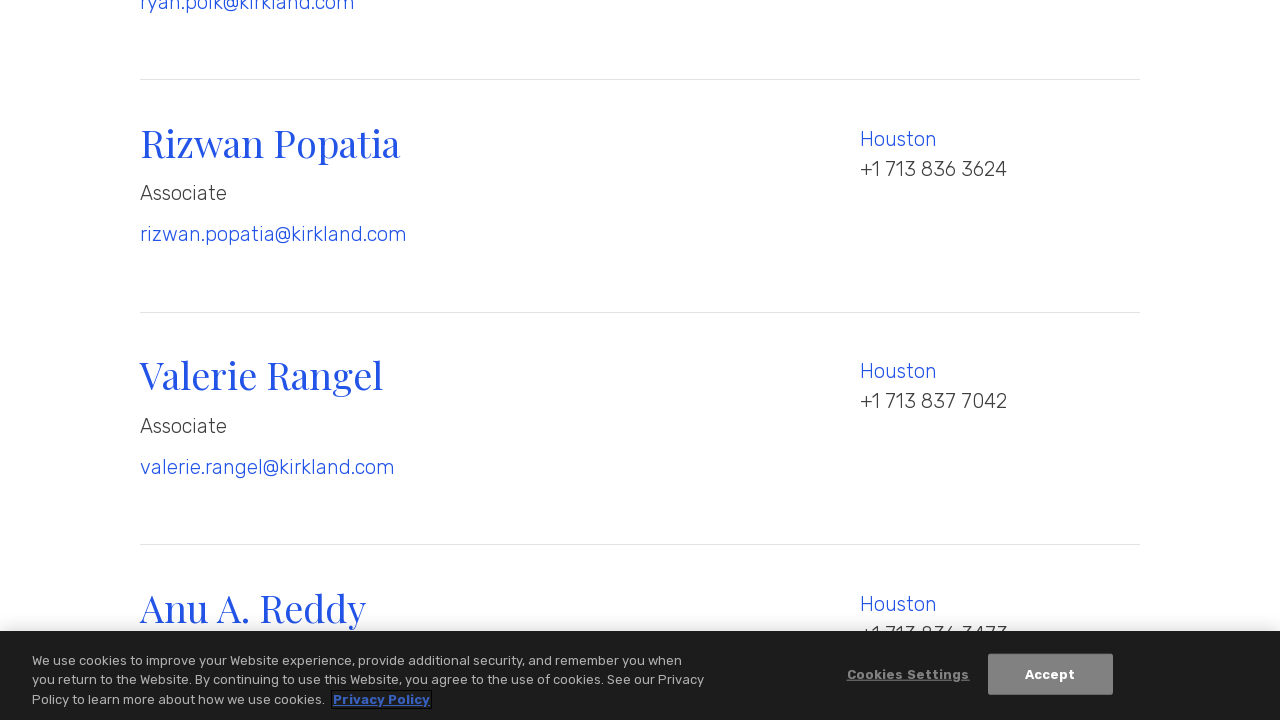

Scrolled to bottom of page
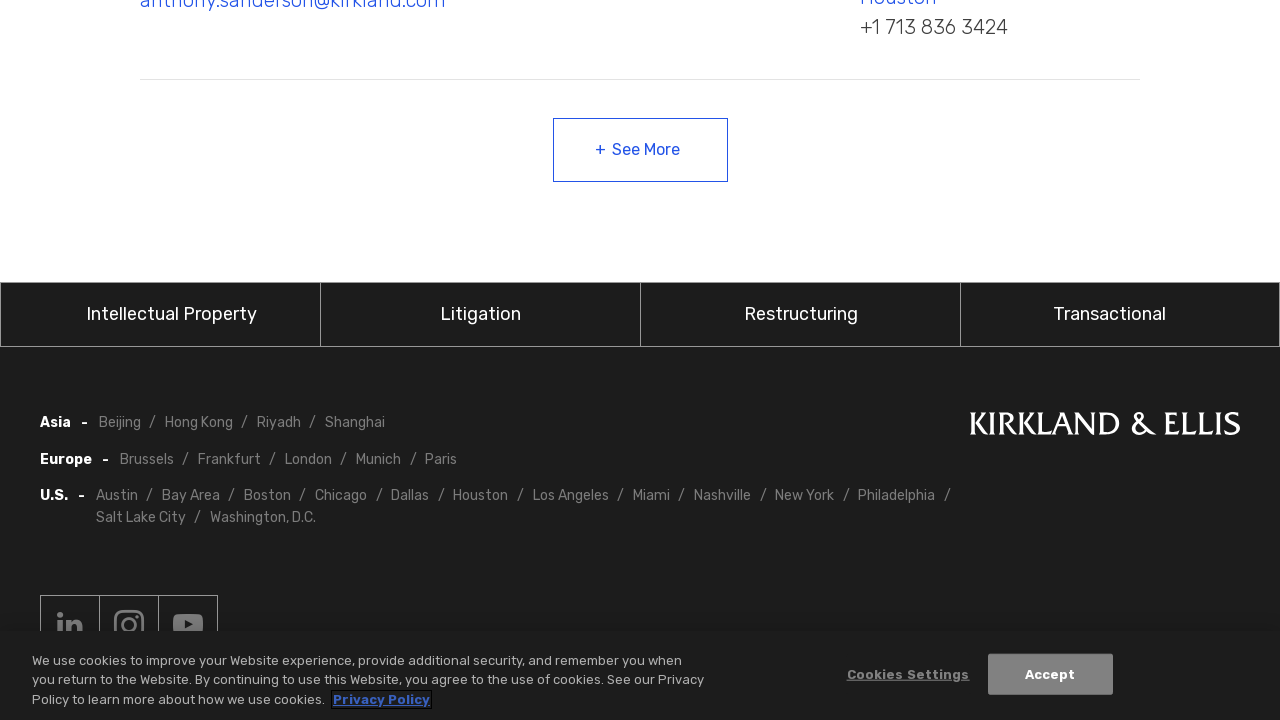

Waited 1500ms for new content to load
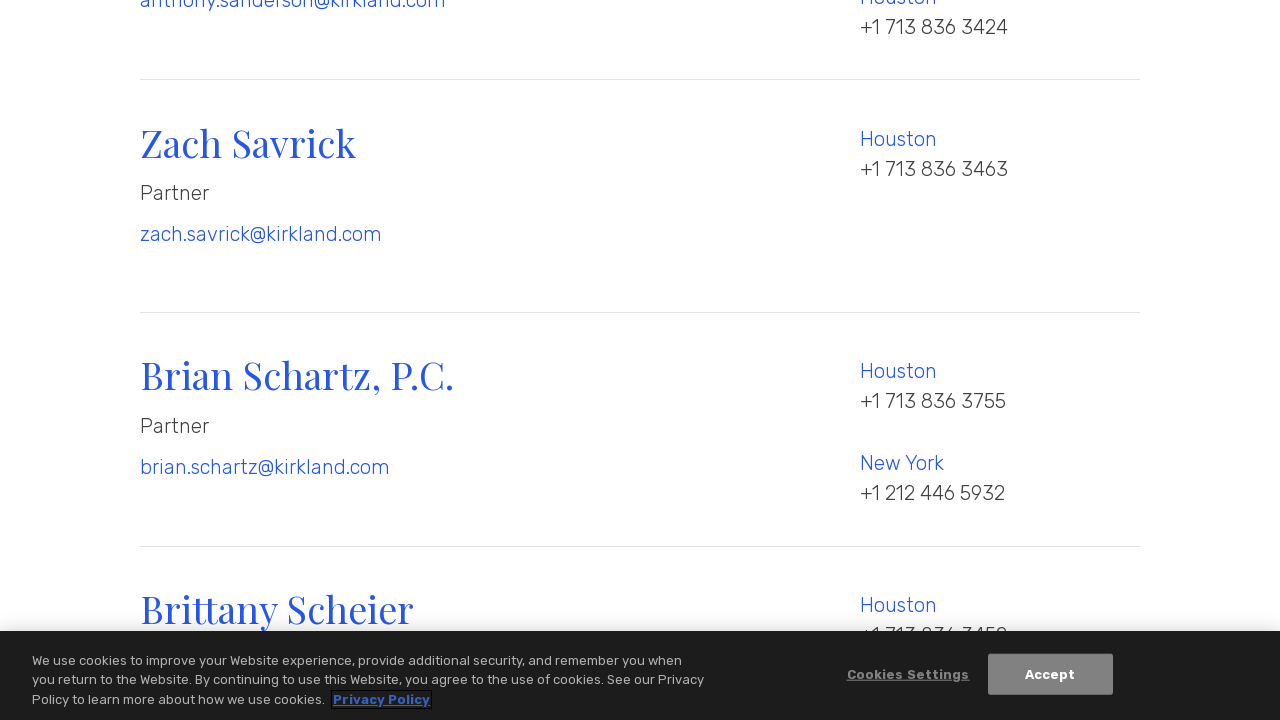

Retrieved new scroll height after loading
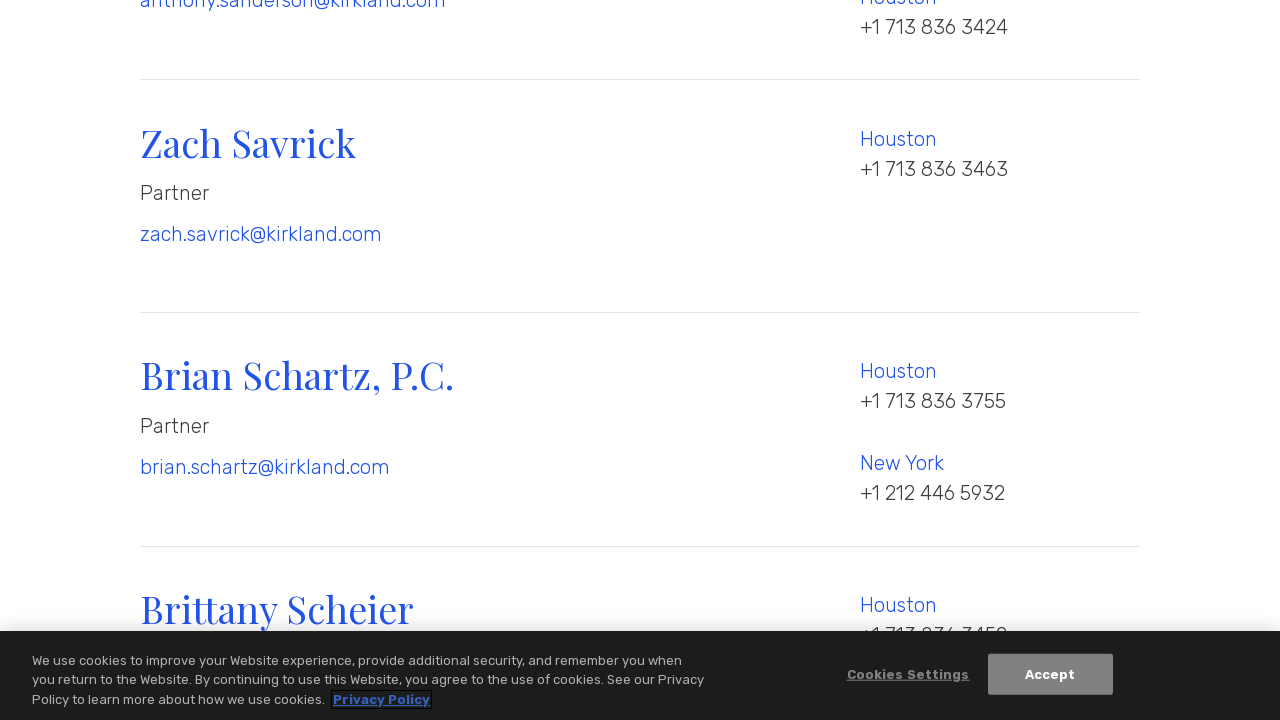

Scrolled to bottom of page
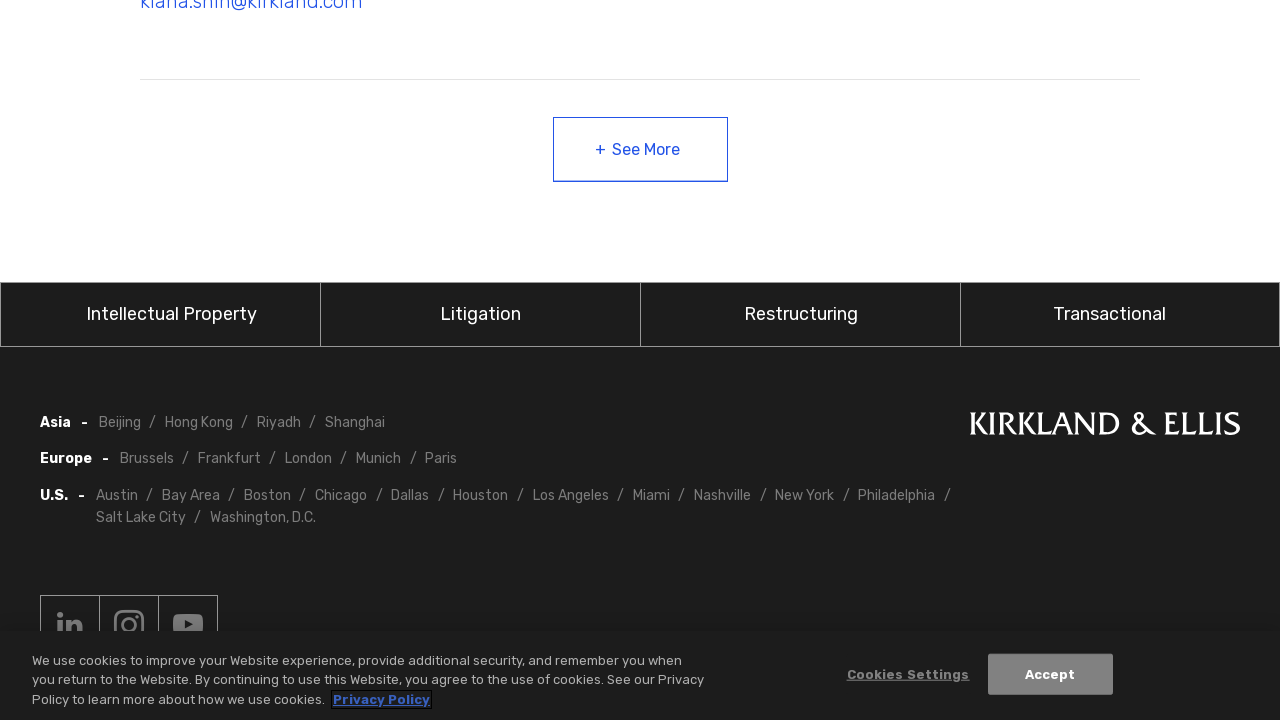

Waited 1500ms for new content to load
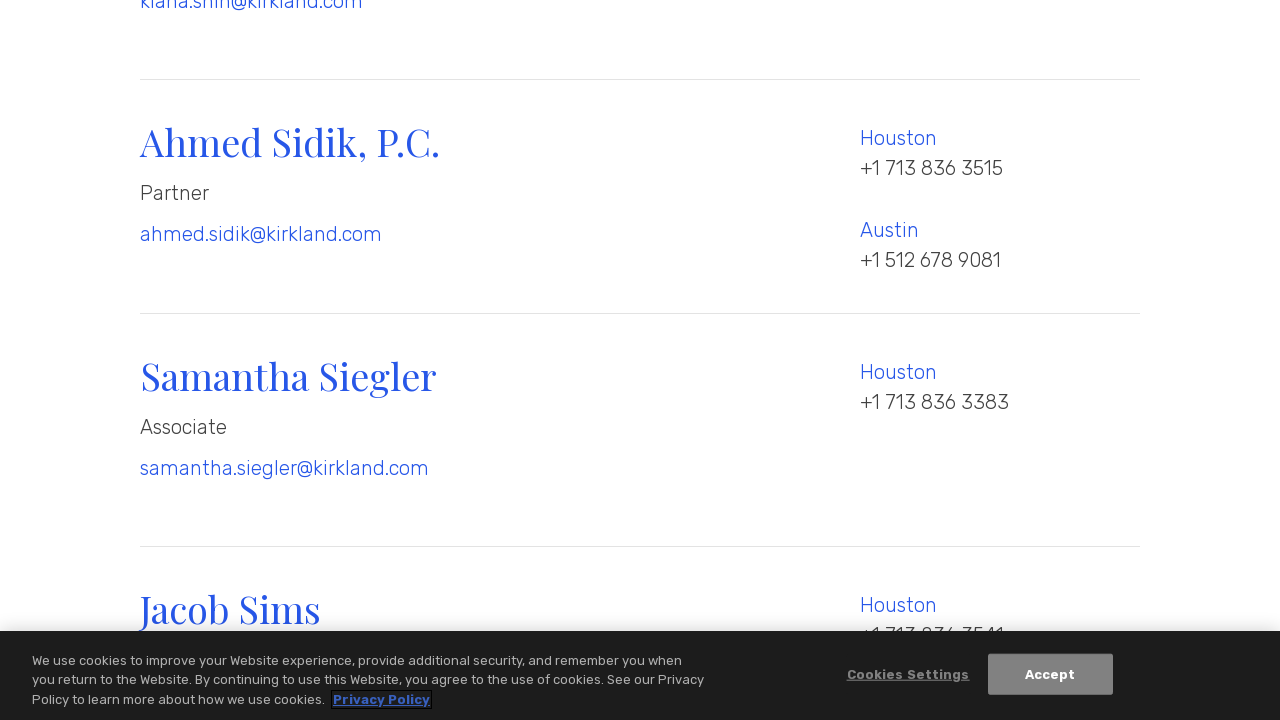

Retrieved new scroll height after loading
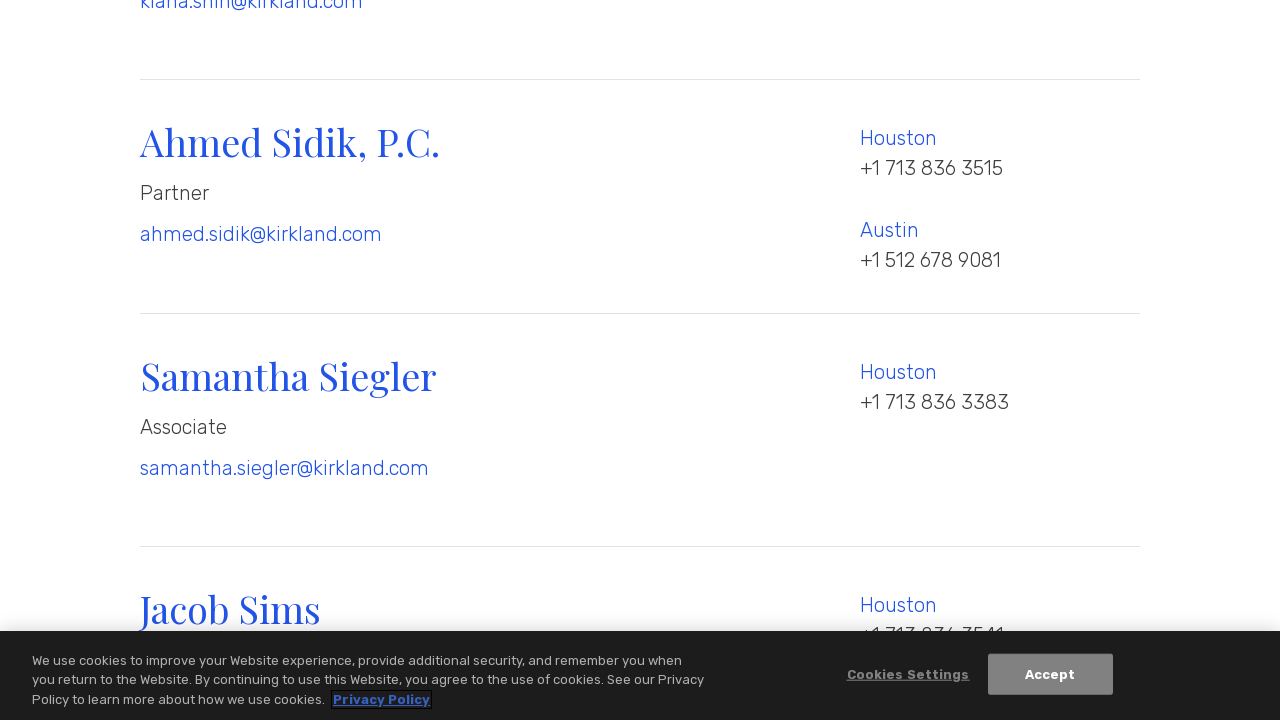

Scrolled to bottom of page
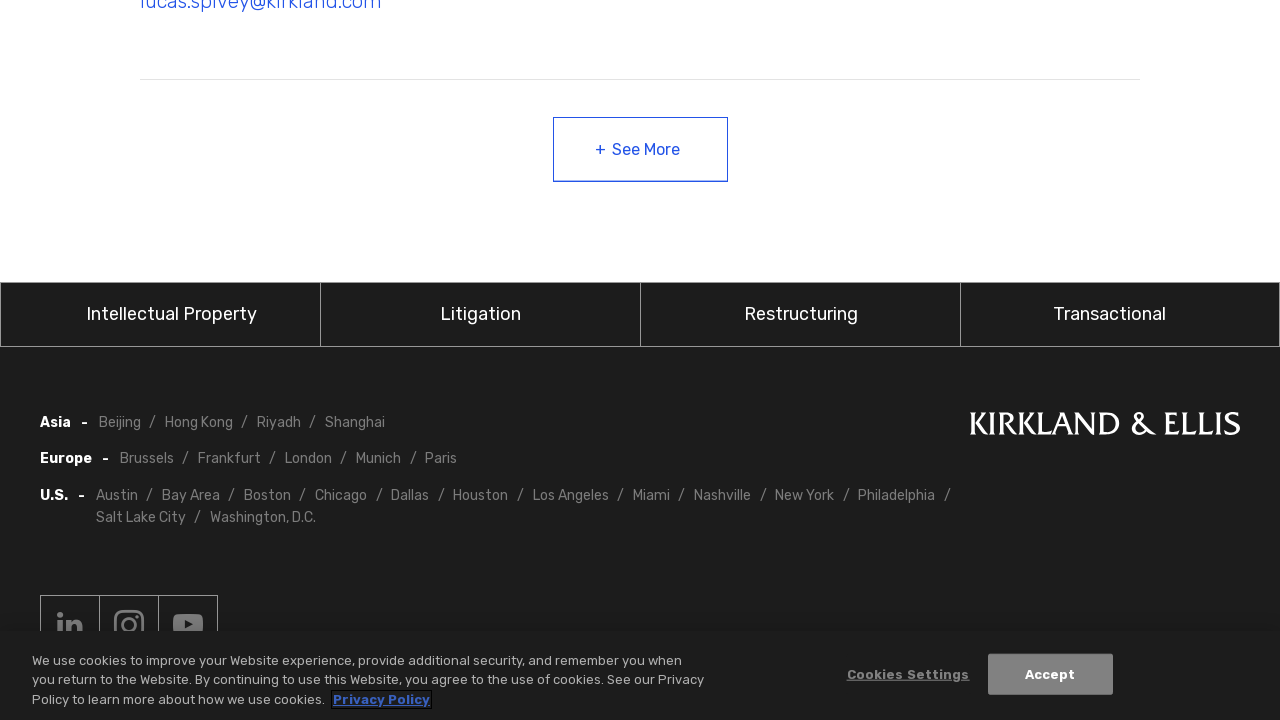

Waited 1500ms for new content to load
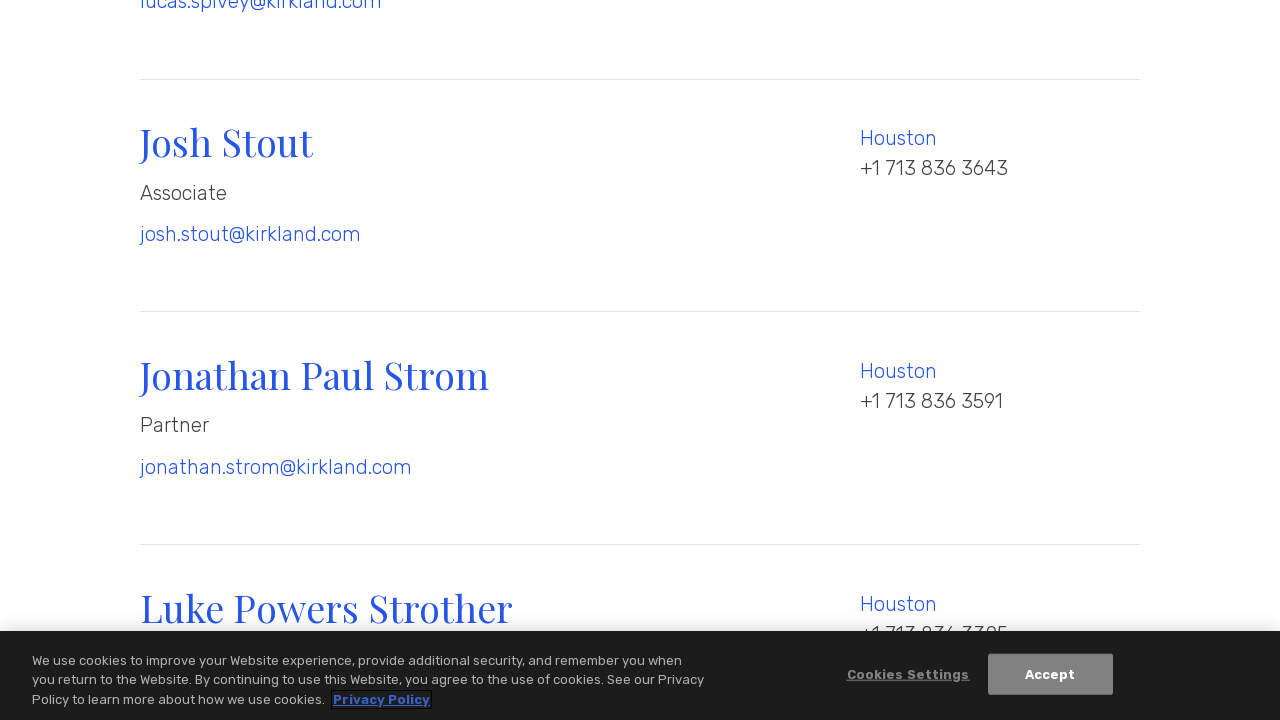

Retrieved new scroll height after loading
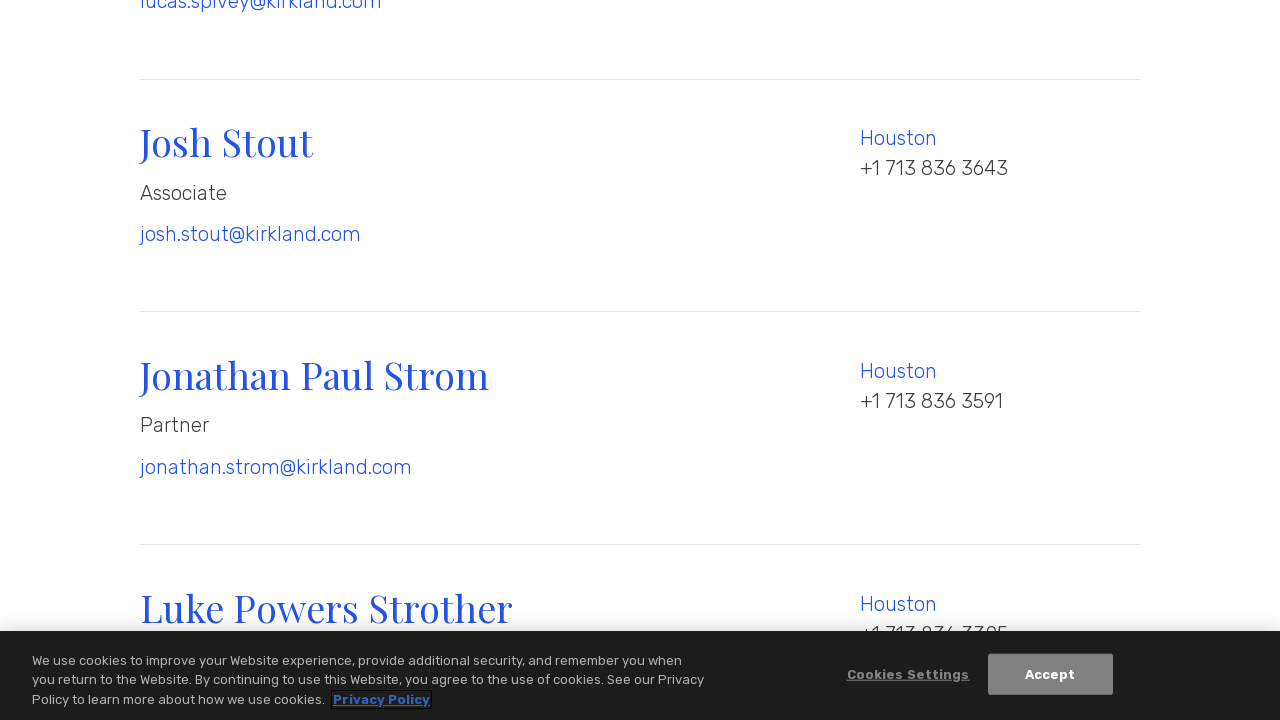

Scrolled to bottom of page
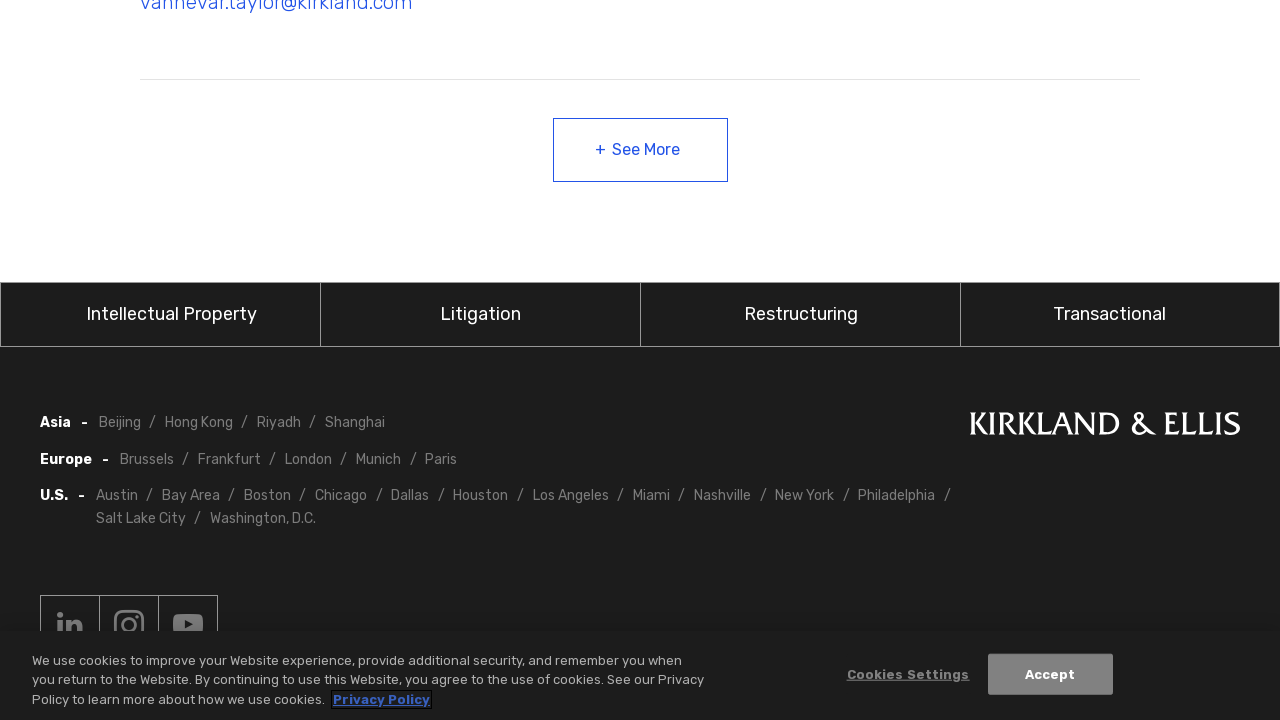

Waited 1500ms for new content to load
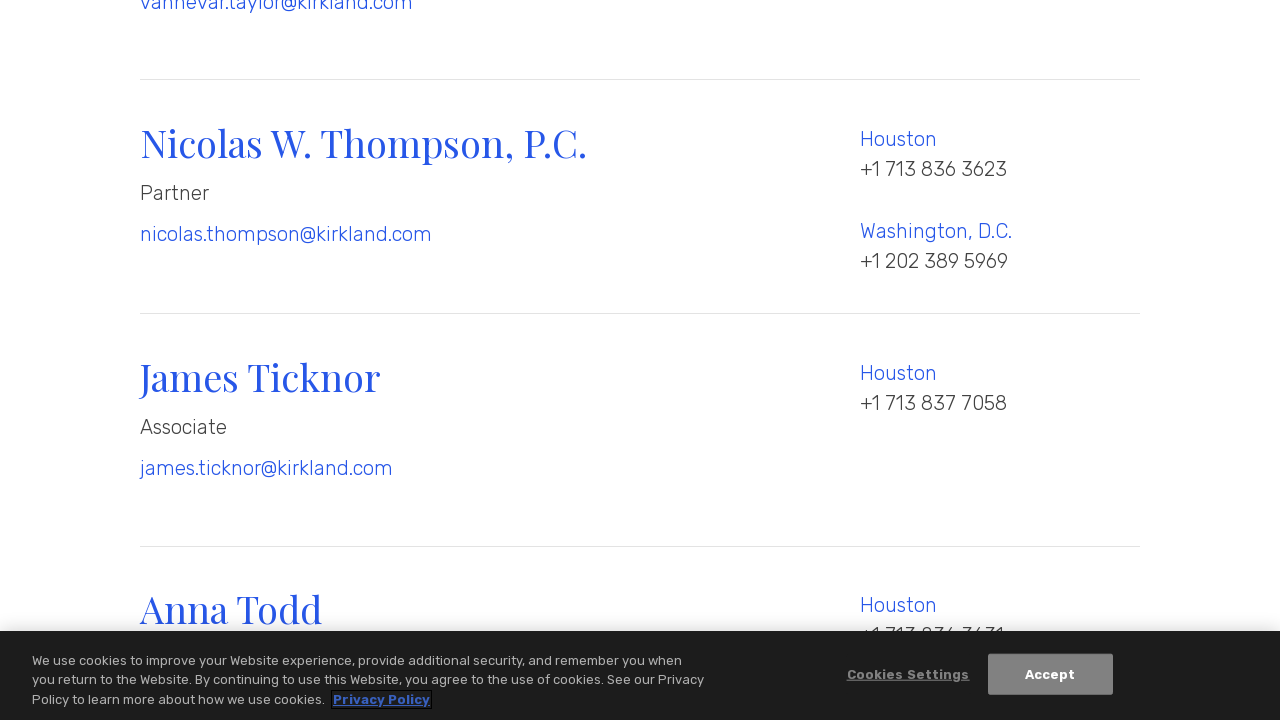

Retrieved new scroll height after loading
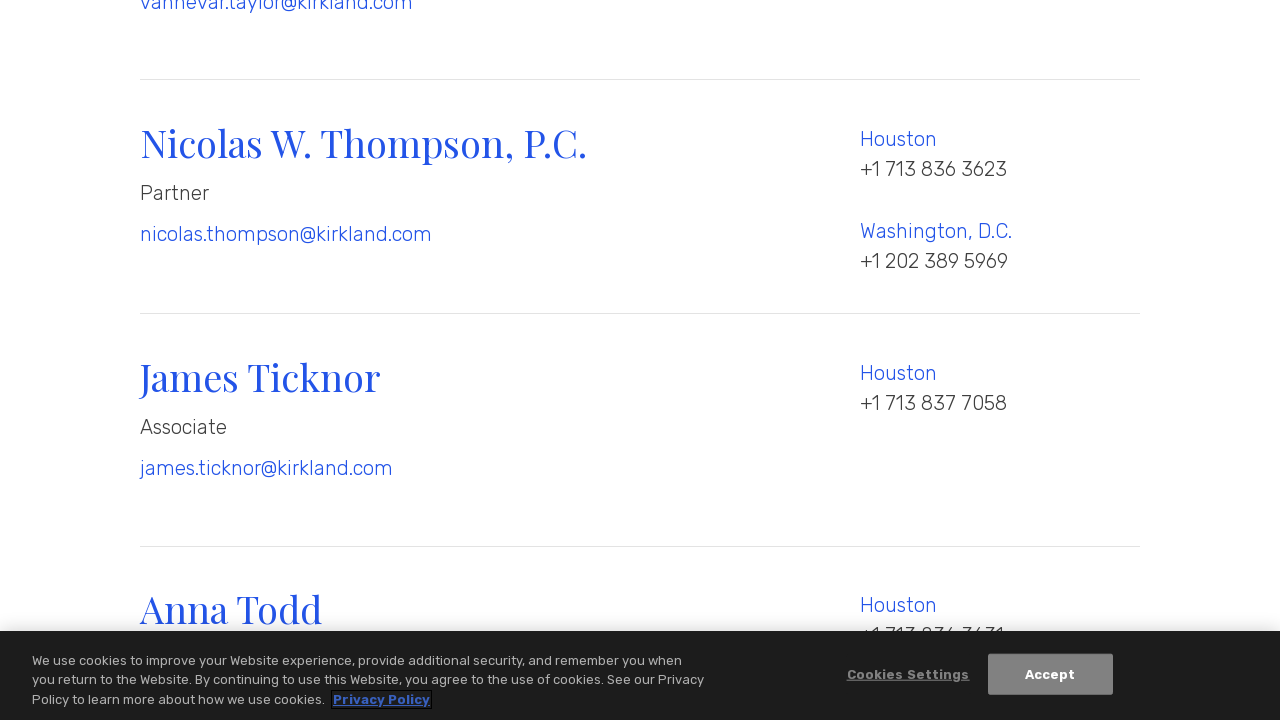

Scrolled to bottom of page
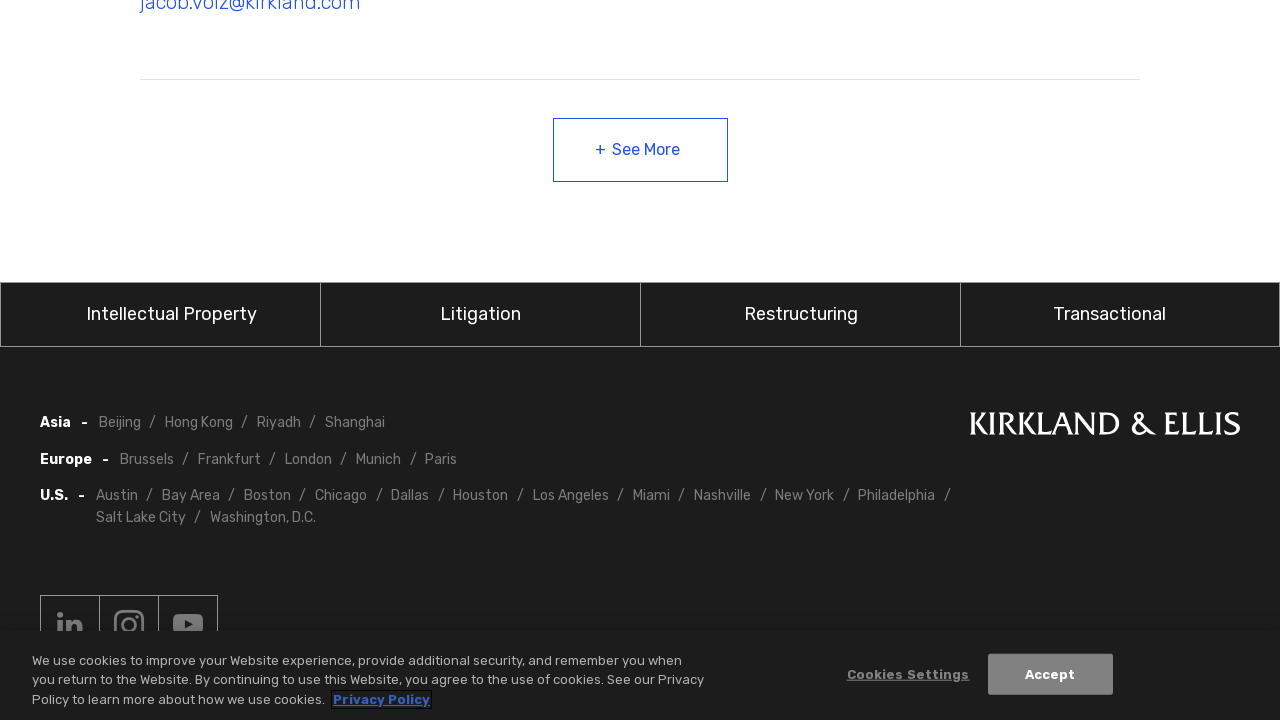

Waited 1500ms for new content to load
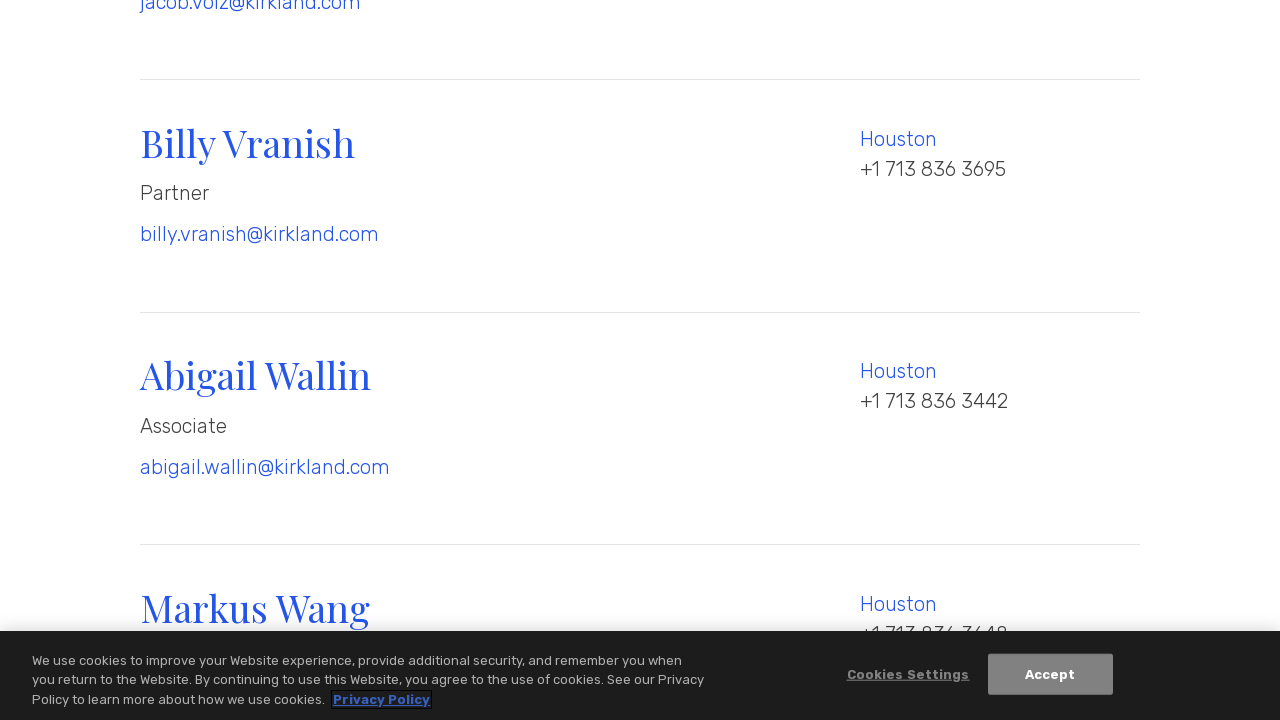

Retrieved new scroll height after loading
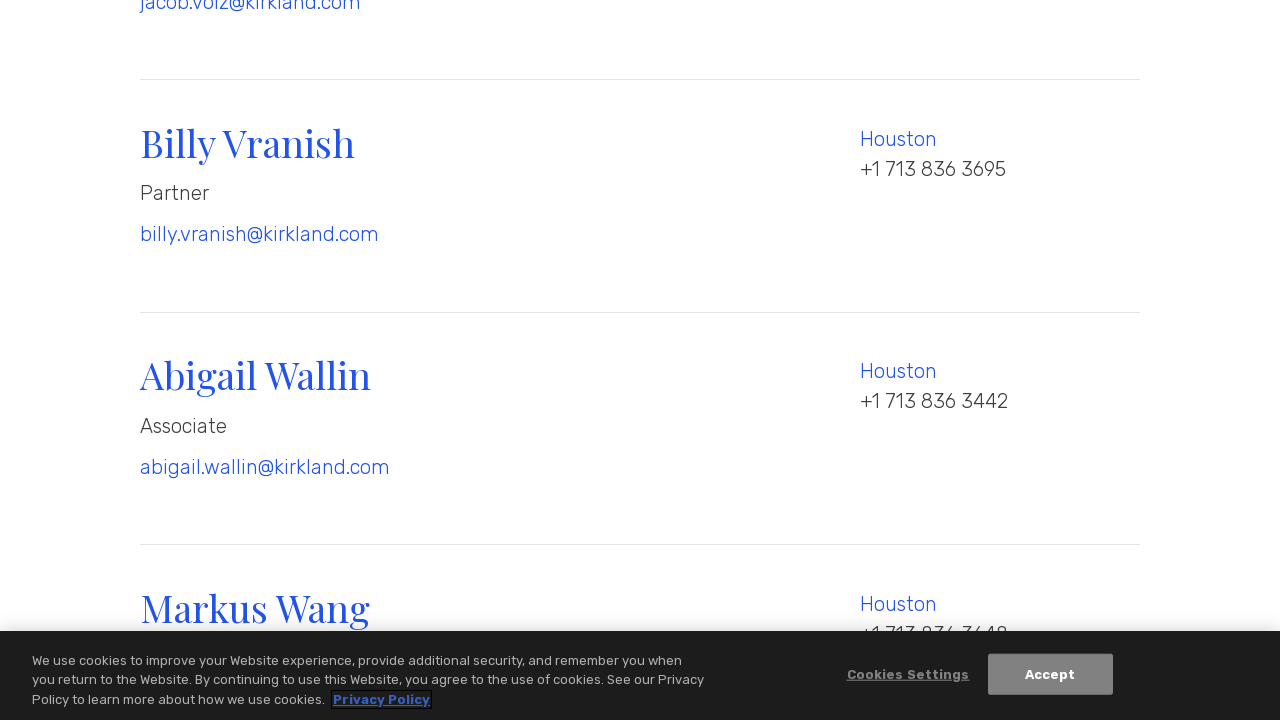

Scrolled to bottom of page
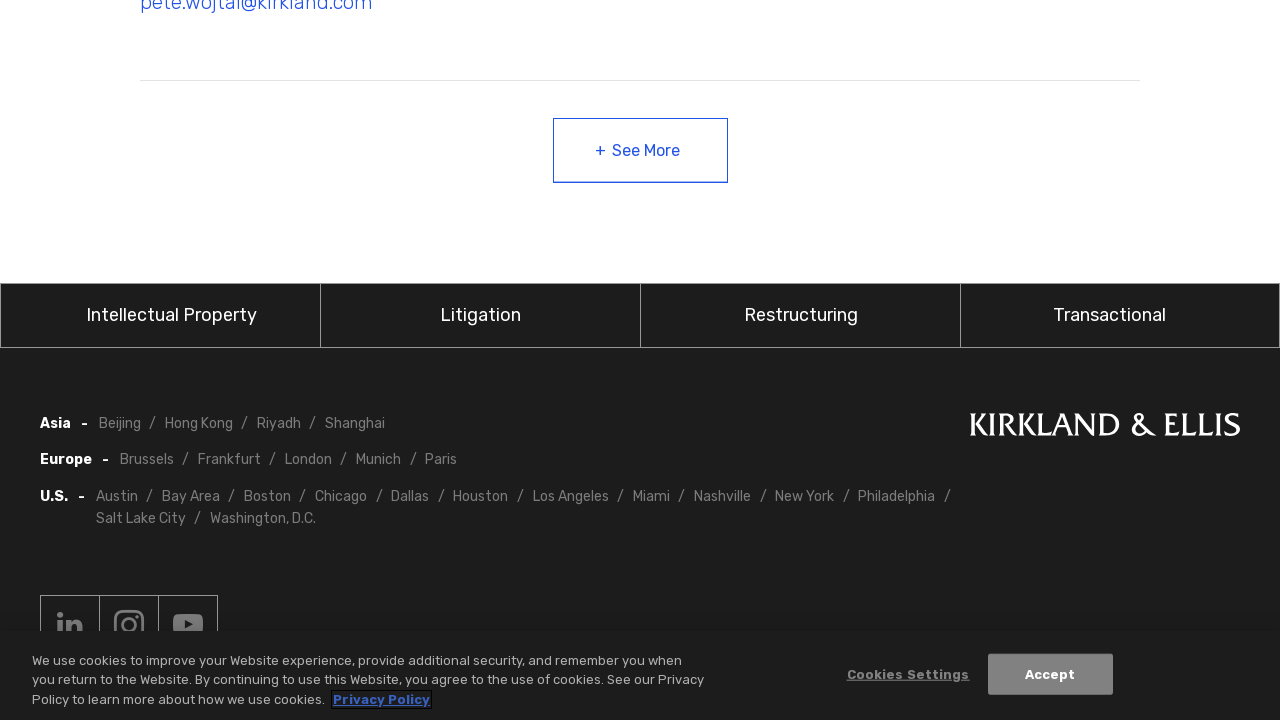

Waited 1500ms for new content to load
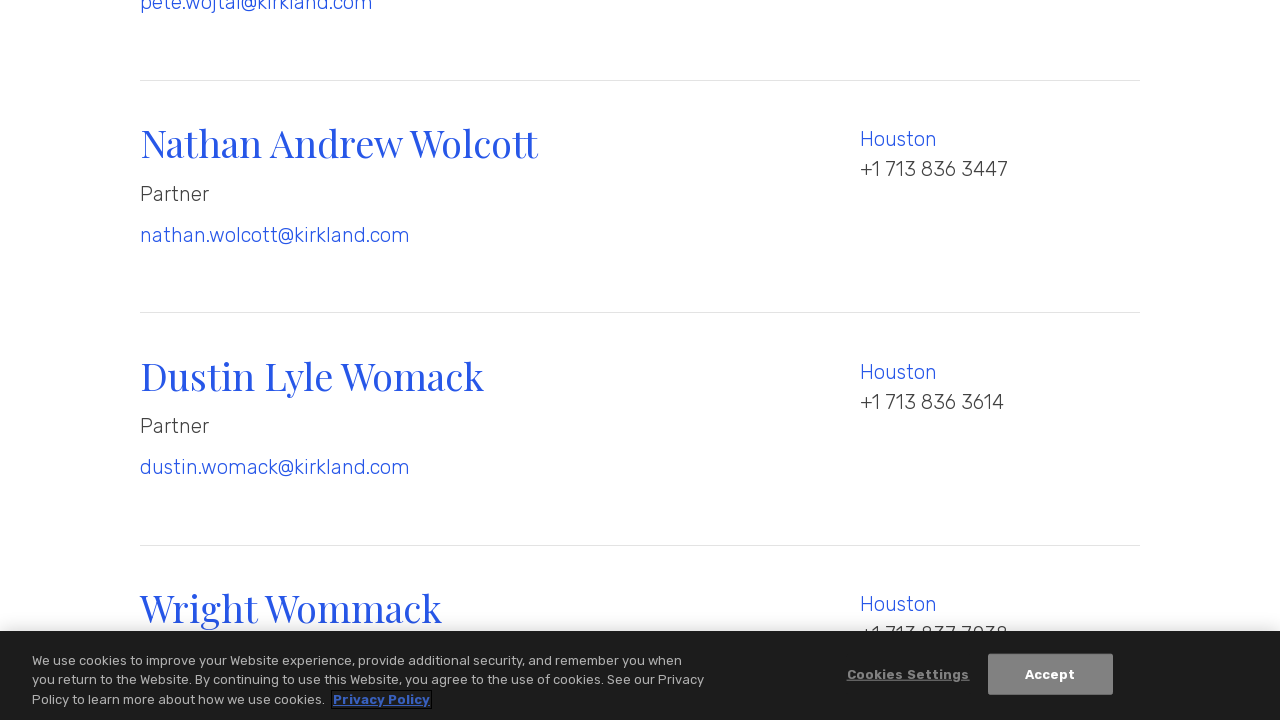

Retrieved new scroll height after loading
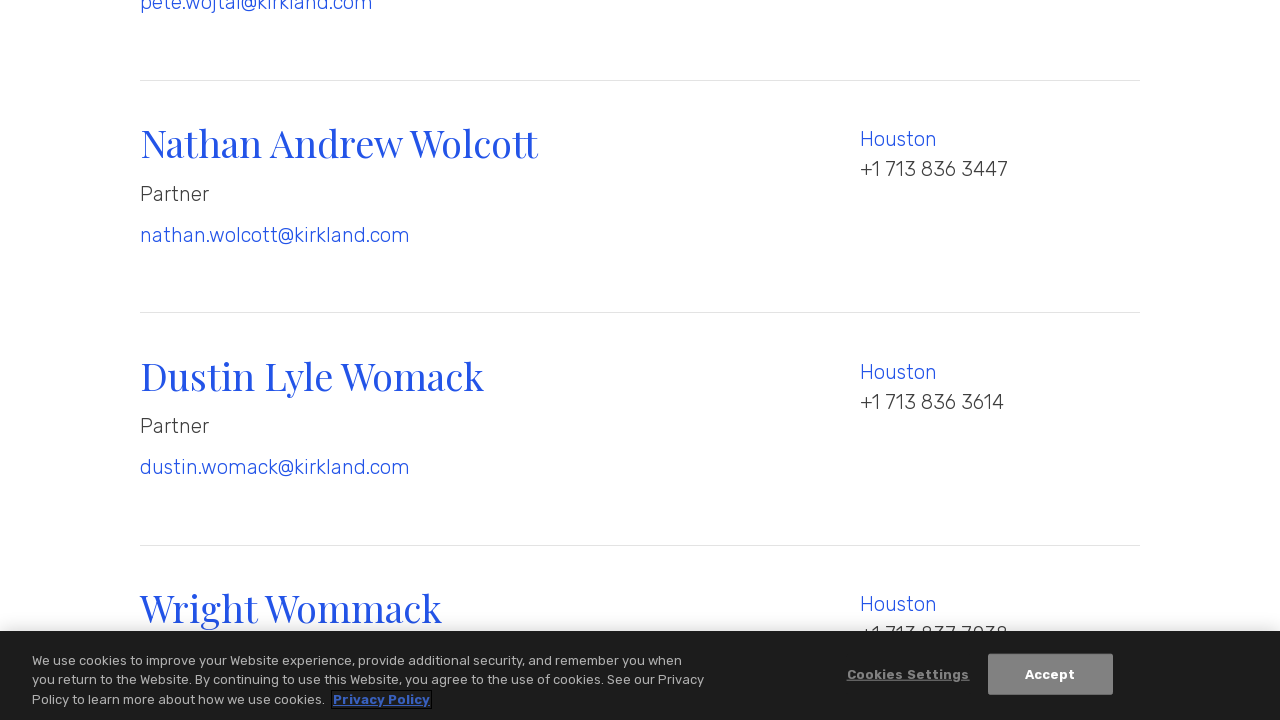

Scrolled to bottom of page
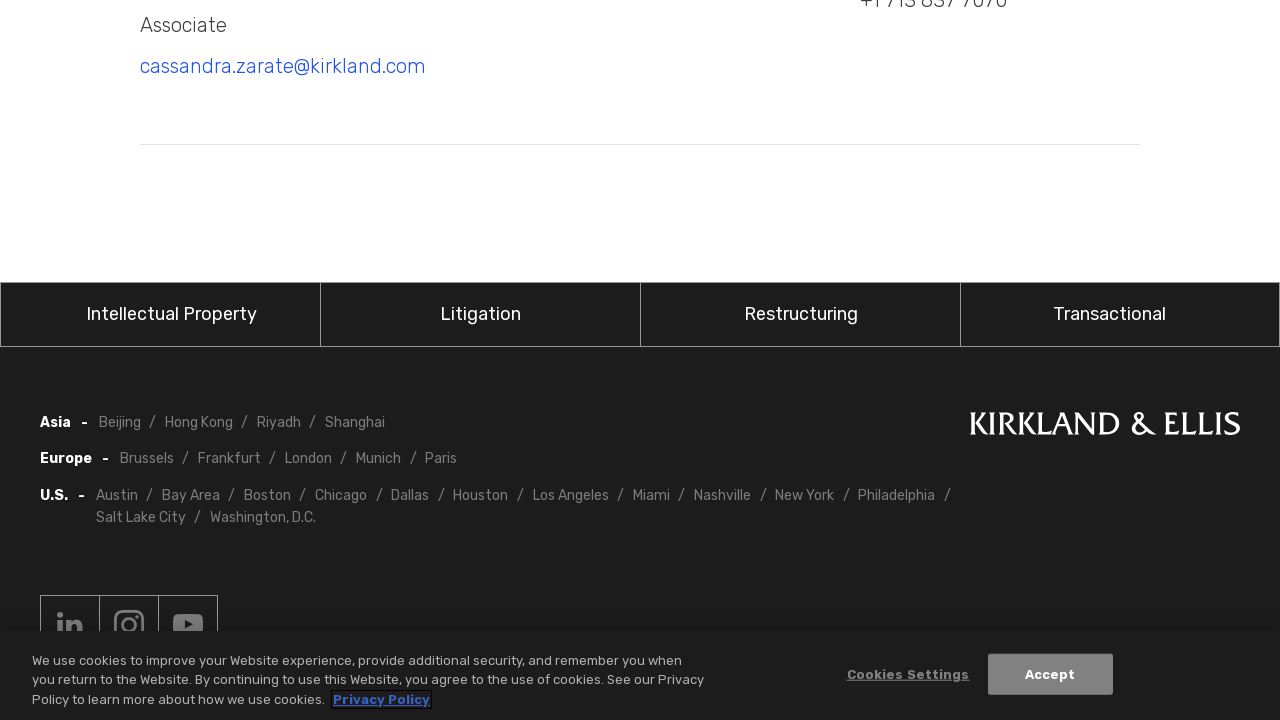

Waited 1500ms for new content to load
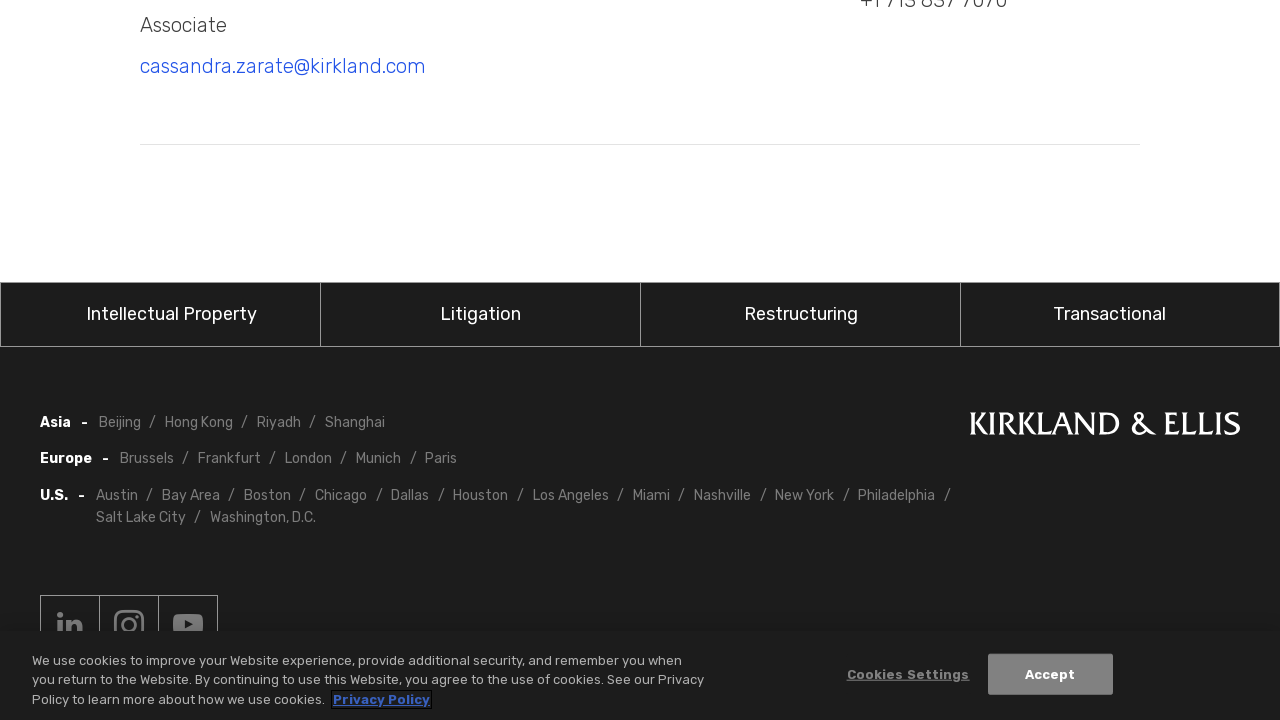

Retrieved new scroll height after loading
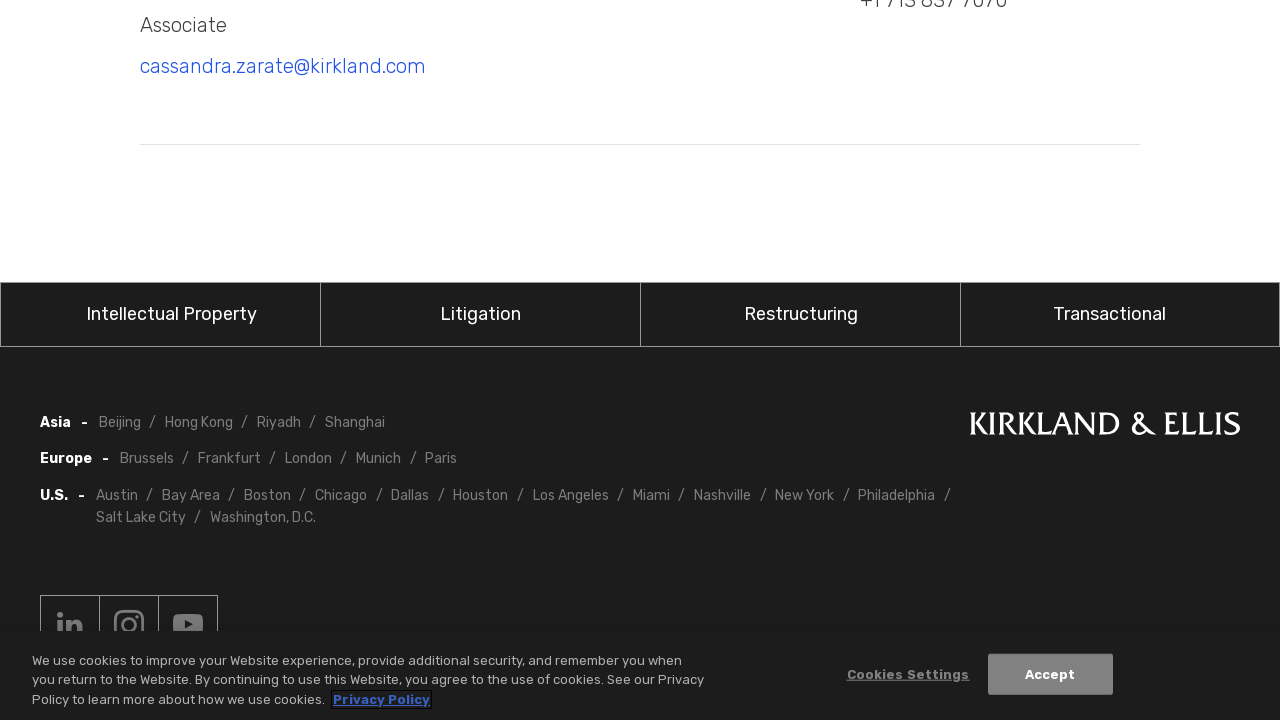

Reached bottom of page - no more content to load
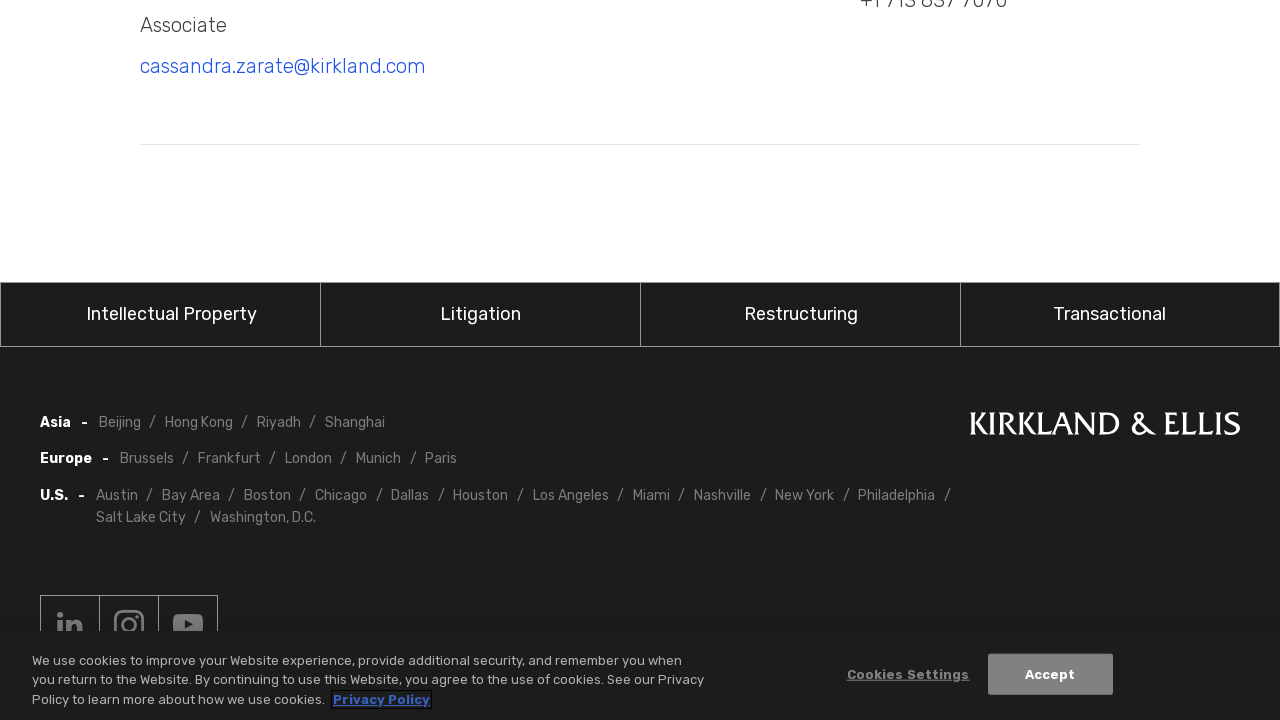

Verified lawyer entries are visible (person-result__name selector found)
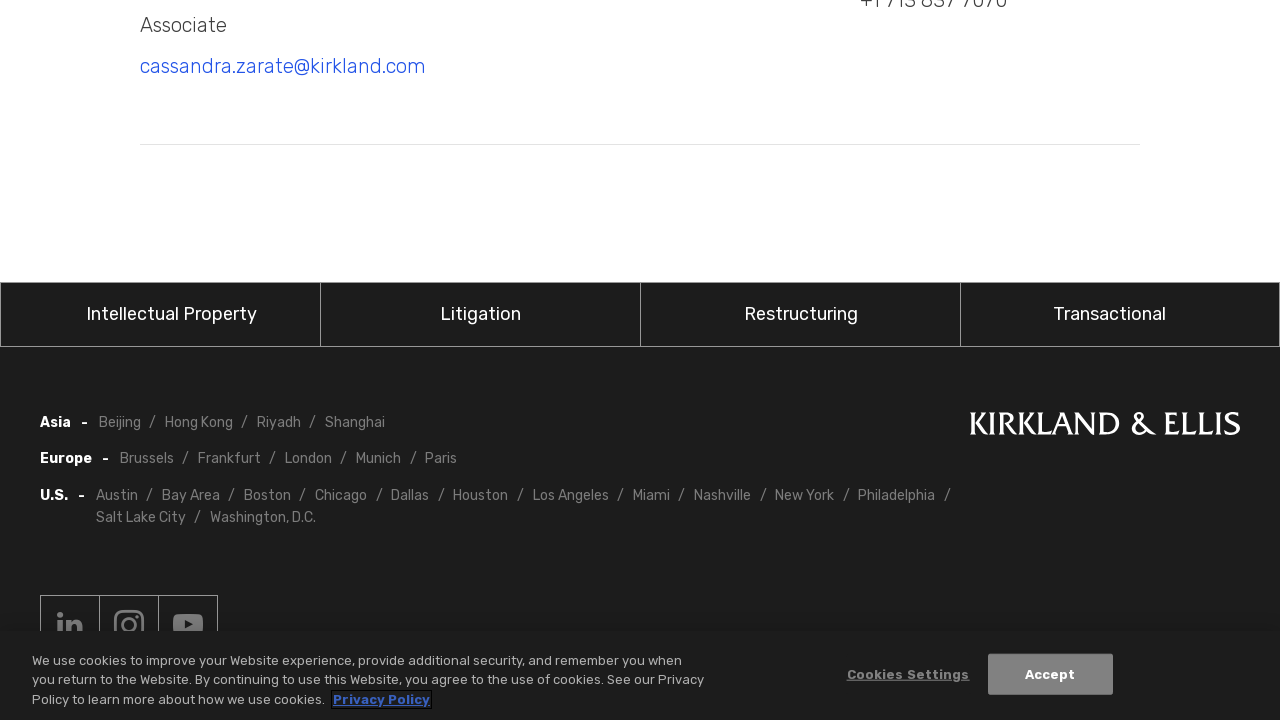

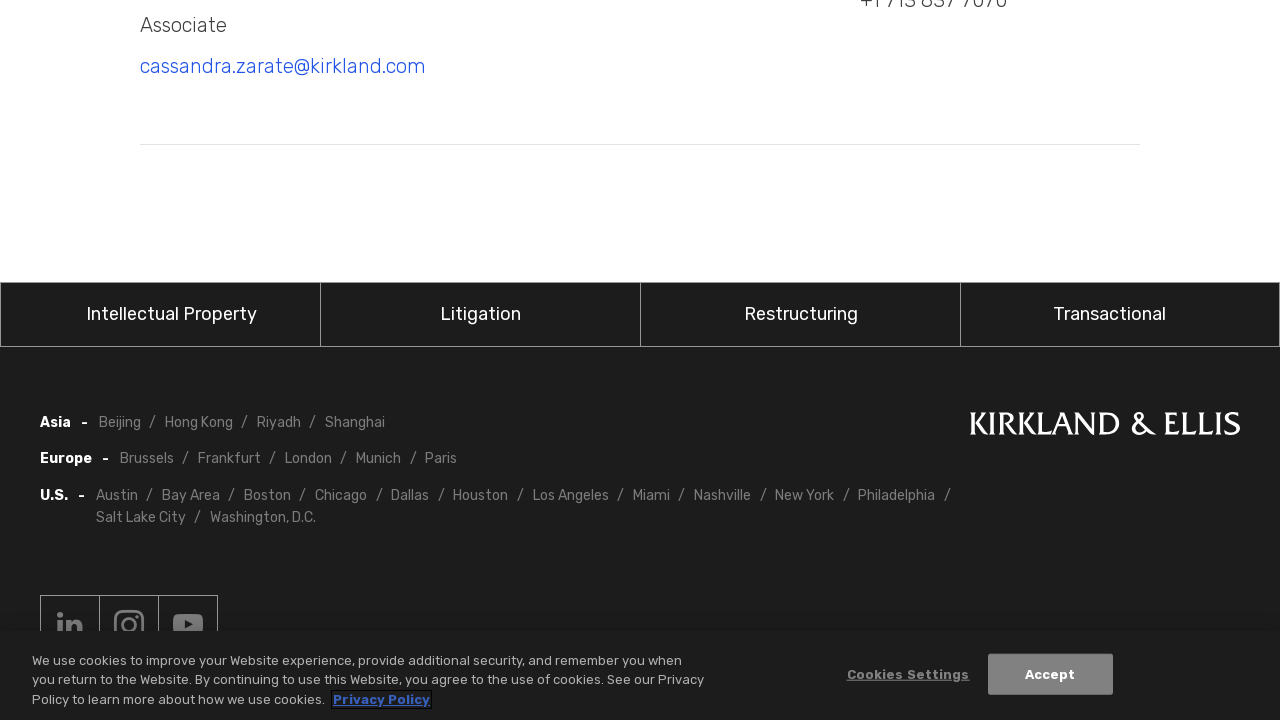